Tests filling a large form by entering text into all input fields and submitting the form via the submit button.

Starting URL: http://suninjuly.github.io/huge_form.html

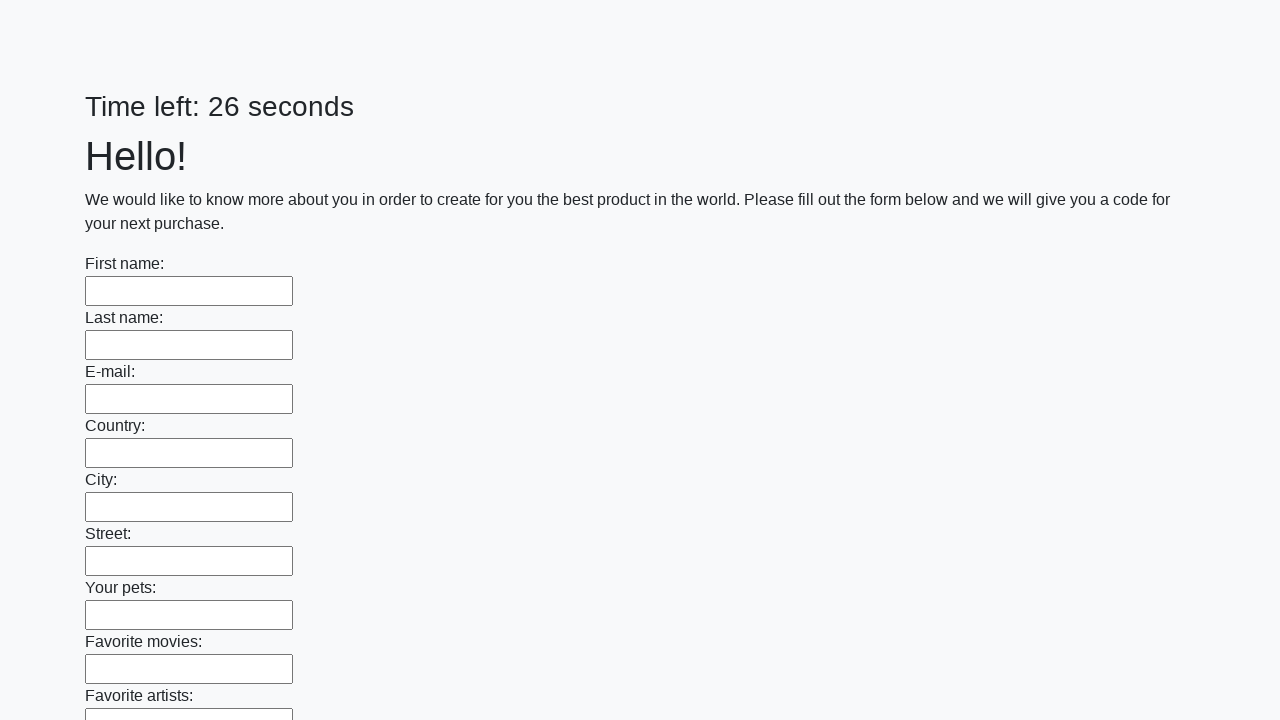

Located all input fields on the huge form
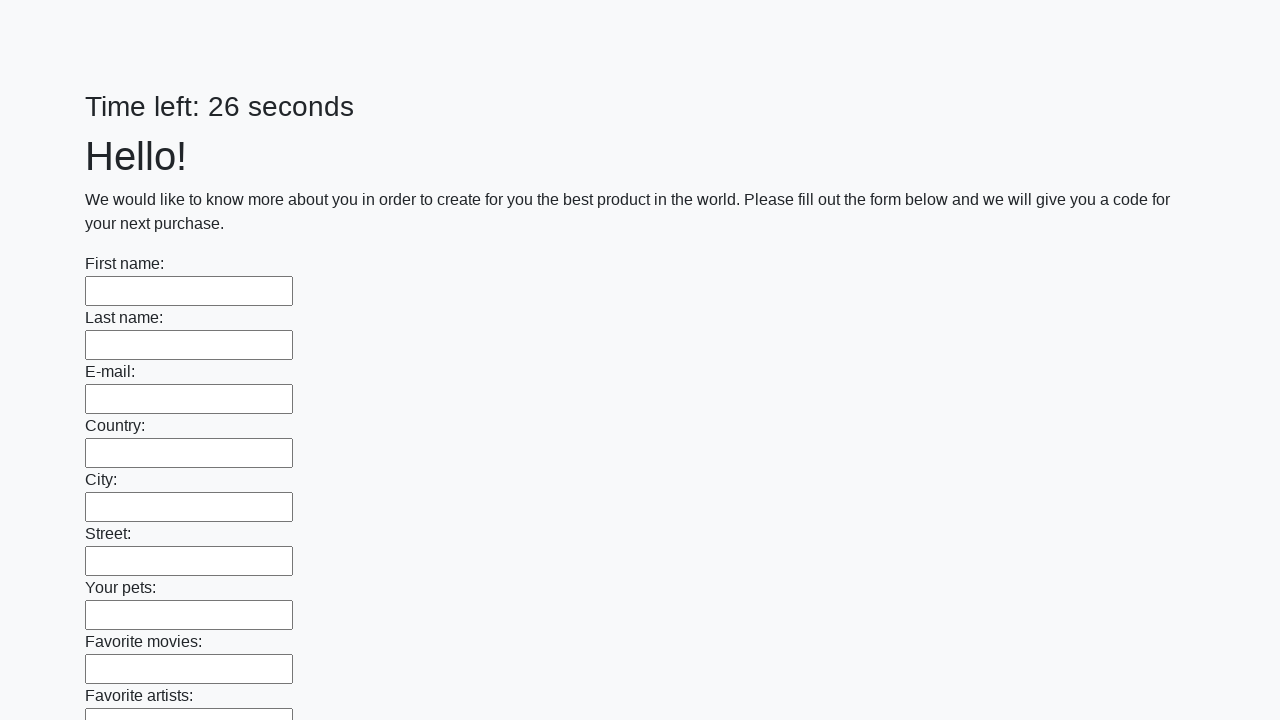

Filled an input field with 'TestAnswer123' on input >> nth=0
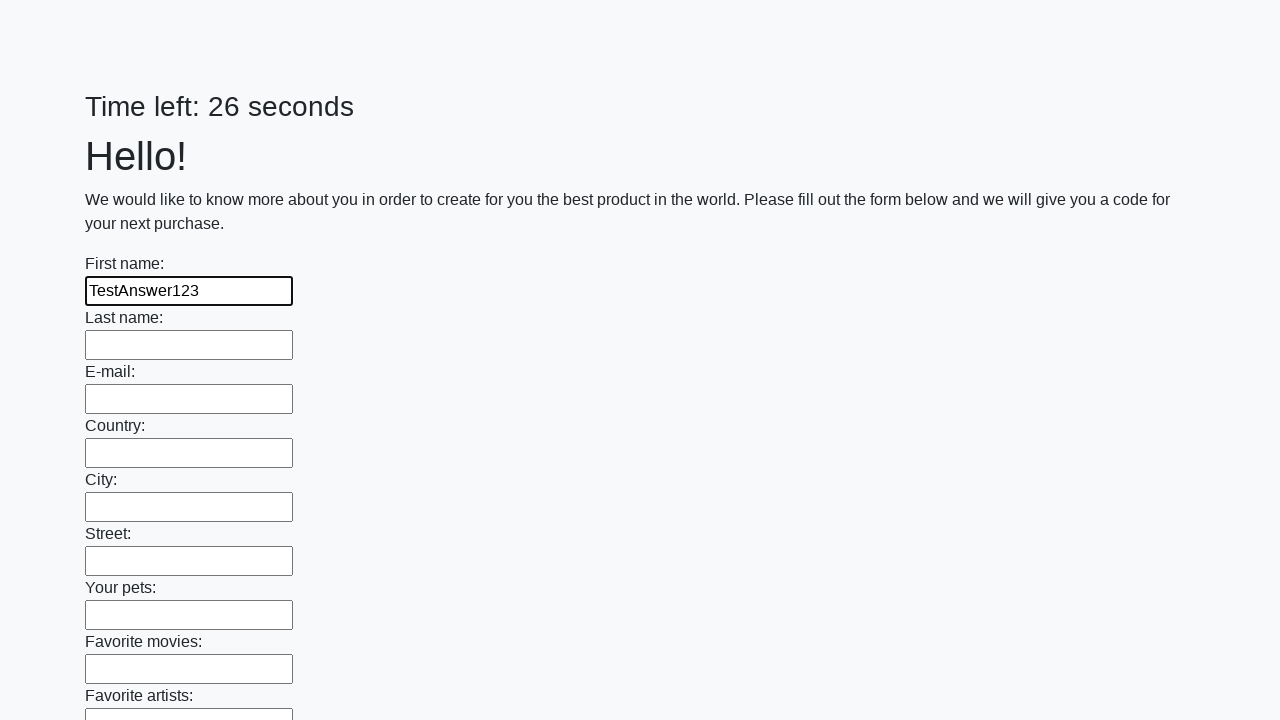

Filled an input field with 'TestAnswer123' on input >> nth=1
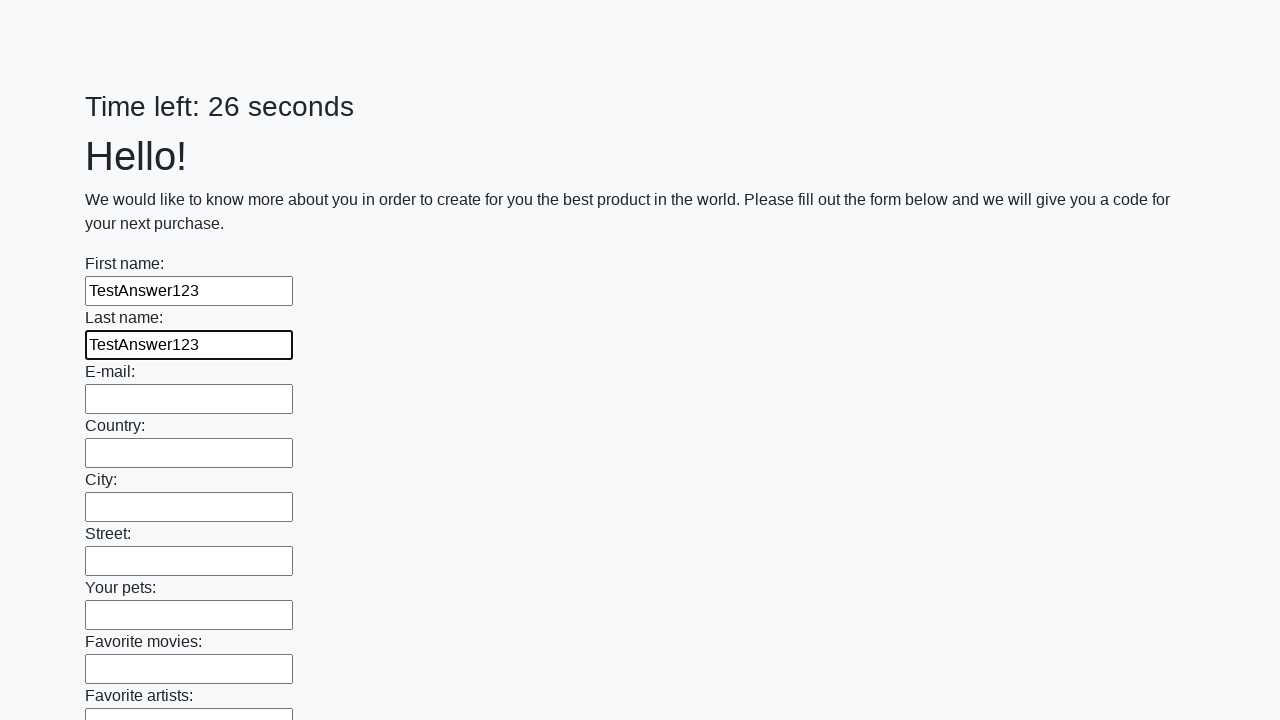

Filled an input field with 'TestAnswer123' on input >> nth=2
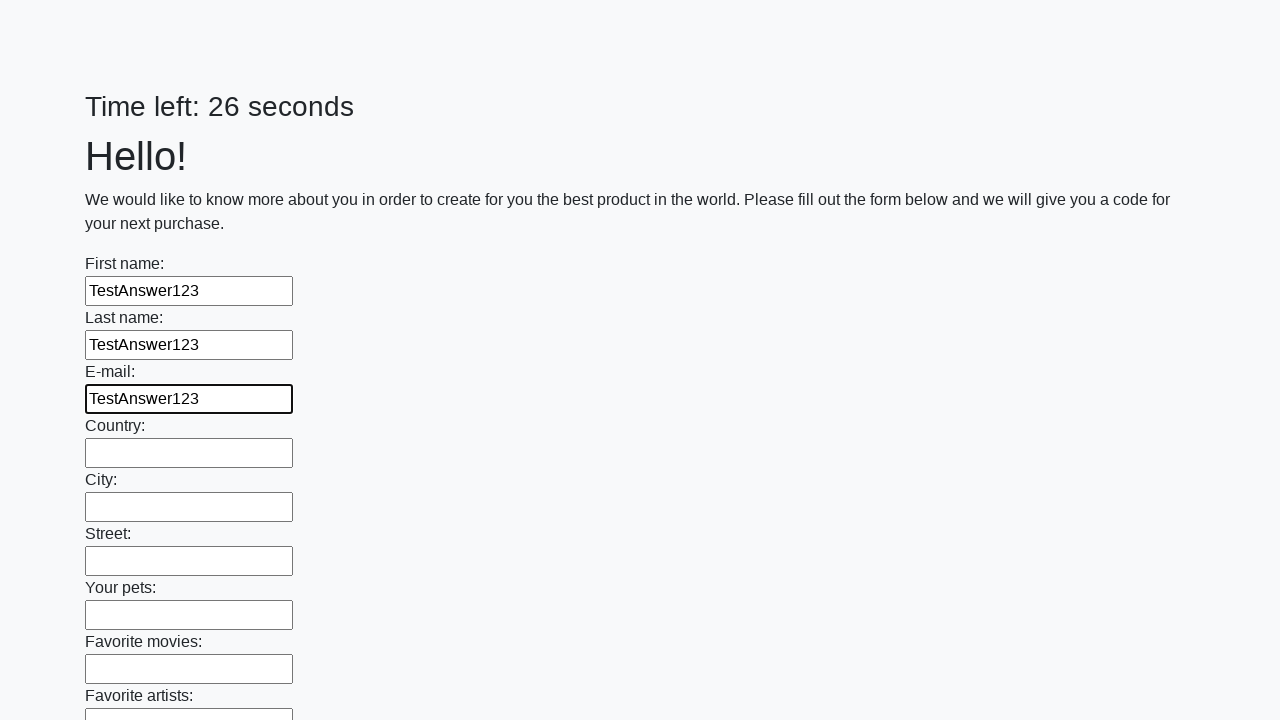

Filled an input field with 'TestAnswer123' on input >> nth=3
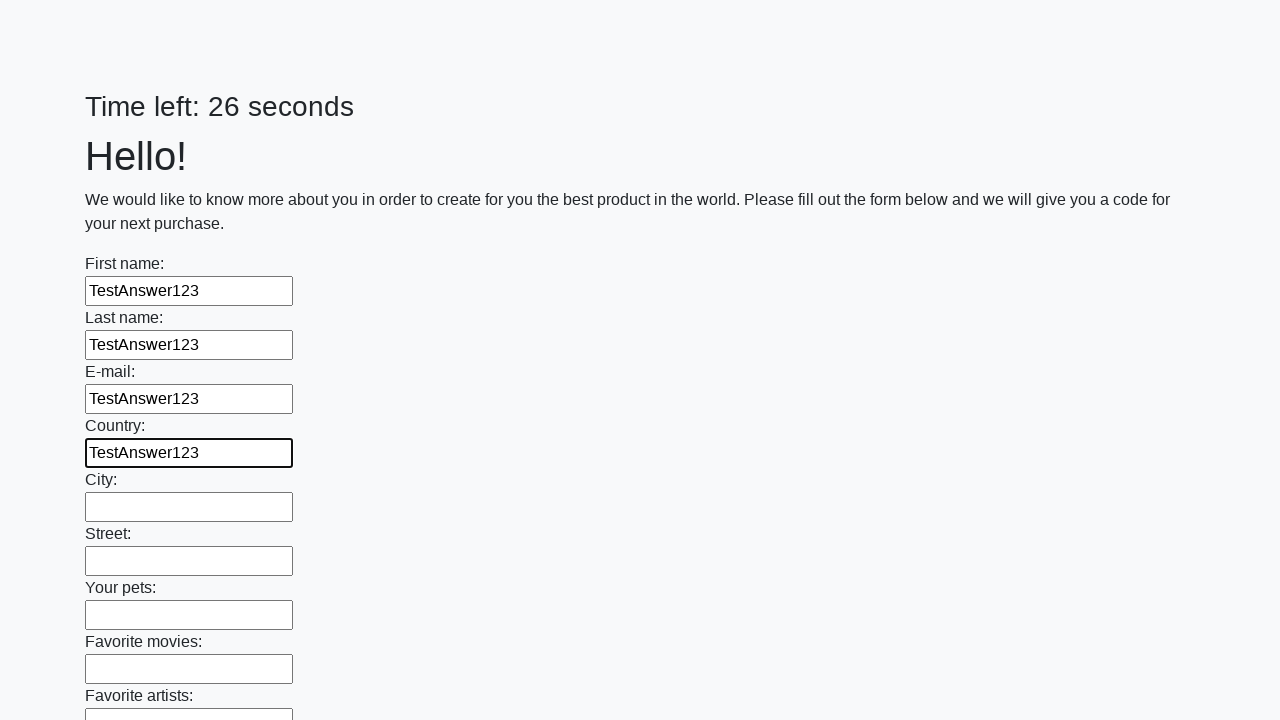

Filled an input field with 'TestAnswer123' on input >> nth=4
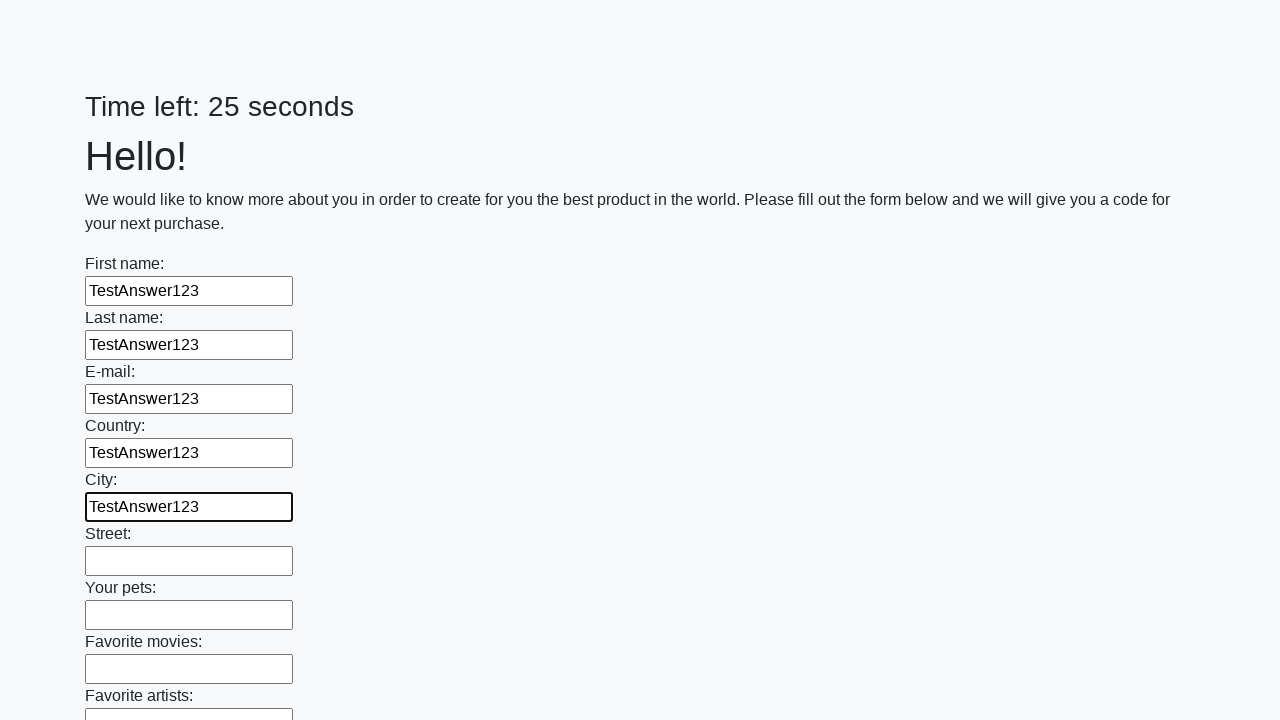

Filled an input field with 'TestAnswer123' on input >> nth=5
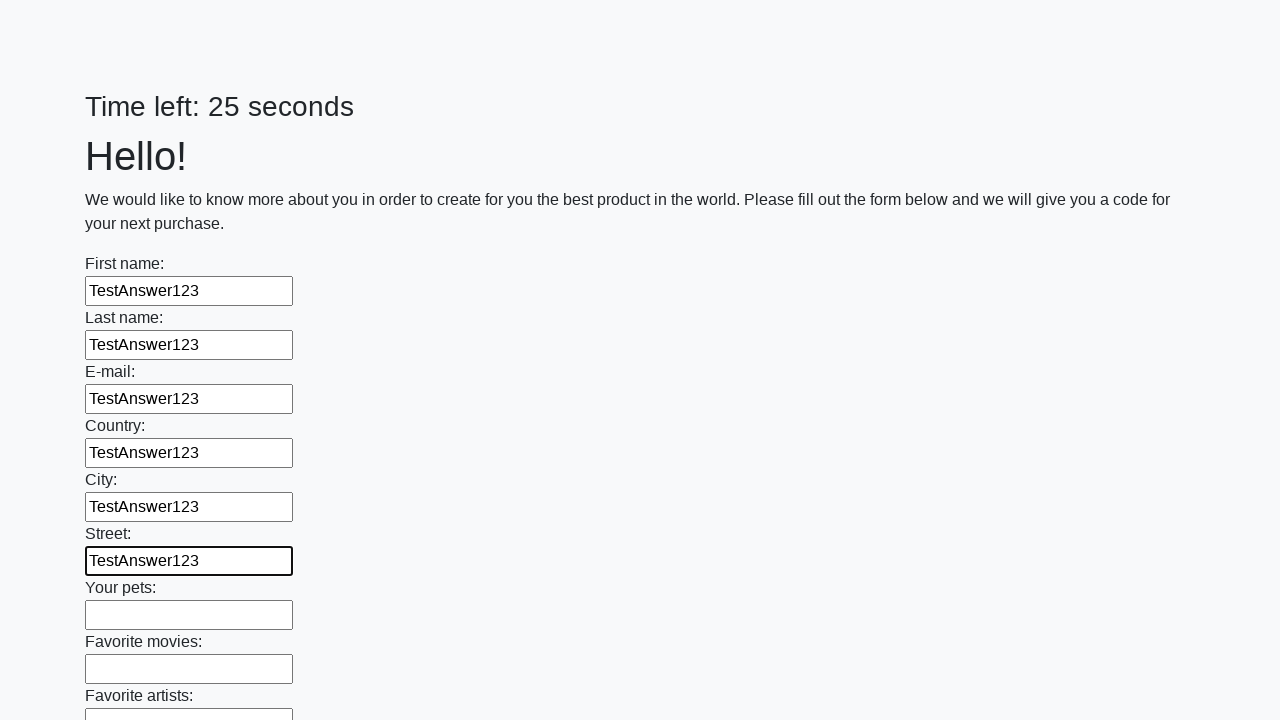

Filled an input field with 'TestAnswer123' on input >> nth=6
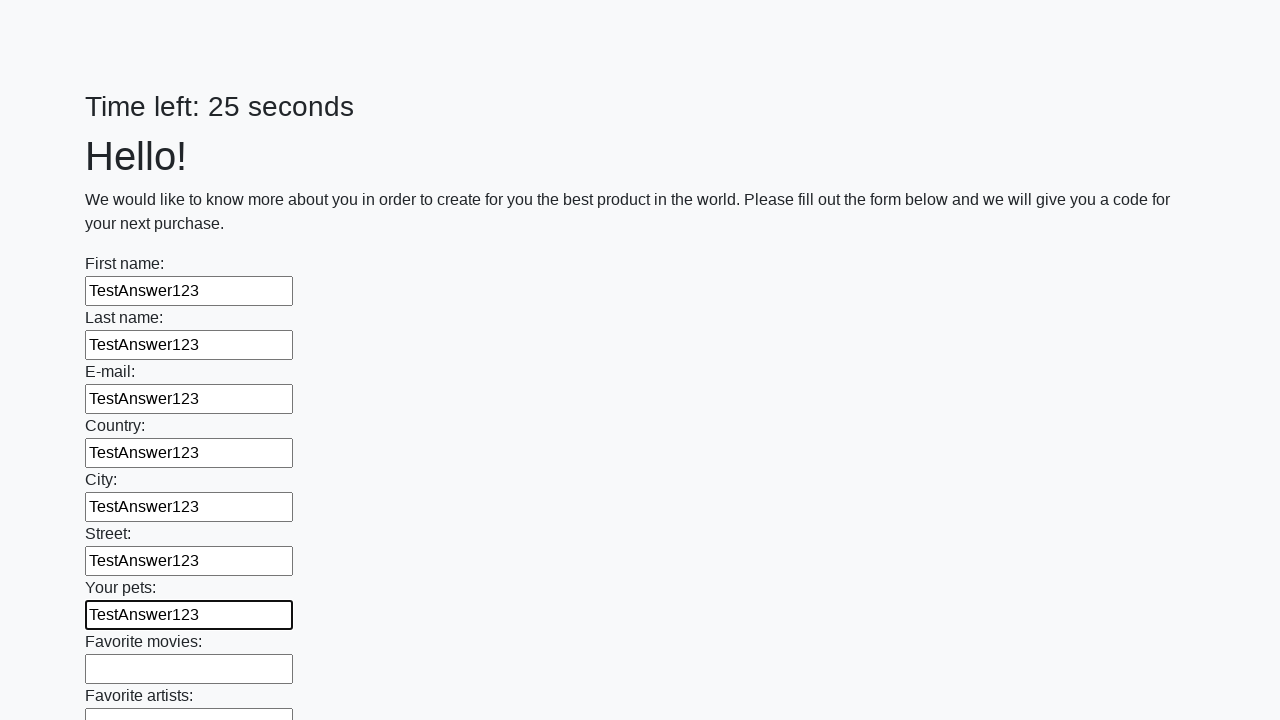

Filled an input field with 'TestAnswer123' on input >> nth=7
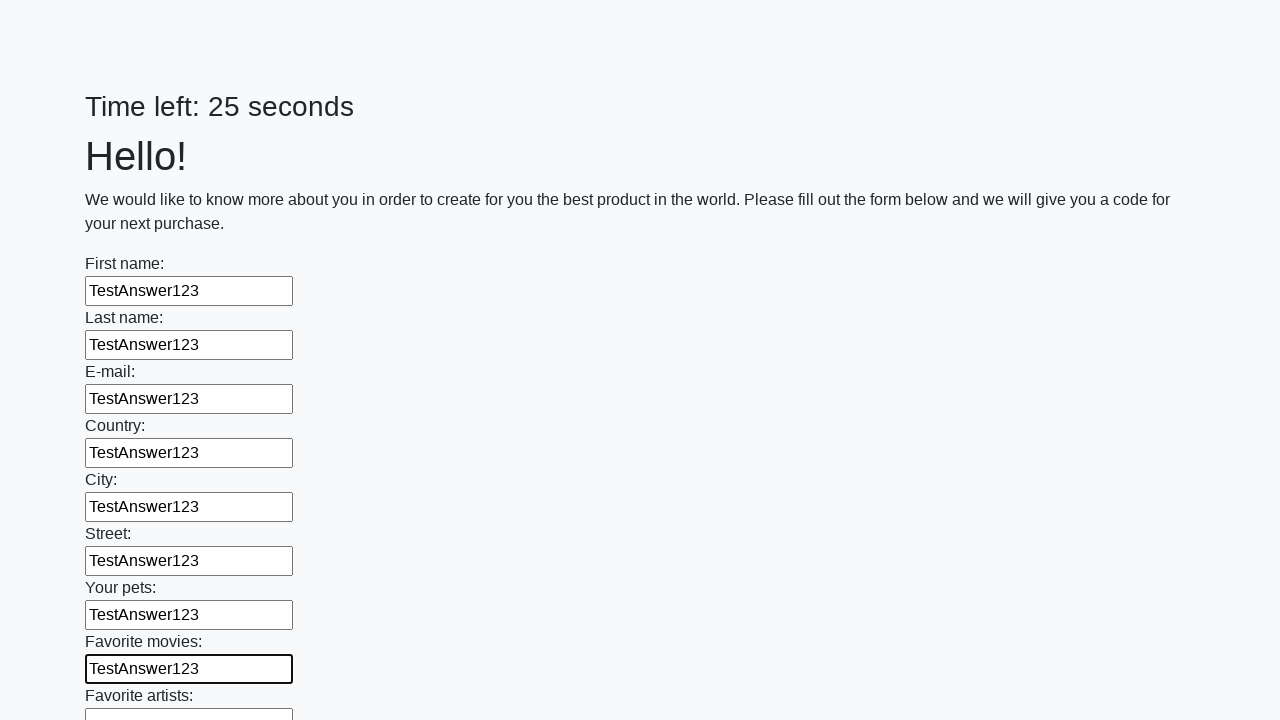

Filled an input field with 'TestAnswer123' on input >> nth=8
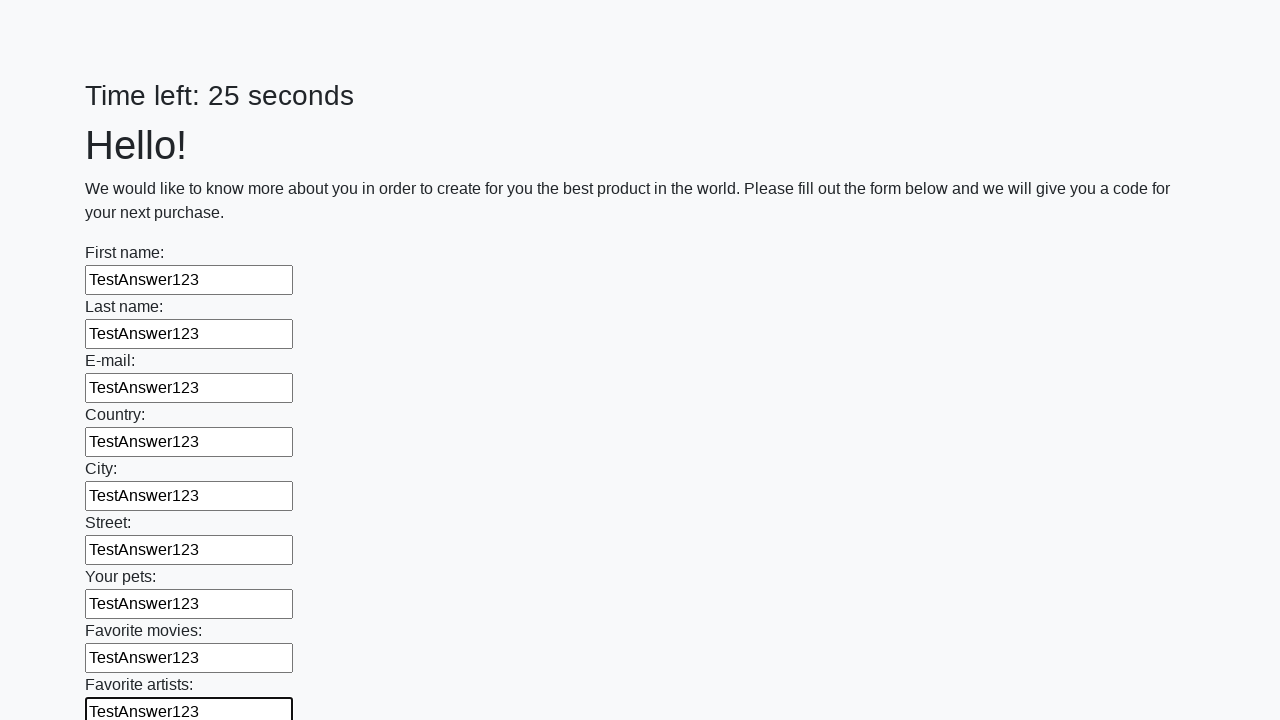

Filled an input field with 'TestAnswer123' on input >> nth=9
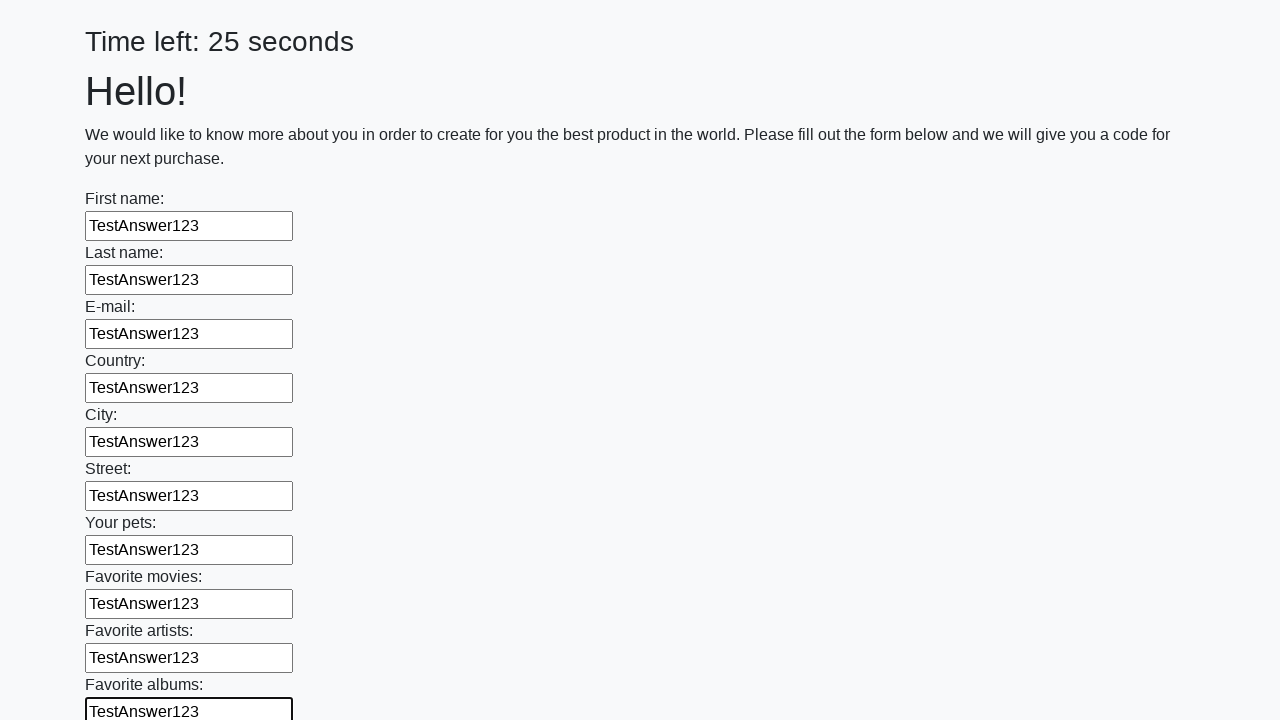

Filled an input field with 'TestAnswer123' on input >> nth=10
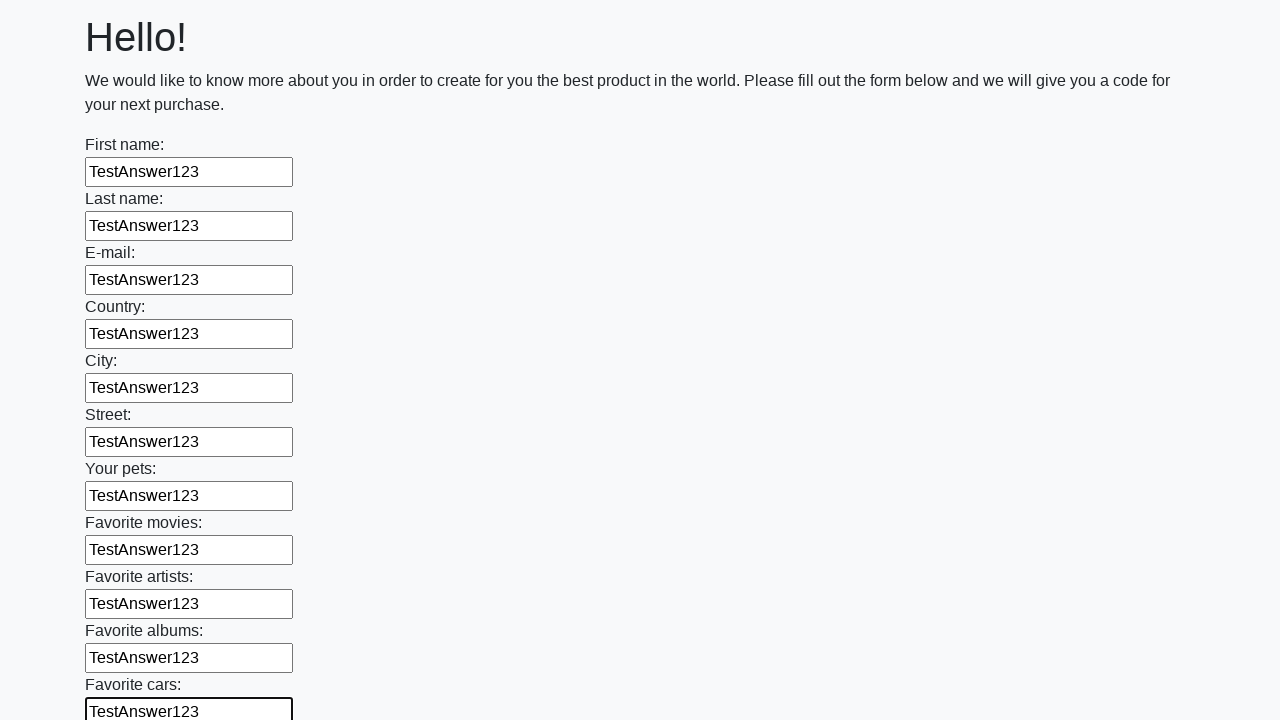

Filled an input field with 'TestAnswer123' on input >> nth=11
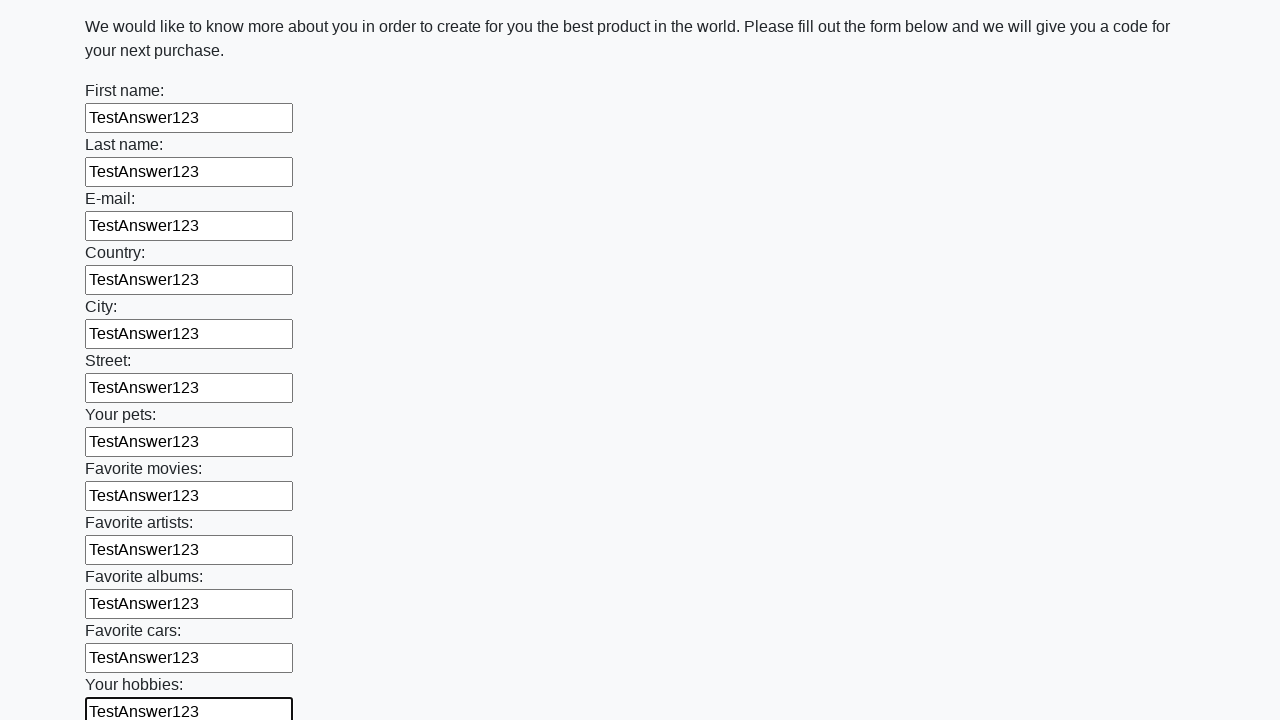

Filled an input field with 'TestAnswer123' on input >> nth=12
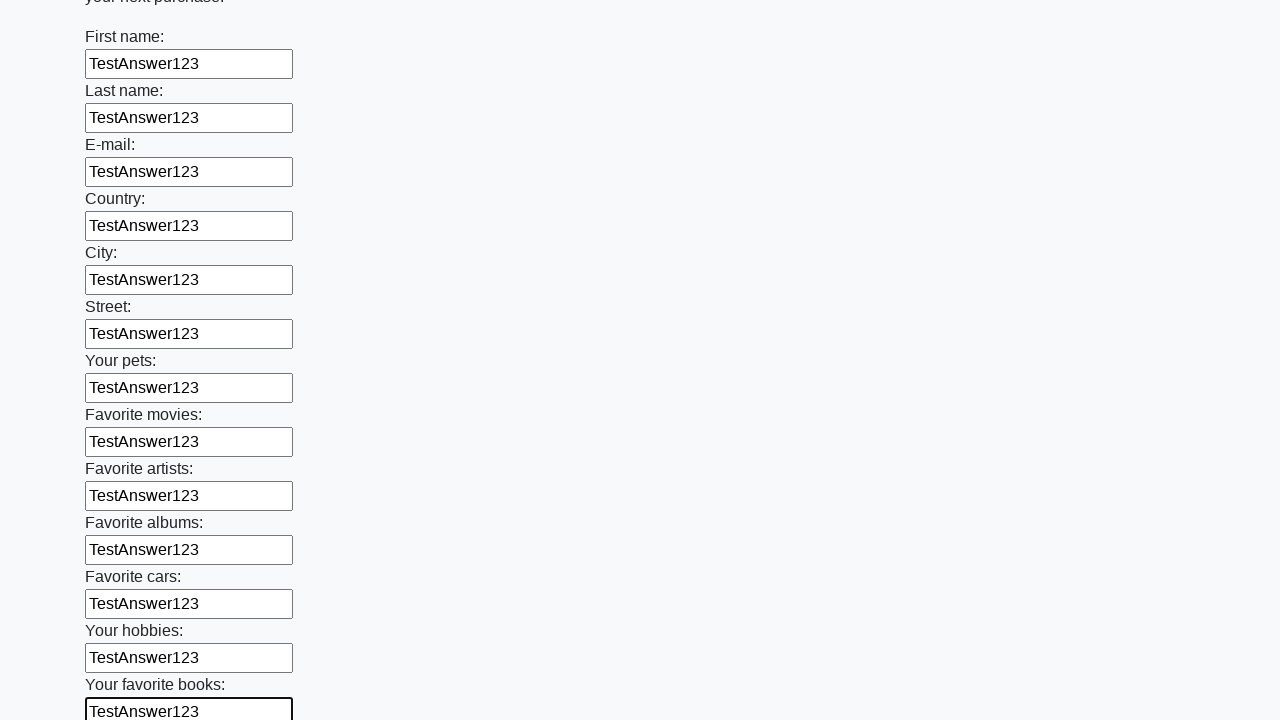

Filled an input field with 'TestAnswer123' on input >> nth=13
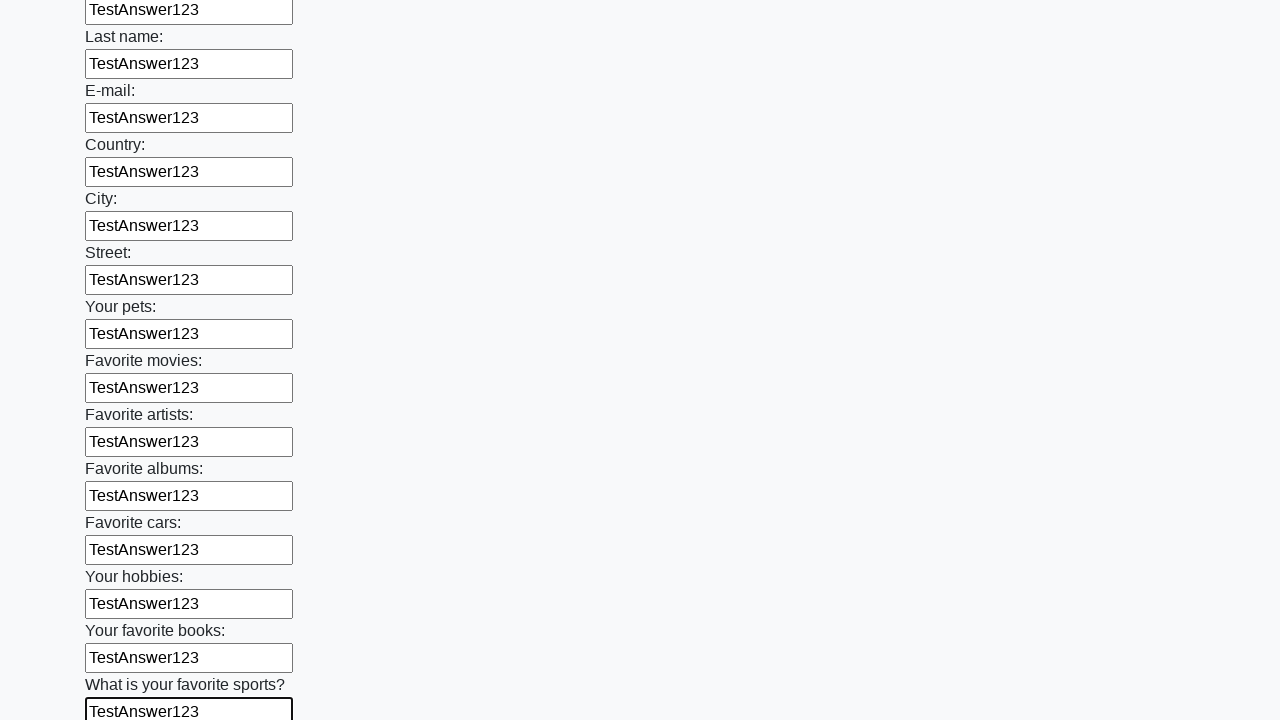

Filled an input field with 'TestAnswer123' on input >> nth=14
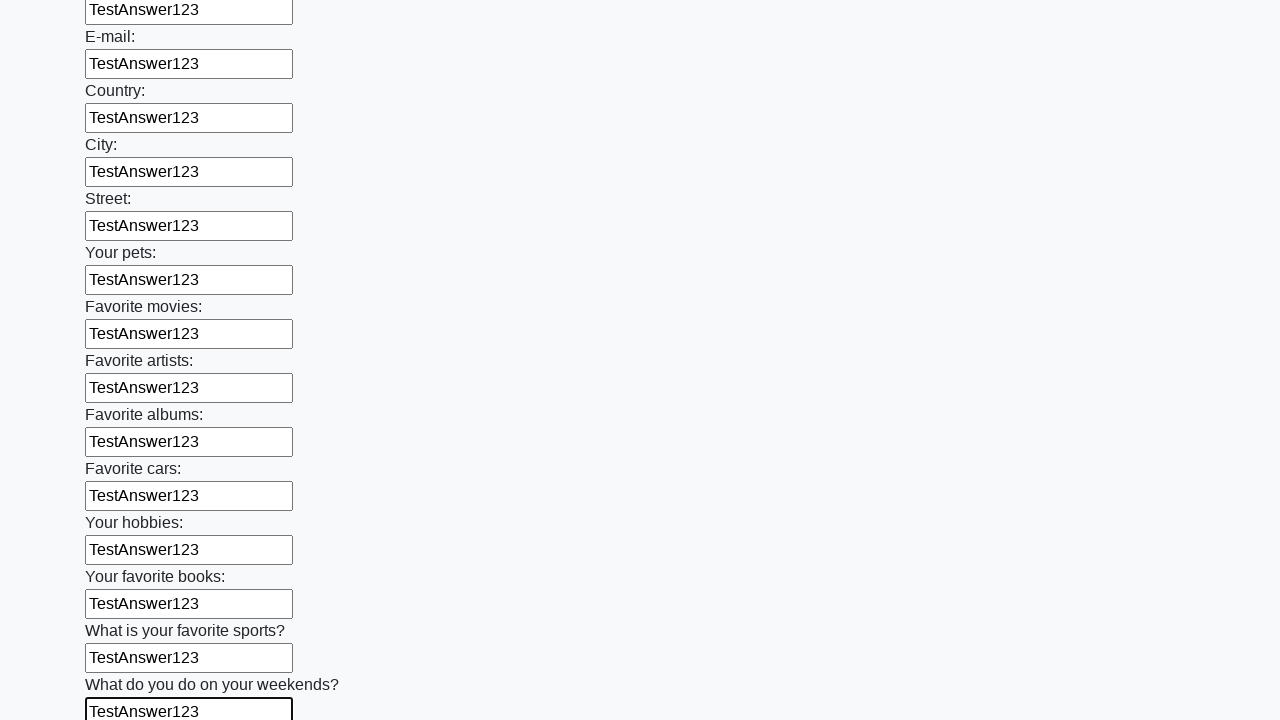

Filled an input field with 'TestAnswer123' on input >> nth=15
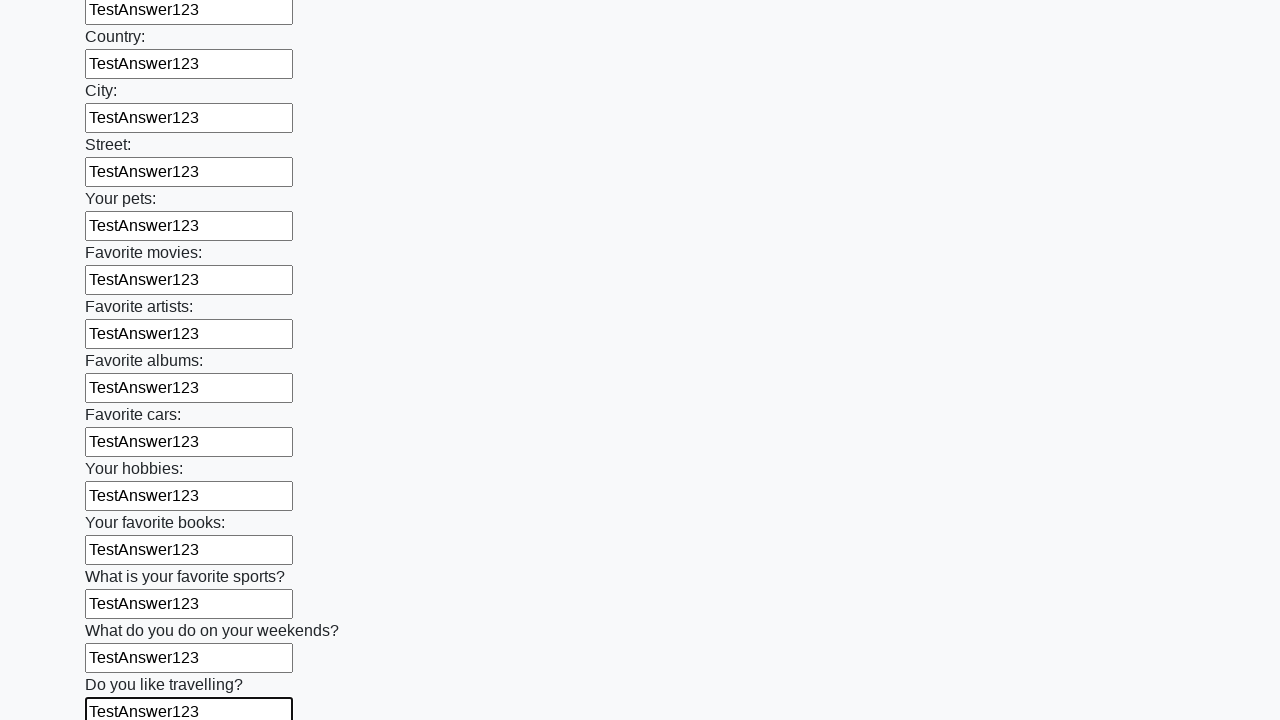

Filled an input field with 'TestAnswer123' on input >> nth=16
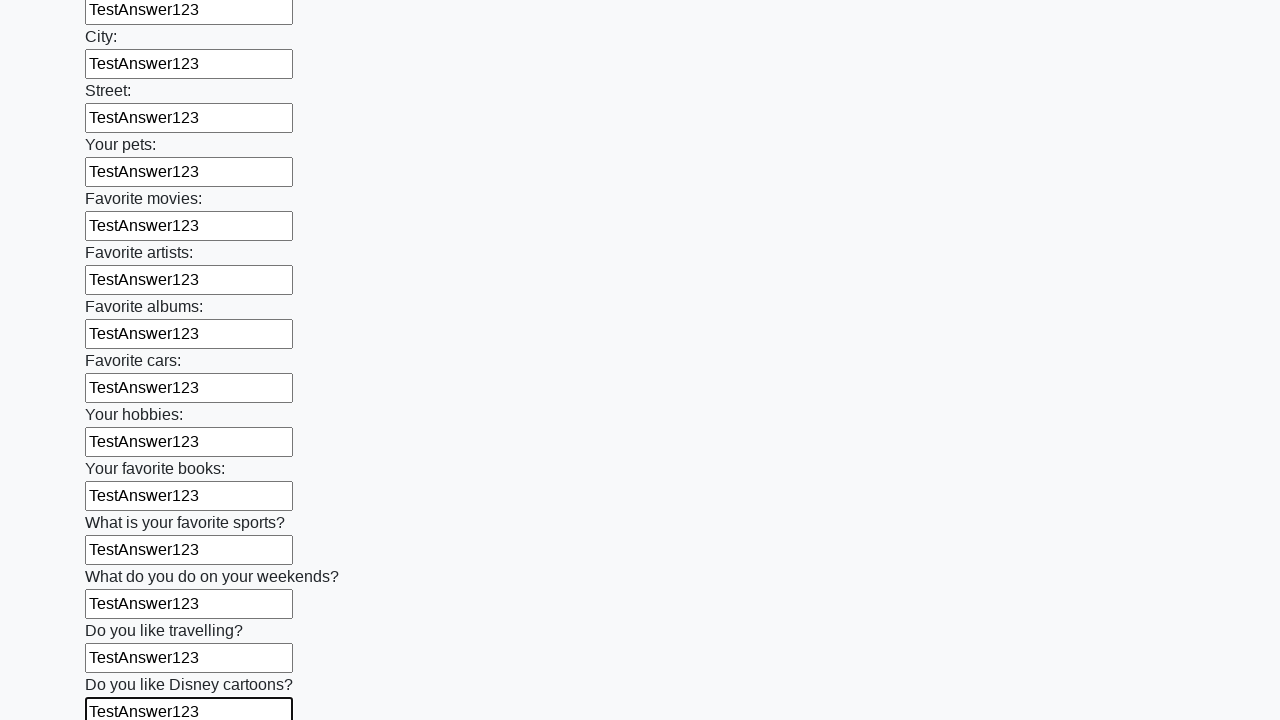

Filled an input field with 'TestAnswer123' on input >> nth=17
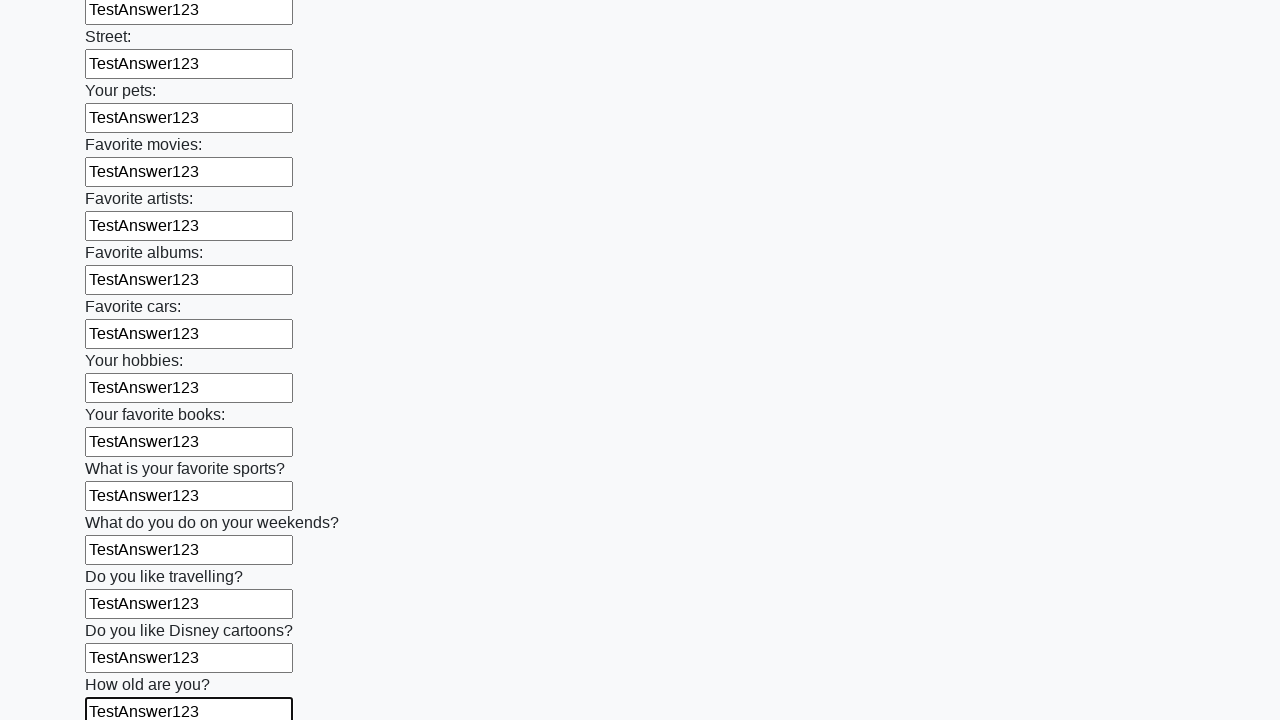

Filled an input field with 'TestAnswer123' on input >> nth=18
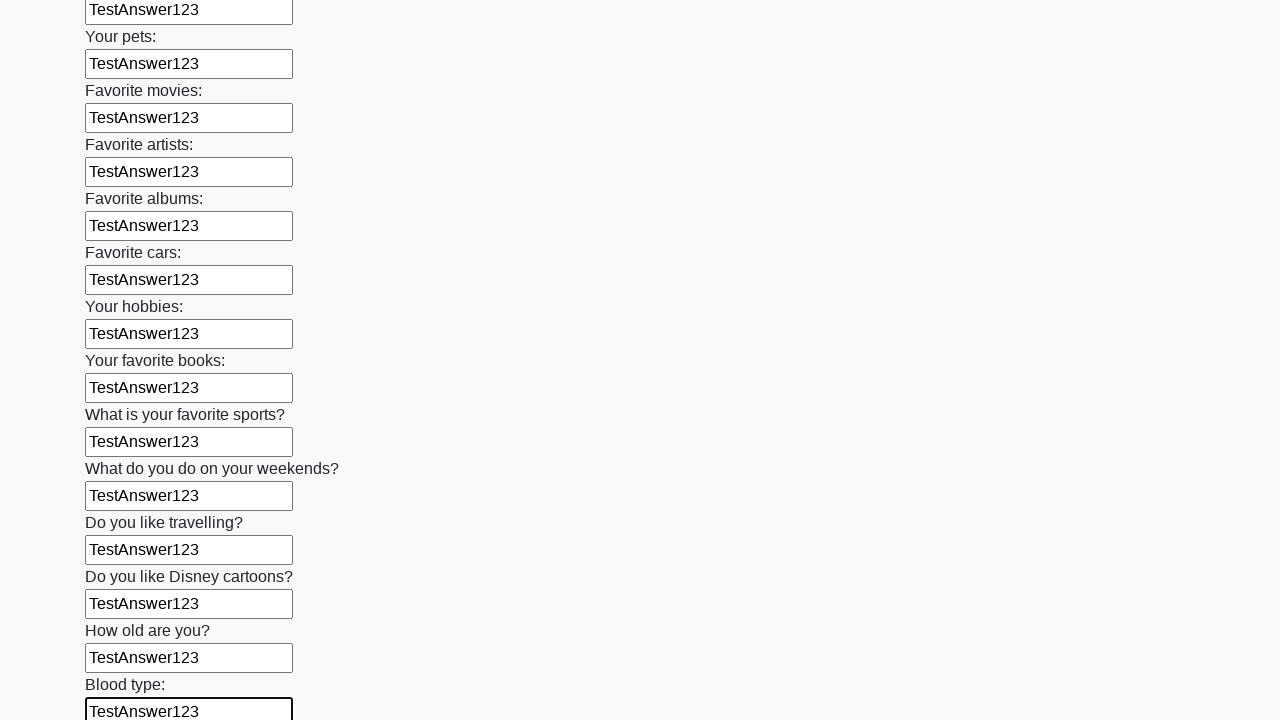

Filled an input field with 'TestAnswer123' on input >> nth=19
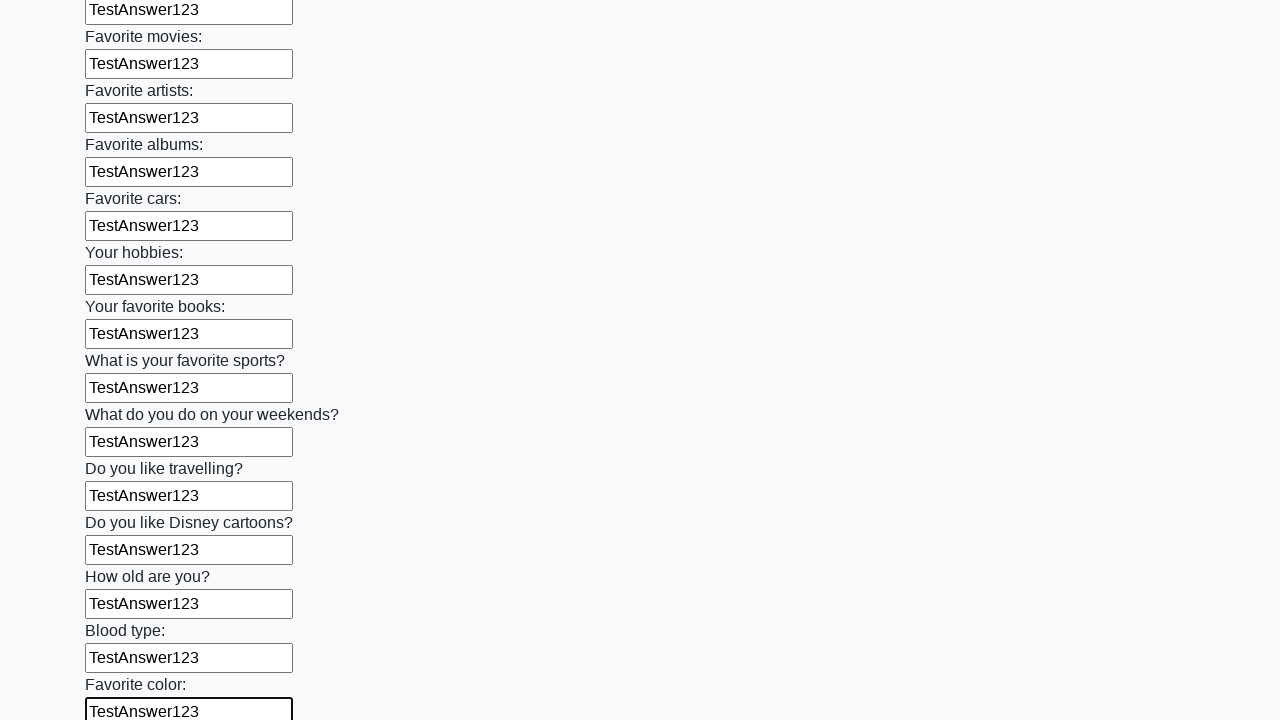

Filled an input field with 'TestAnswer123' on input >> nth=20
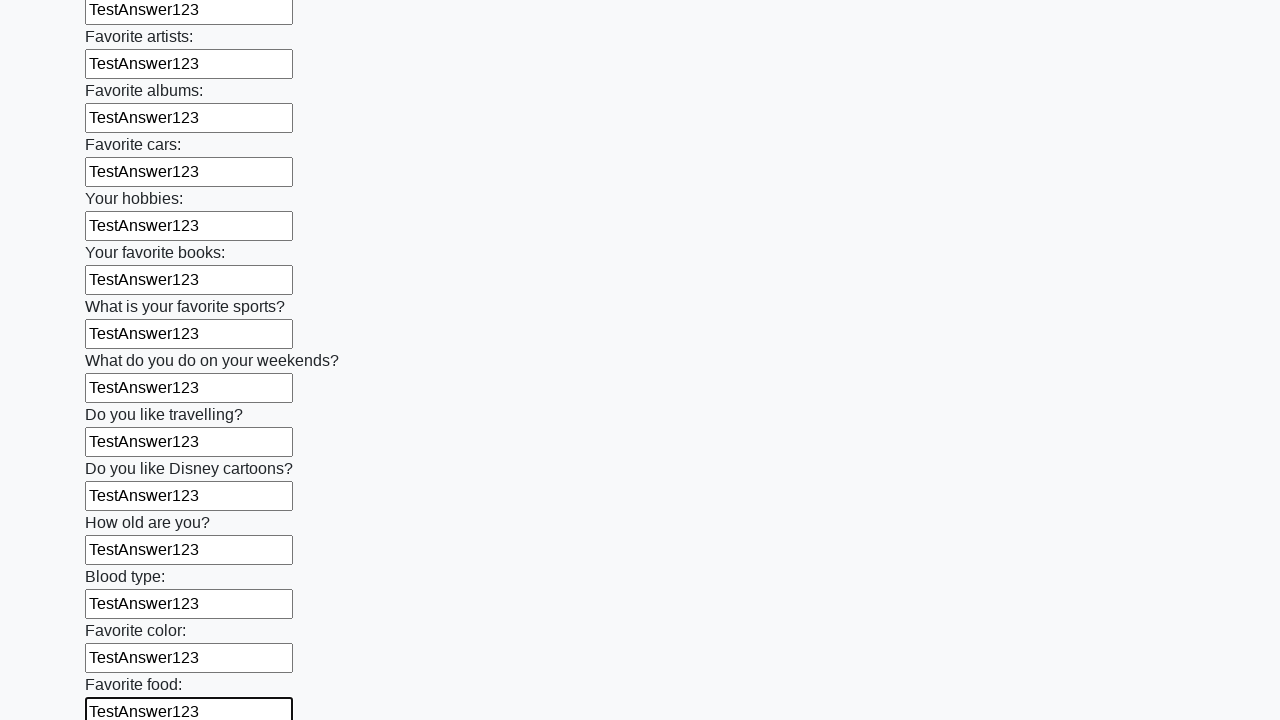

Filled an input field with 'TestAnswer123' on input >> nth=21
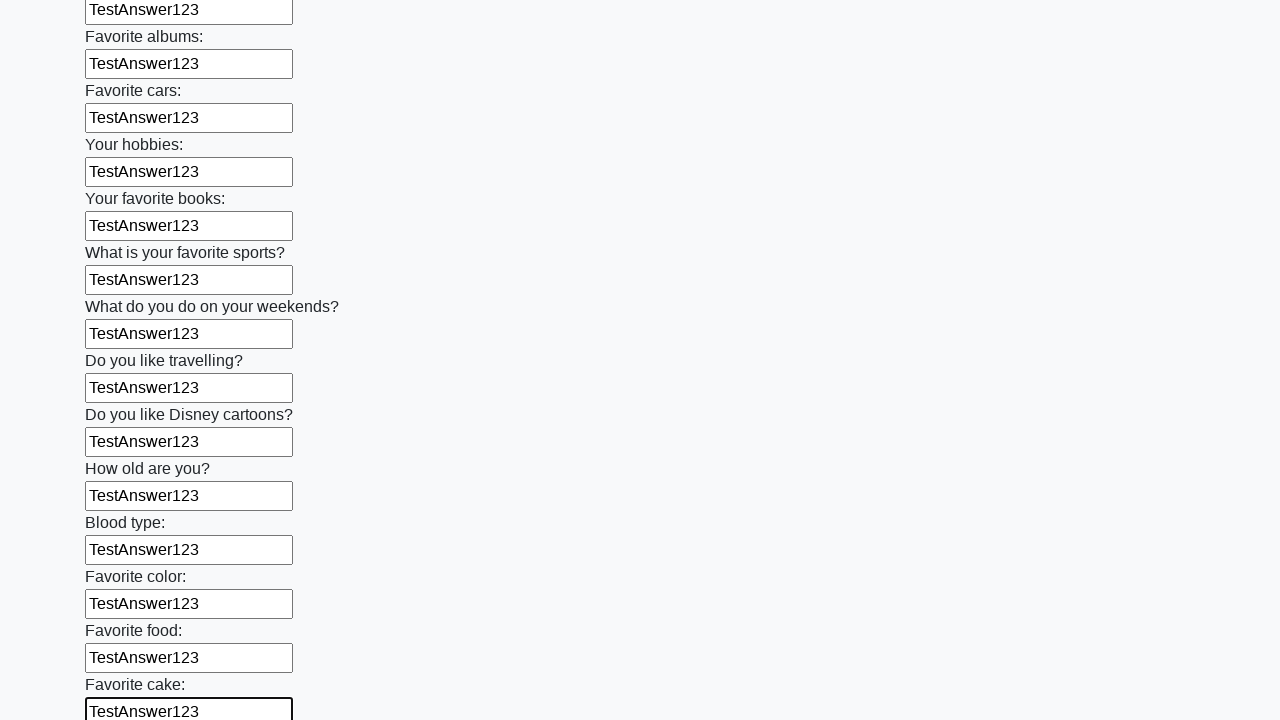

Filled an input field with 'TestAnswer123' on input >> nth=22
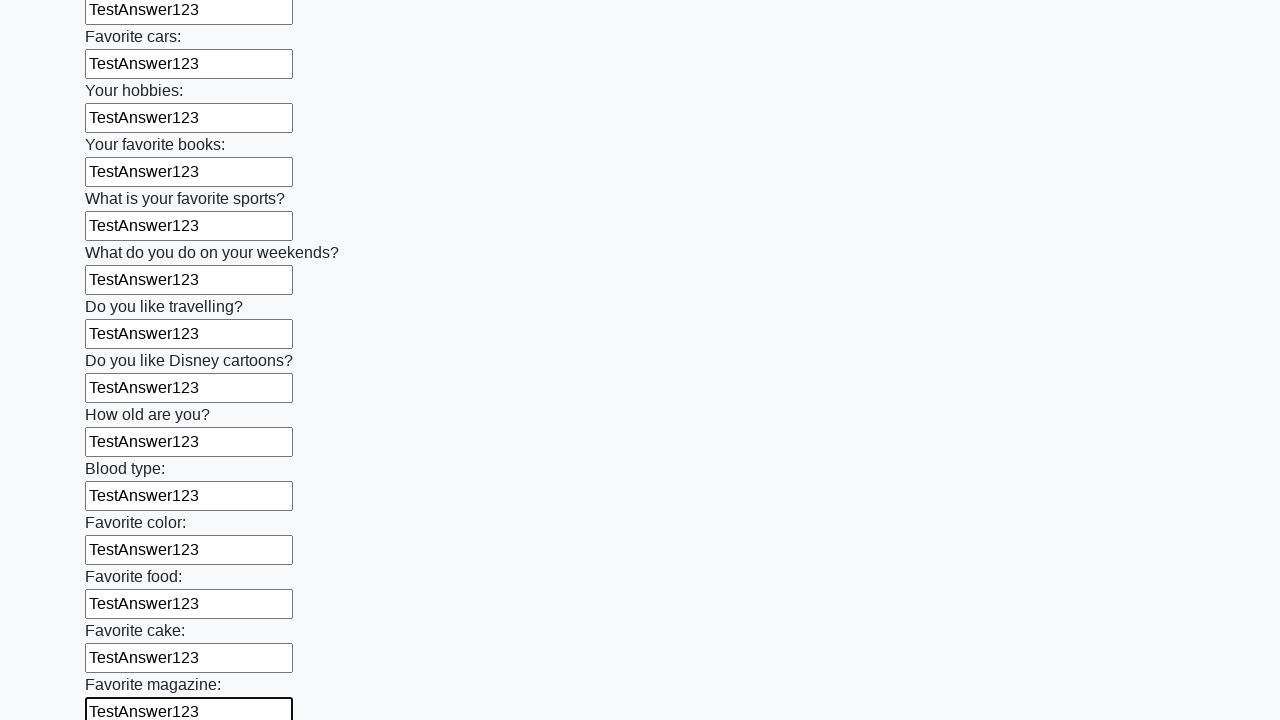

Filled an input field with 'TestAnswer123' on input >> nth=23
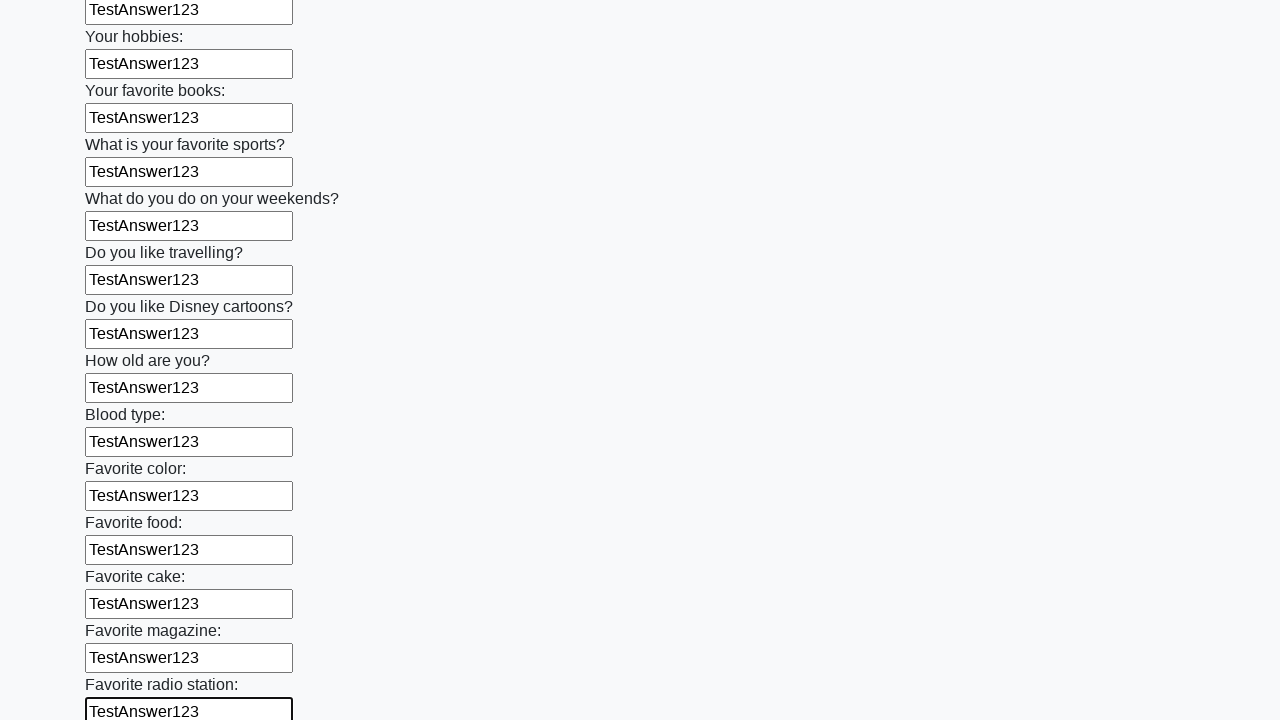

Filled an input field with 'TestAnswer123' on input >> nth=24
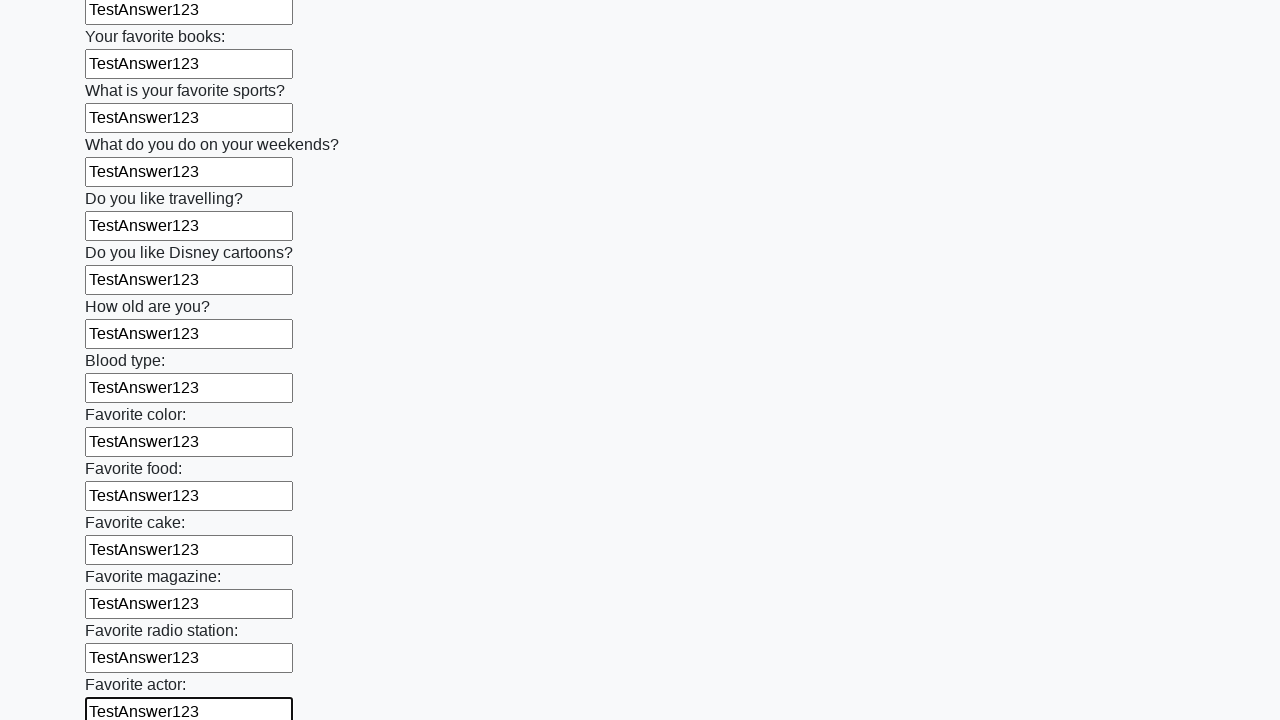

Filled an input field with 'TestAnswer123' on input >> nth=25
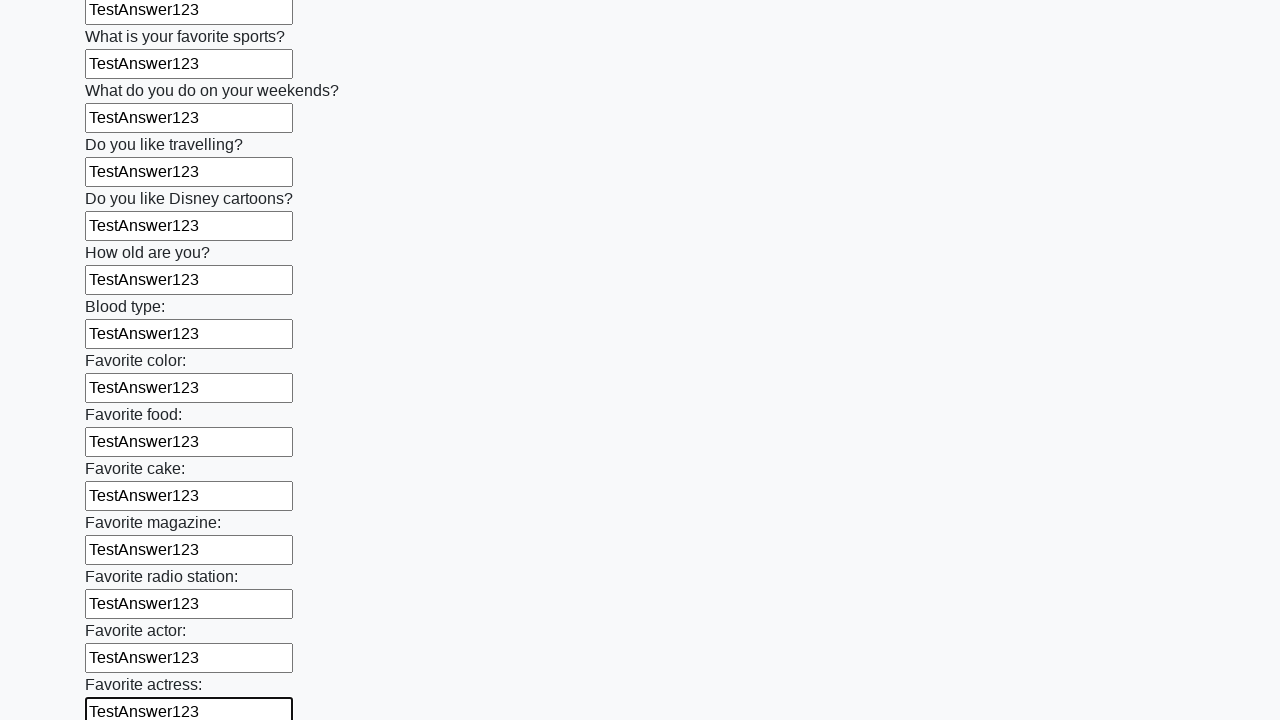

Filled an input field with 'TestAnswer123' on input >> nth=26
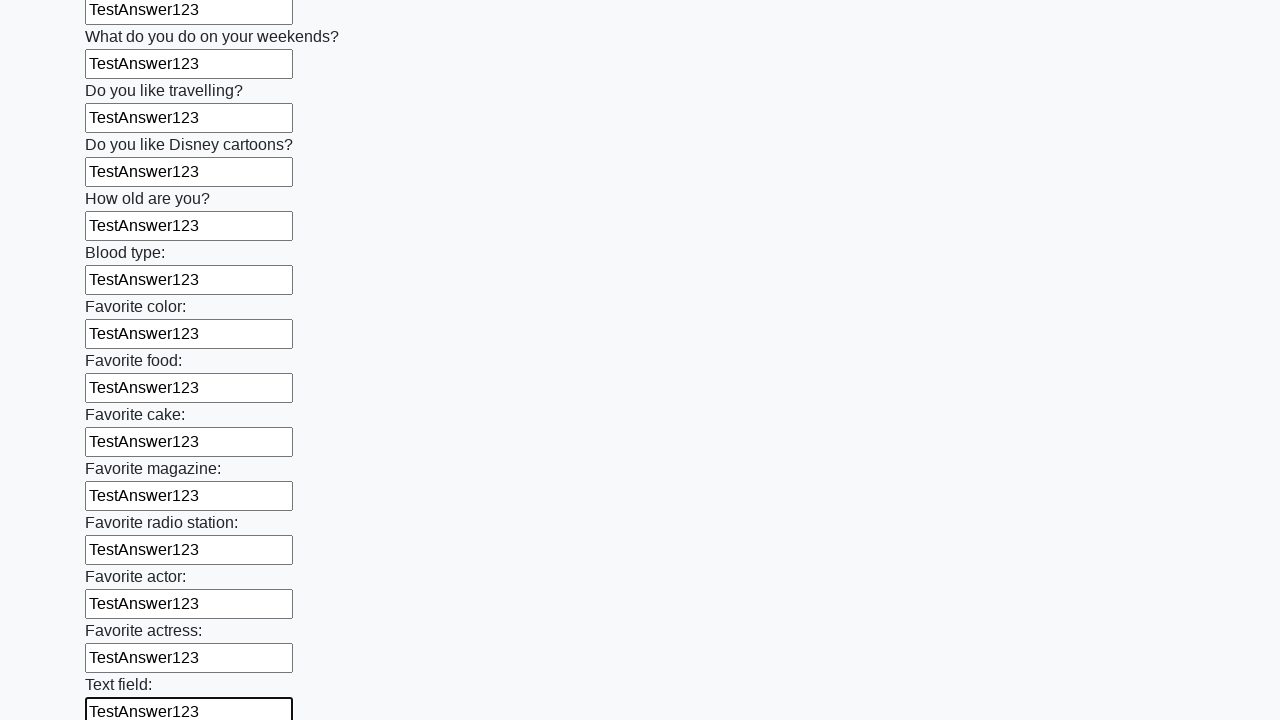

Filled an input field with 'TestAnswer123' on input >> nth=27
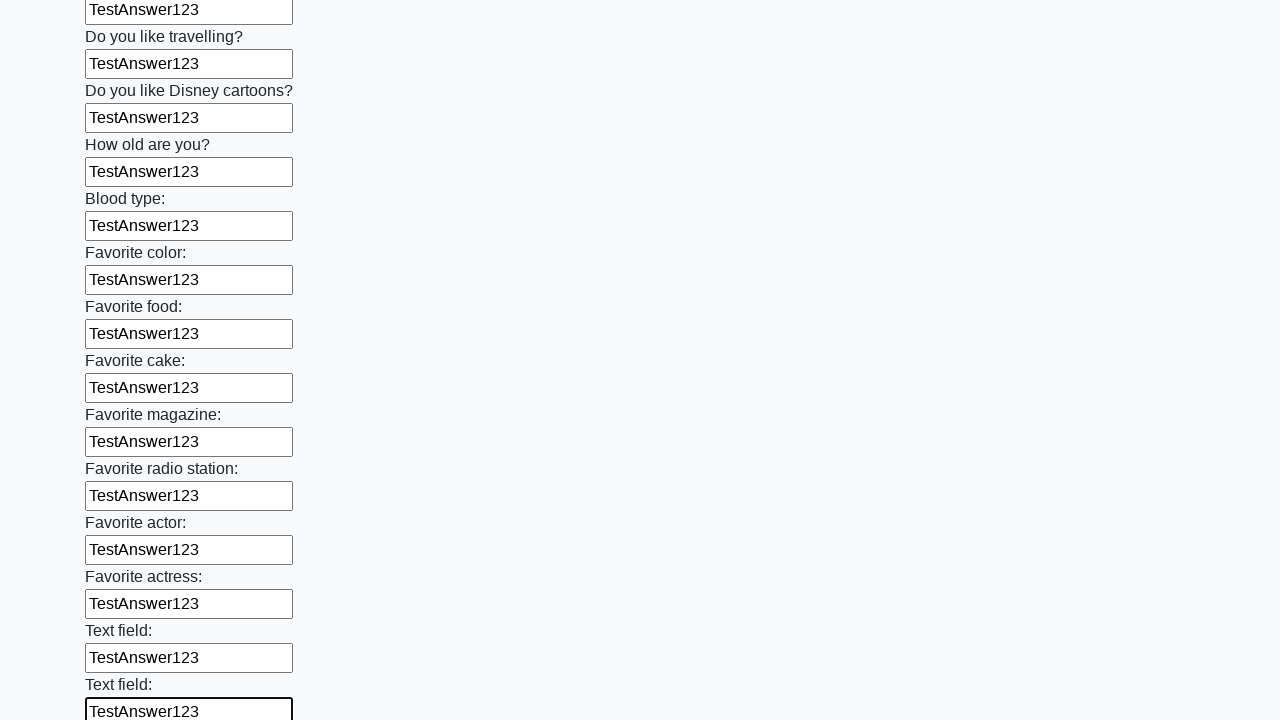

Filled an input field with 'TestAnswer123' on input >> nth=28
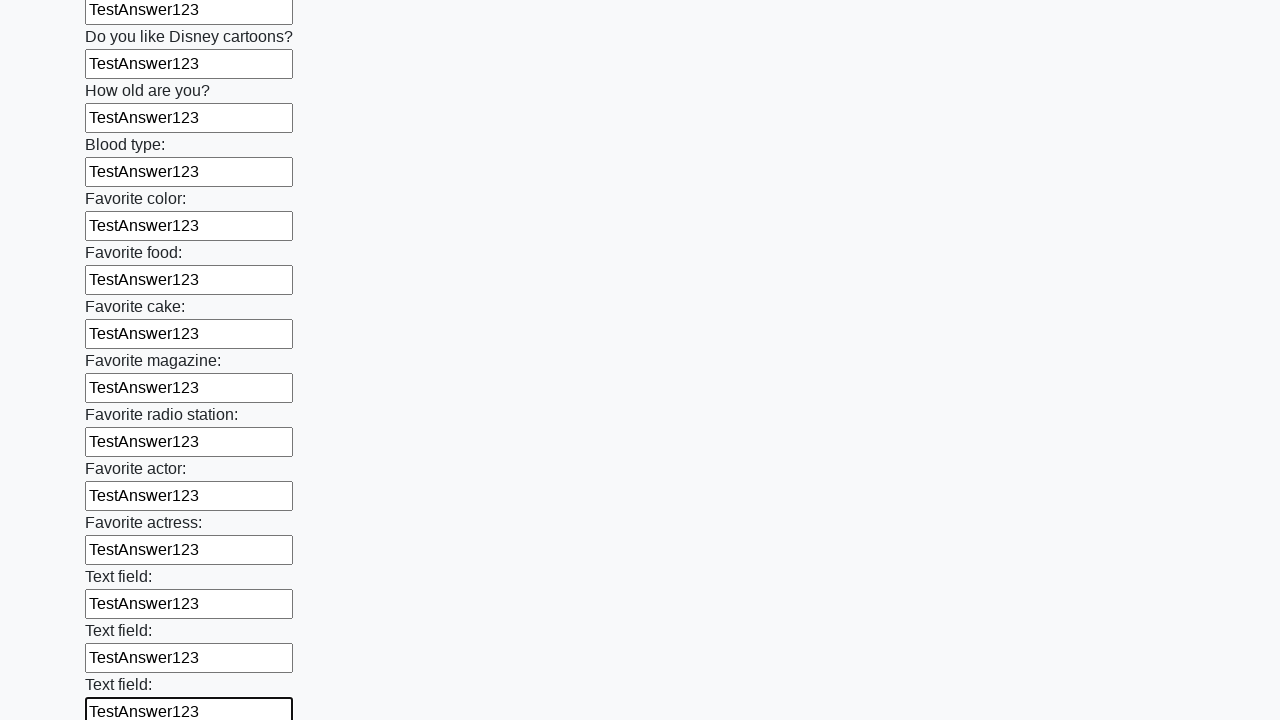

Filled an input field with 'TestAnswer123' on input >> nth=29
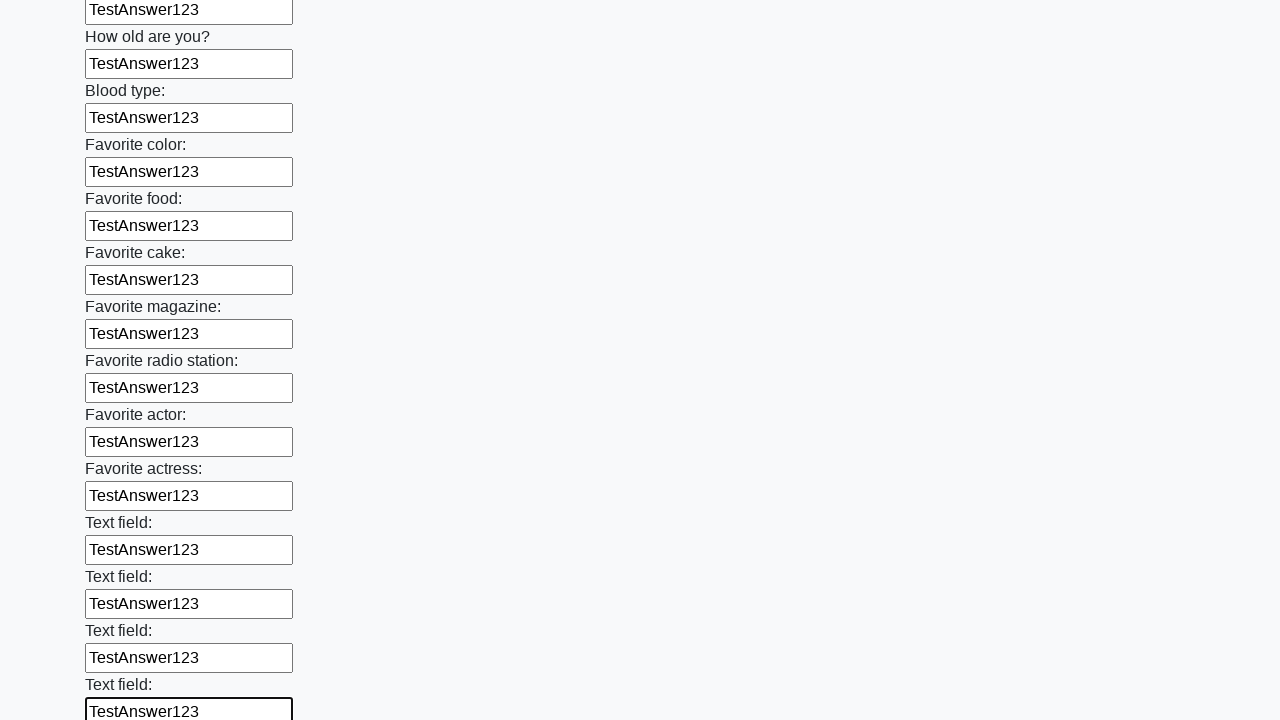

Filled an input field with 'TestAnswer123' on input >> nth=30
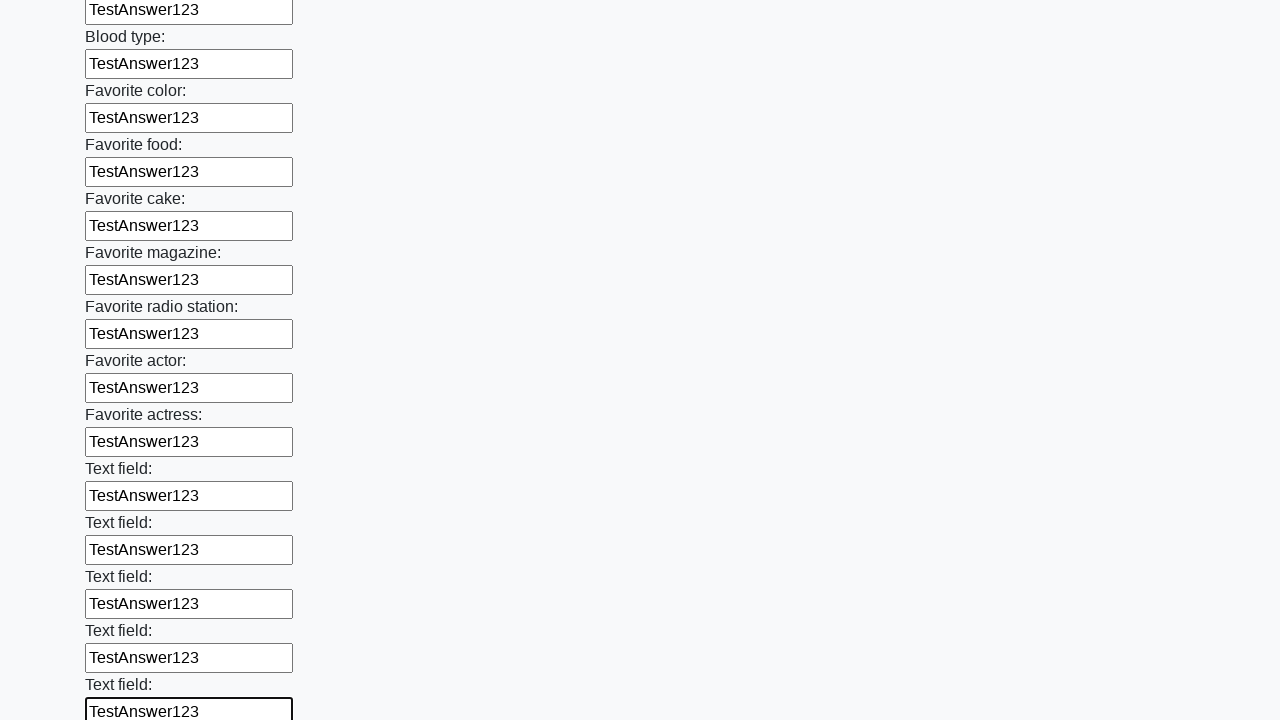

Filled an input field with 'TestAnswer123' on input >> nth=31
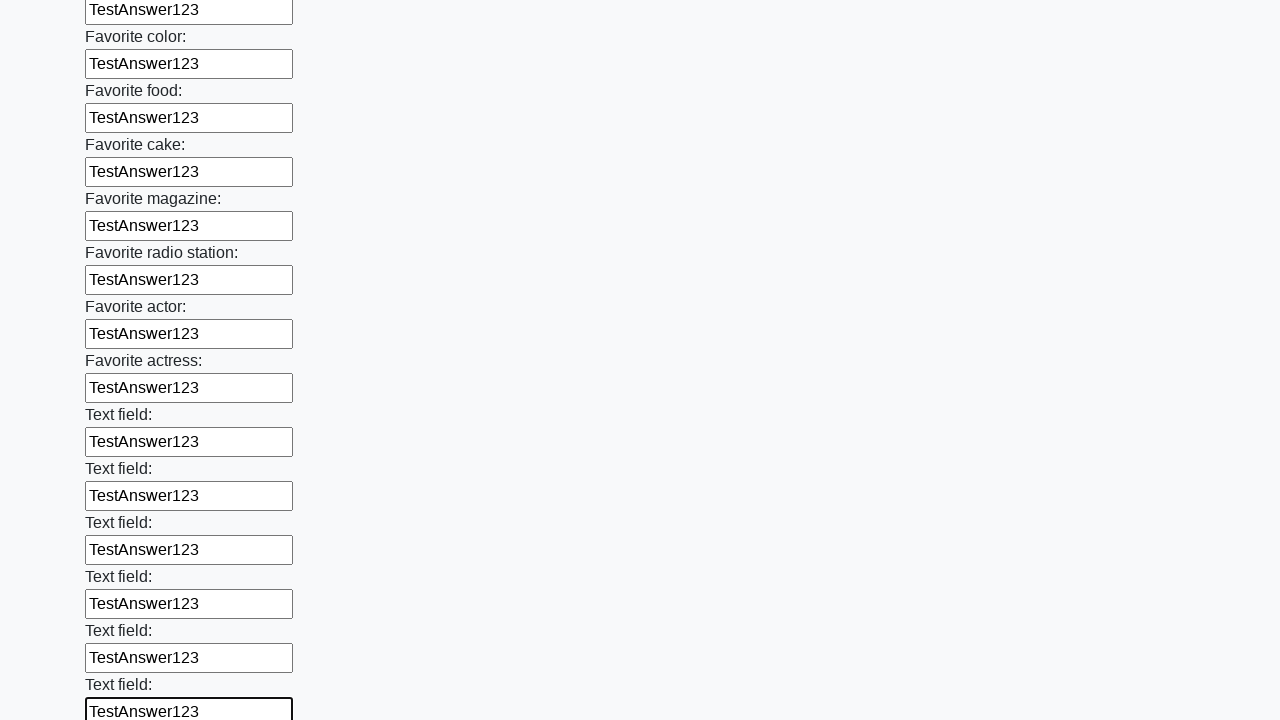

Filled an input field with 'TestAnswer123' on input >> nth=32
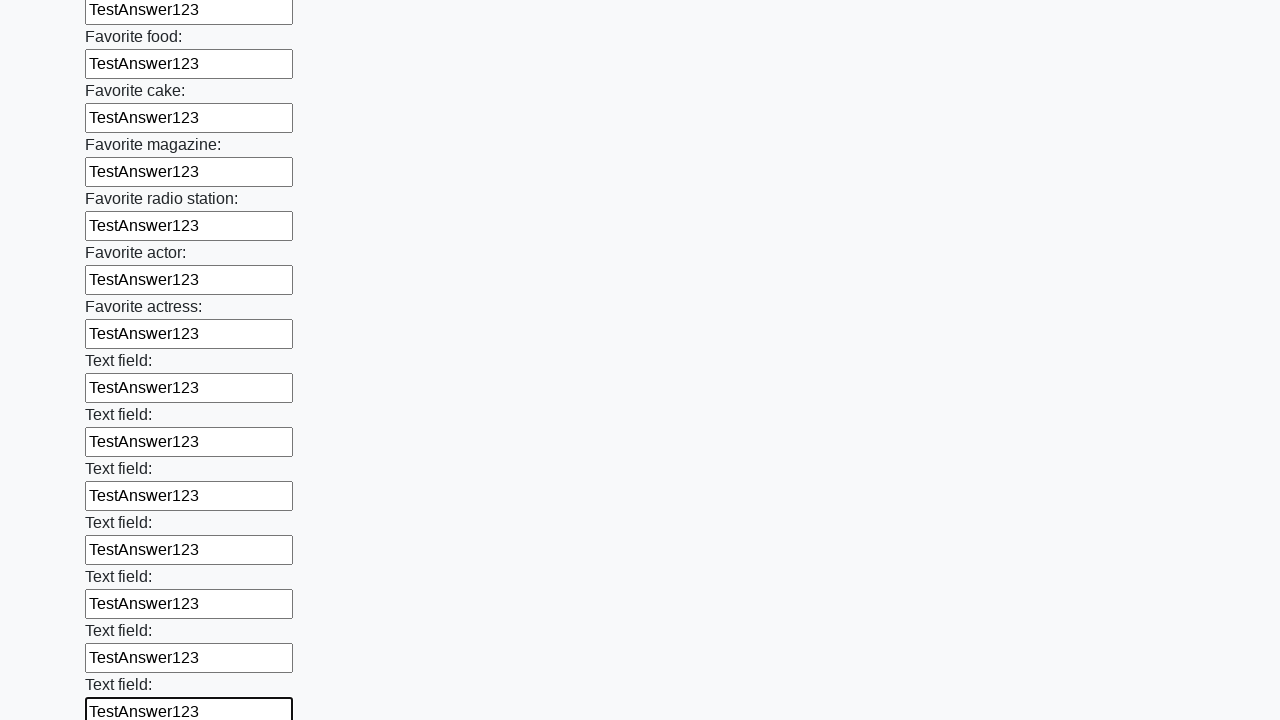

Filled an input field with 'TestAnswer123' on input >> nth=33
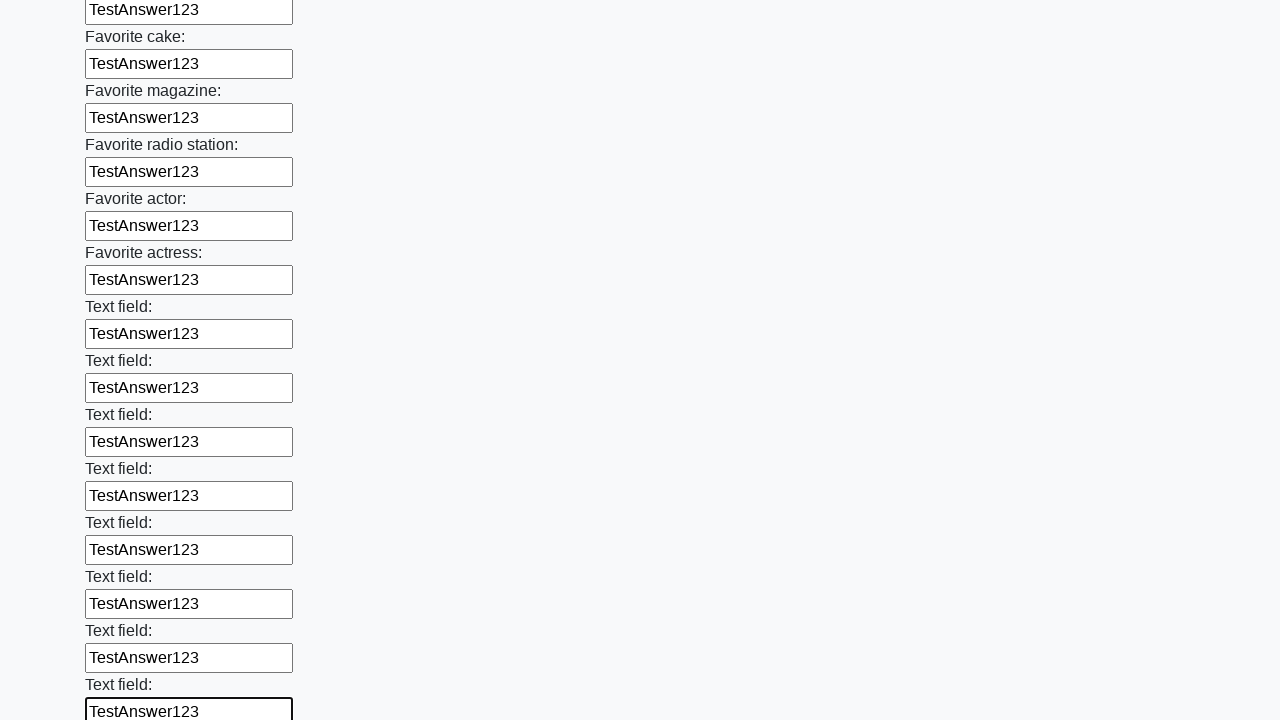

Filled an input field with 'TestAnswer123' on input >> nth=34
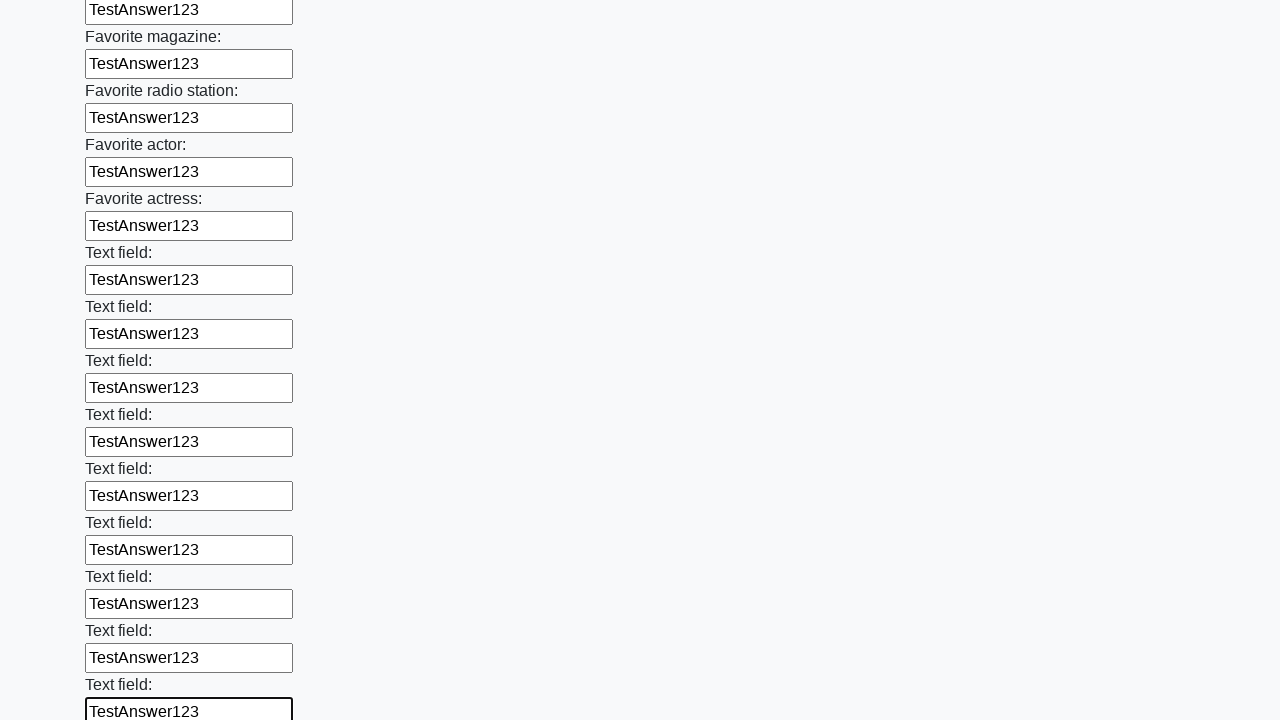

Filled an input field with 'TestAnswer123' on input >> nth=35
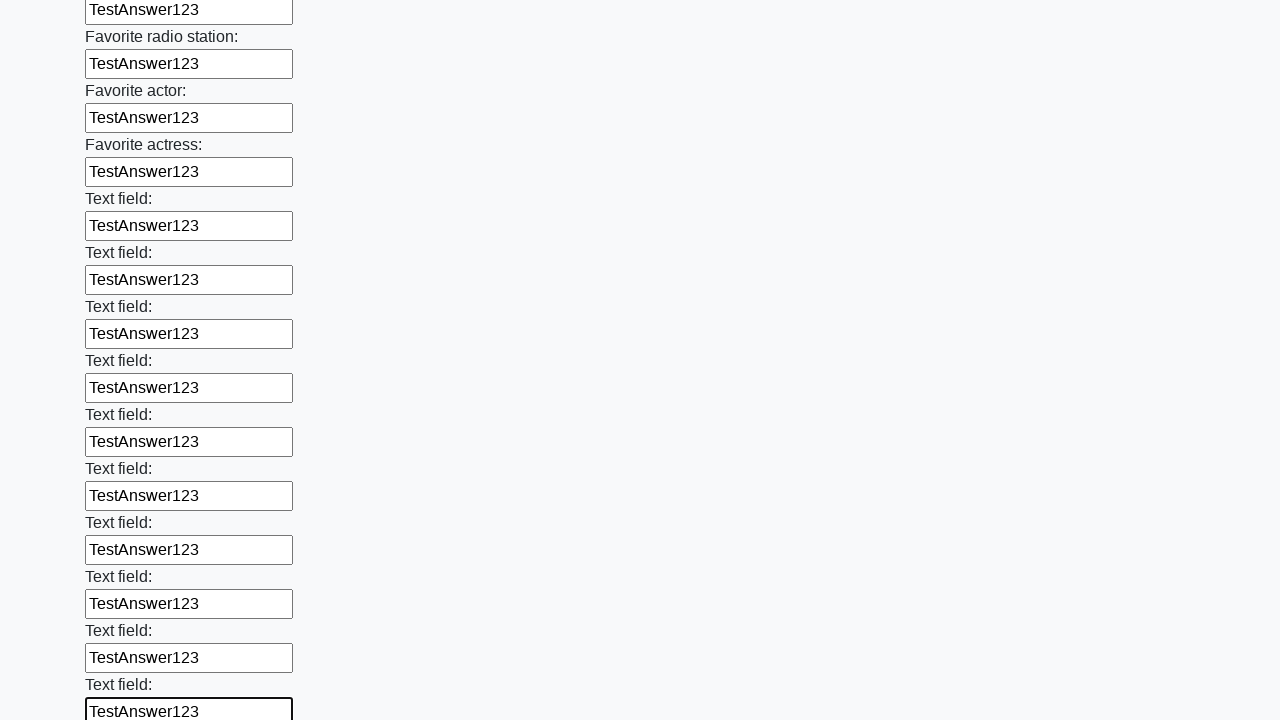

Filled an input field with 'TestAnswer123' on input >> nth=36
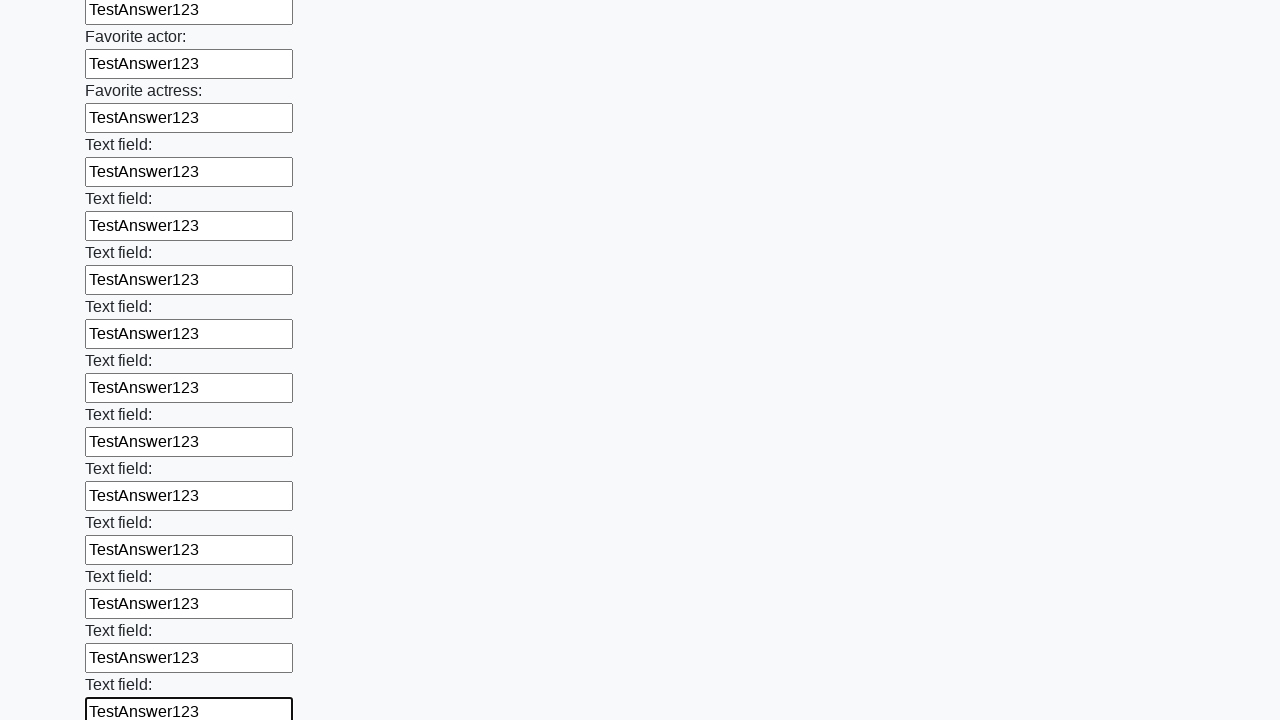

Filled an input field with 'TestAnswer123' on input >> nth=37
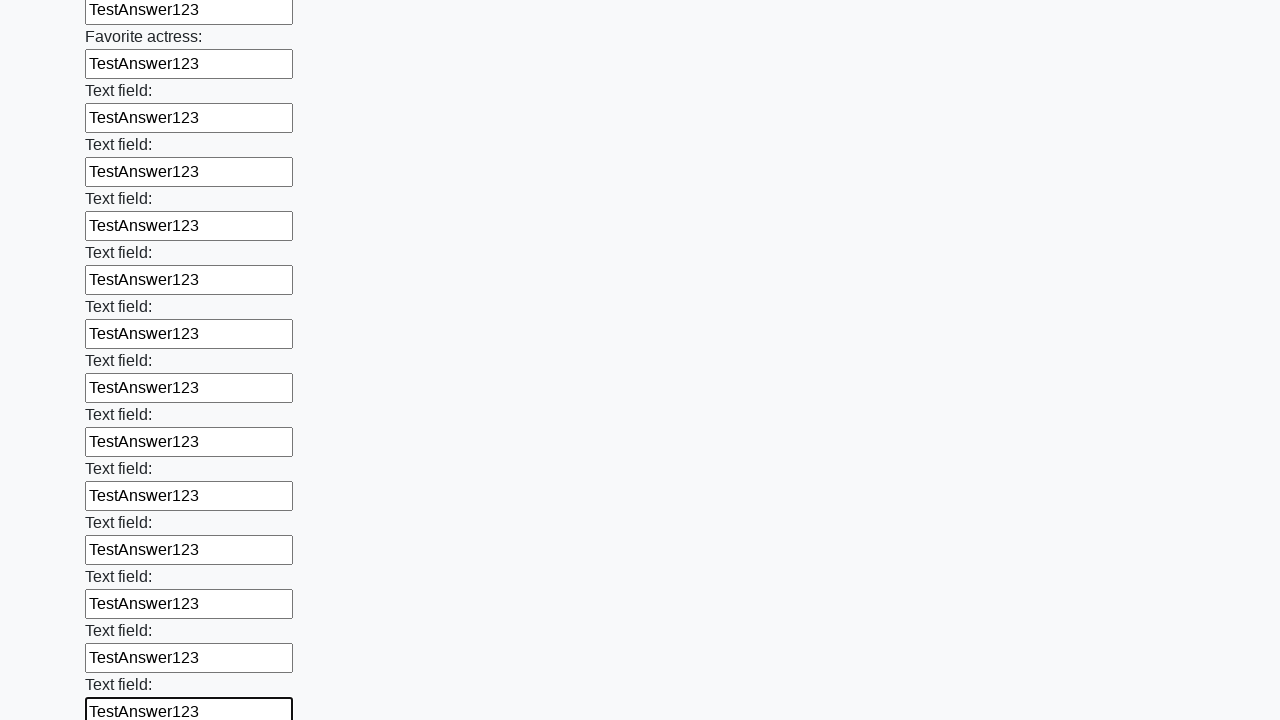

Filled an input field with 'TestAnswer123' on input >> nth=38
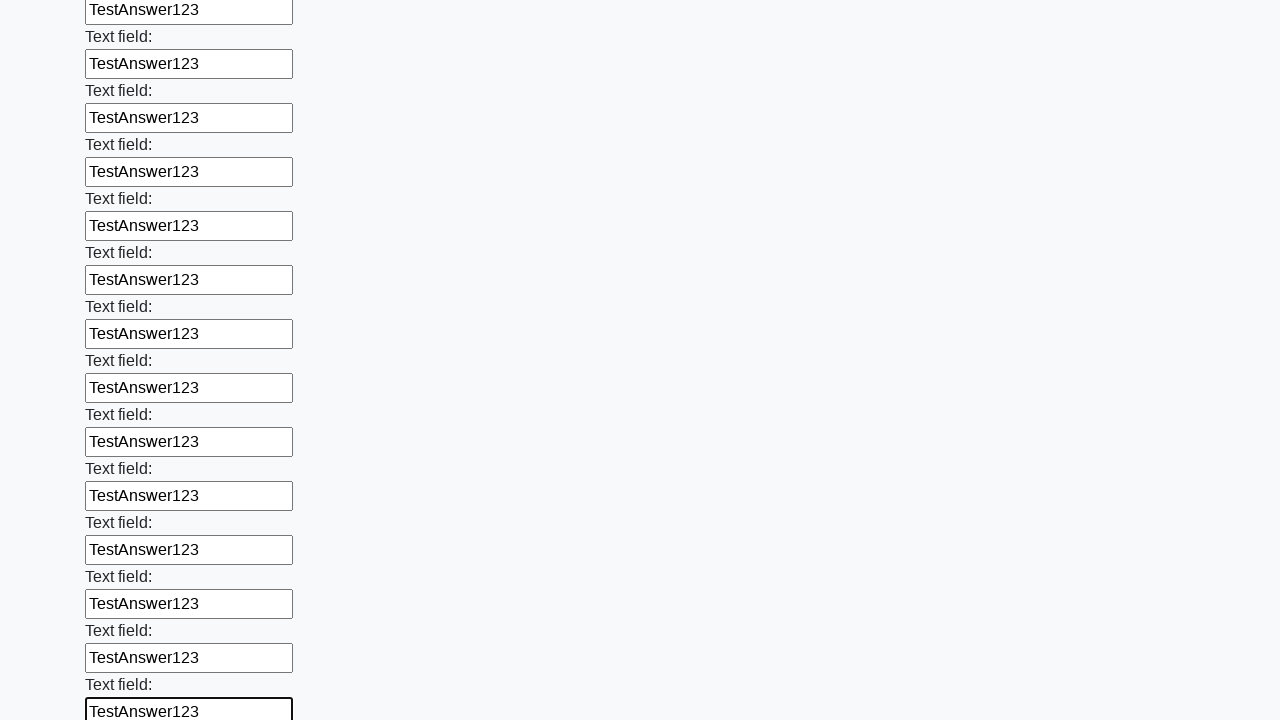

Filled an input field with 'TestAnswer123' on input >> nth=39
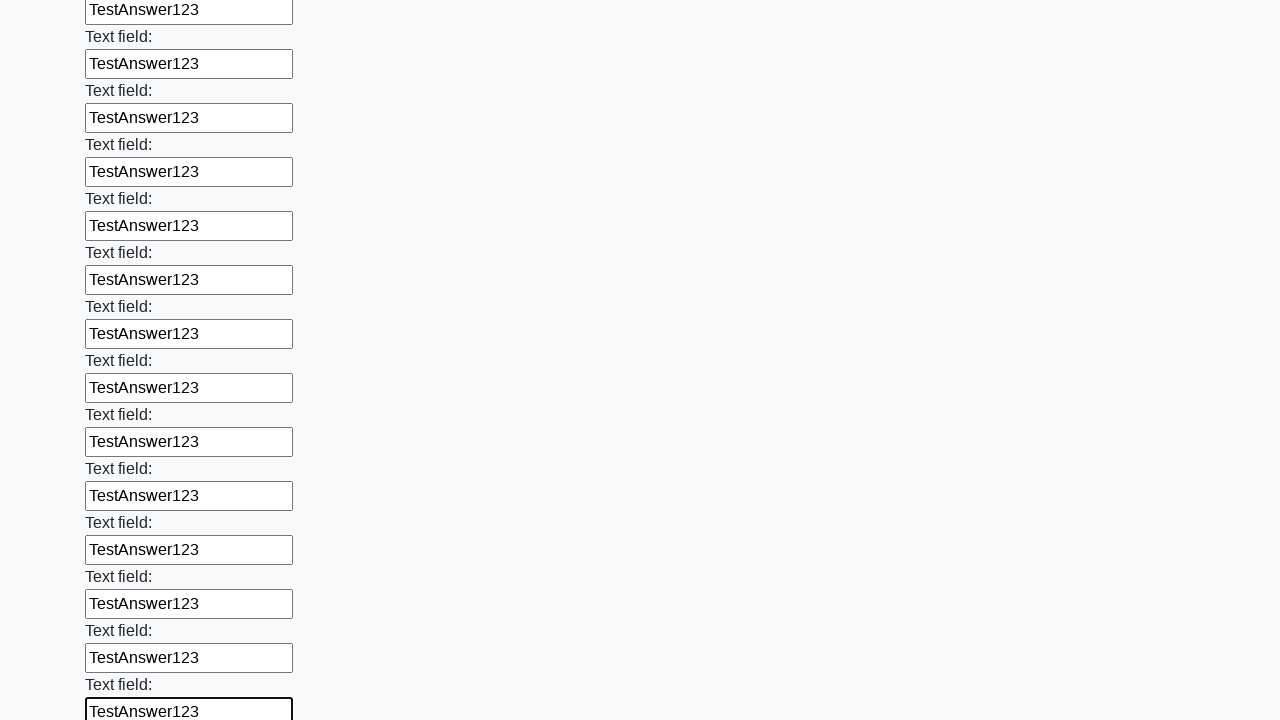

Filled an input field with 'TestAnswer123' on input >> nth=40
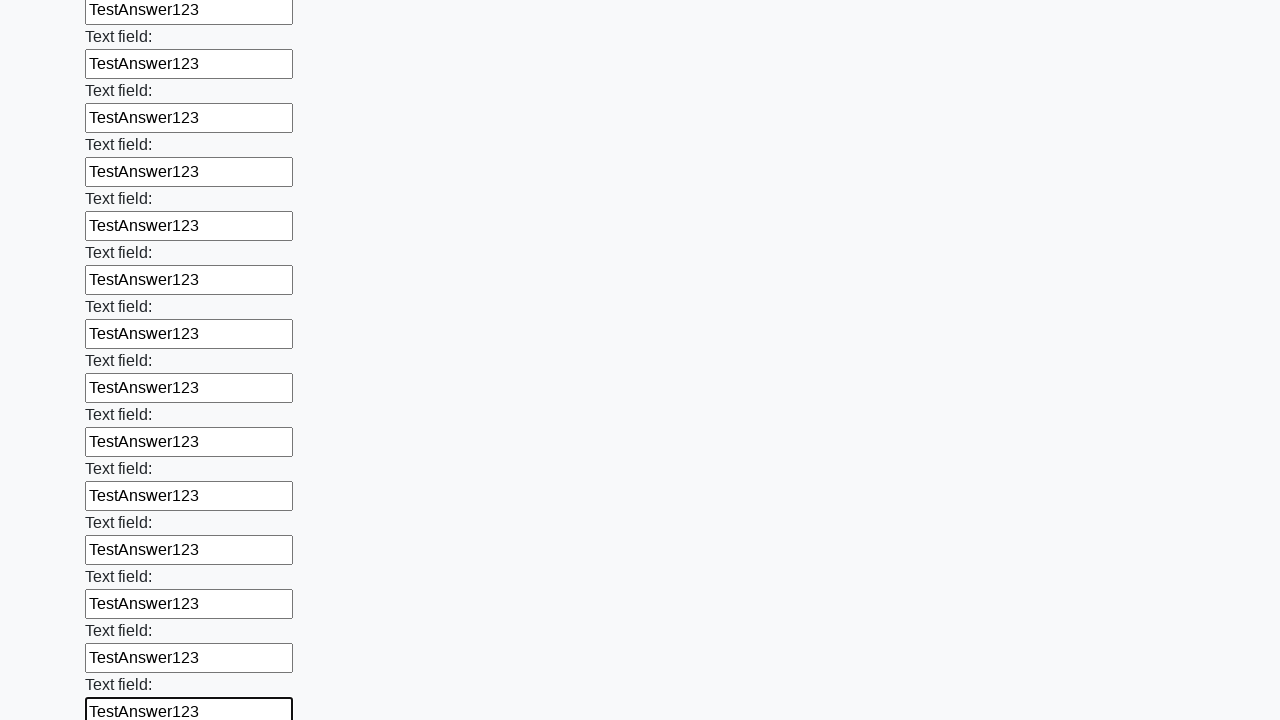

Filled an input field with 'TestAnswer123' on input >> nth=41
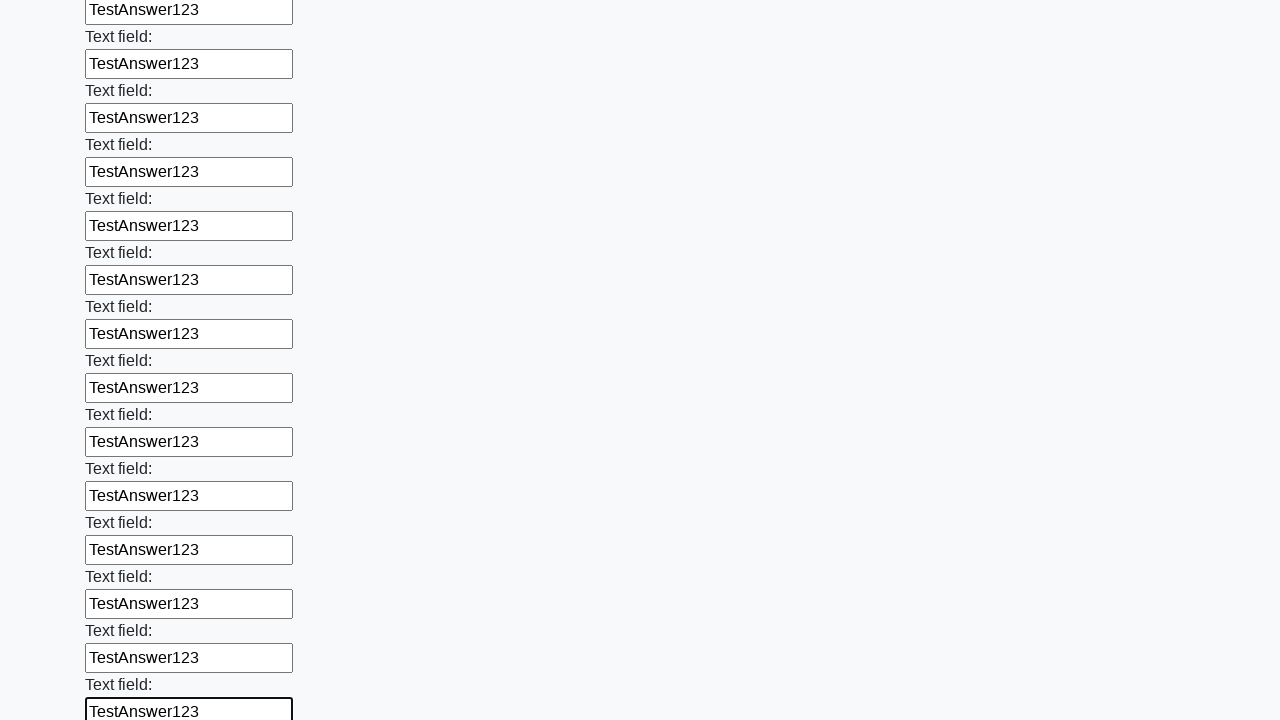

Filled an input field with 'TestAnswer123' on input >> nth=42
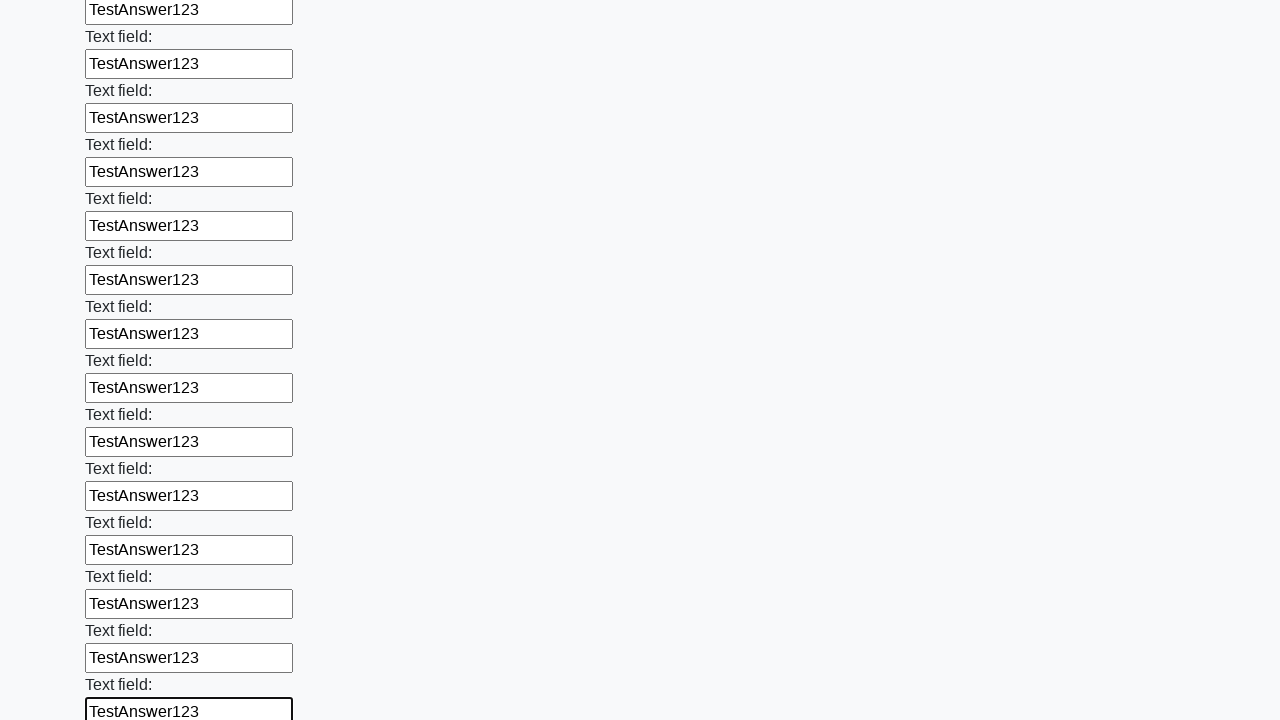

Filled an input field with 'TestAnswer123' on input >> nth=43
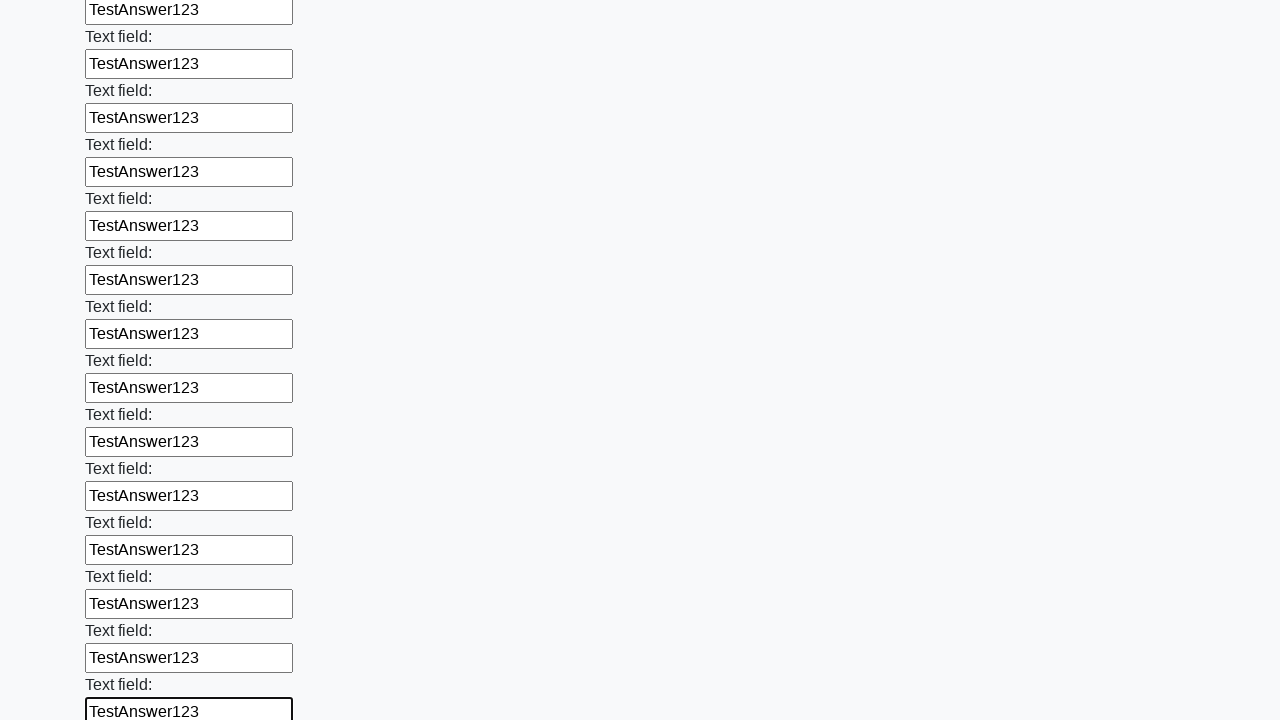

Filled an input field with 'TestAnswer123' on input >> nth=44
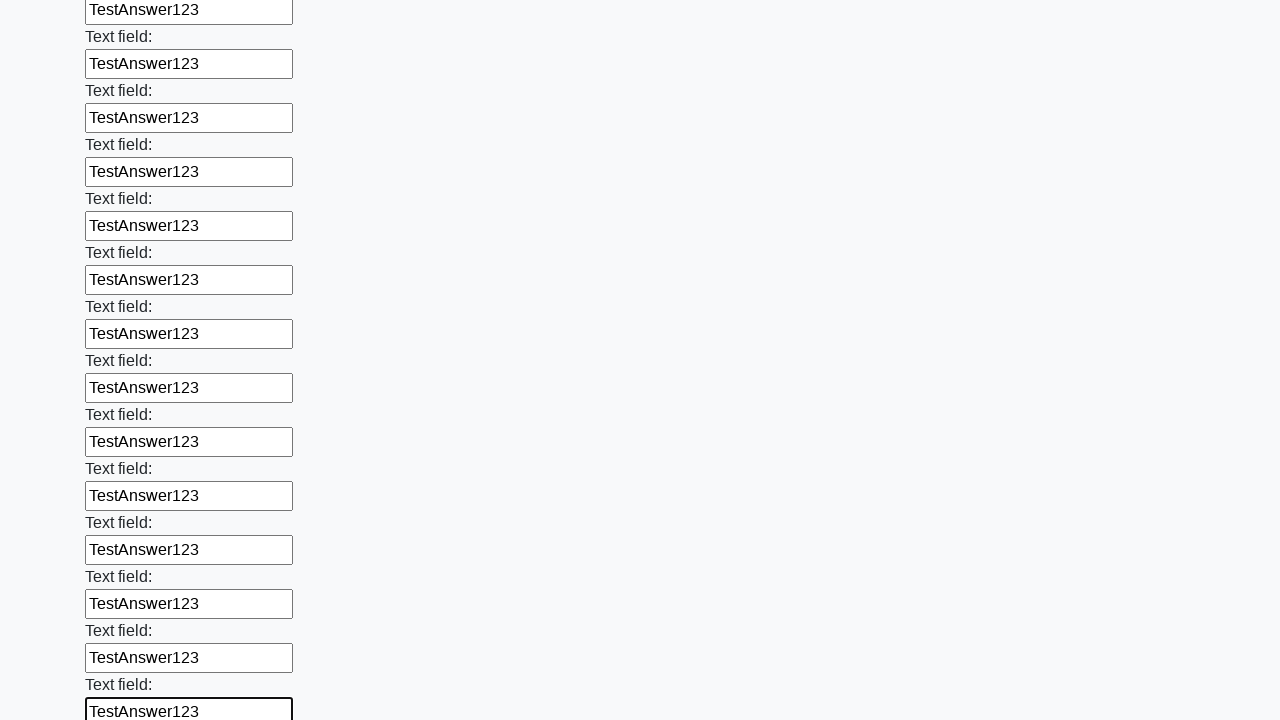

Filled an input field with 'TestAnswer123' on input >> nth=45
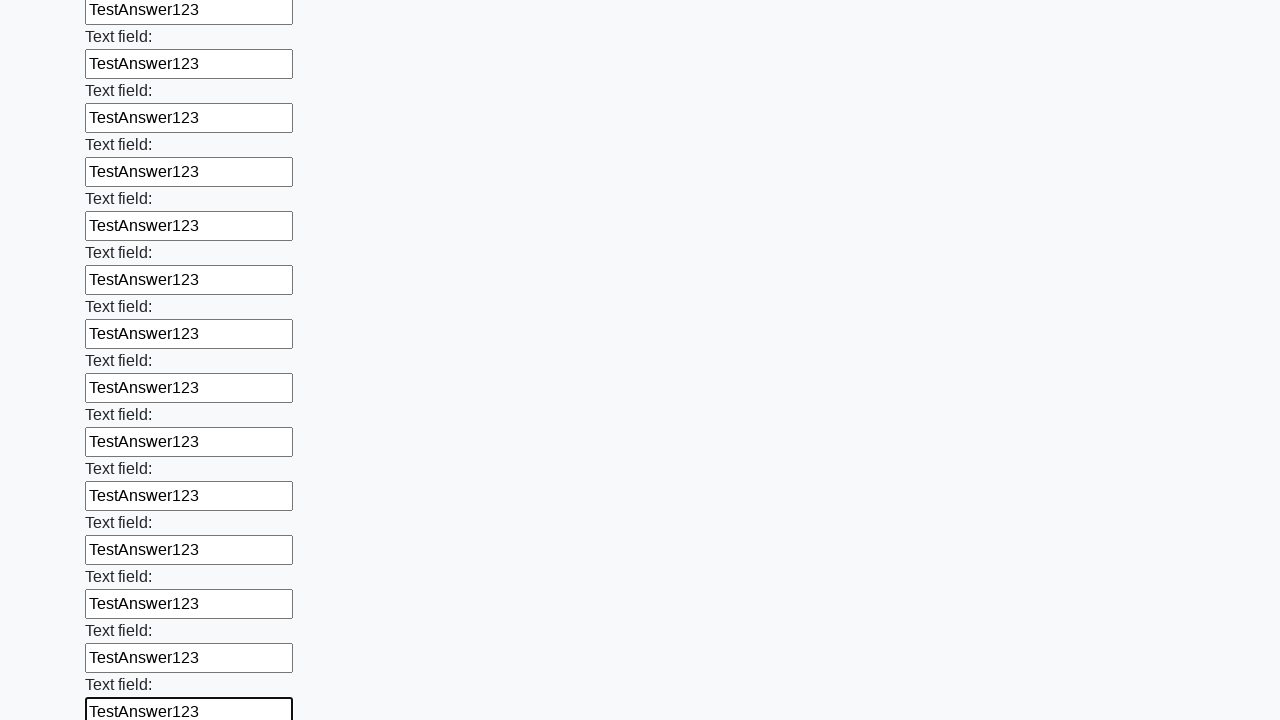

Filled an input field with 'TestAnswer123' on input >> nth=46
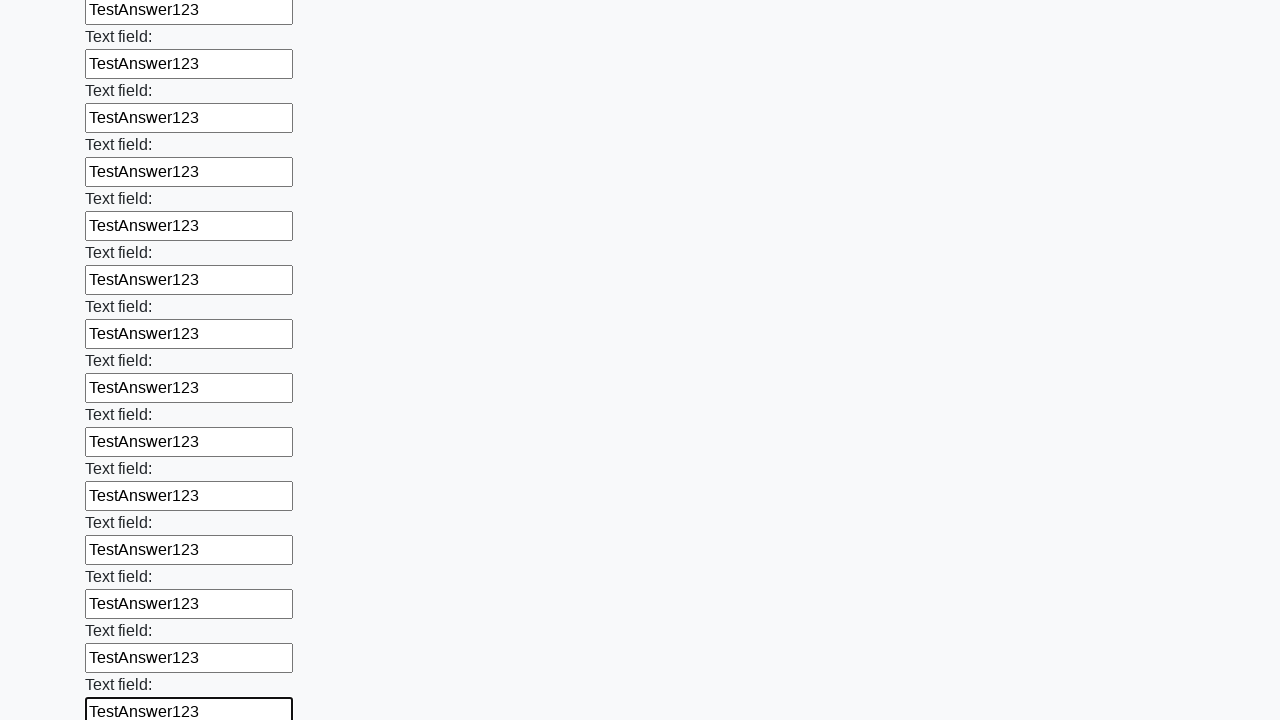

Filled an input field with 'TestAnswer123' on input >> nth=47
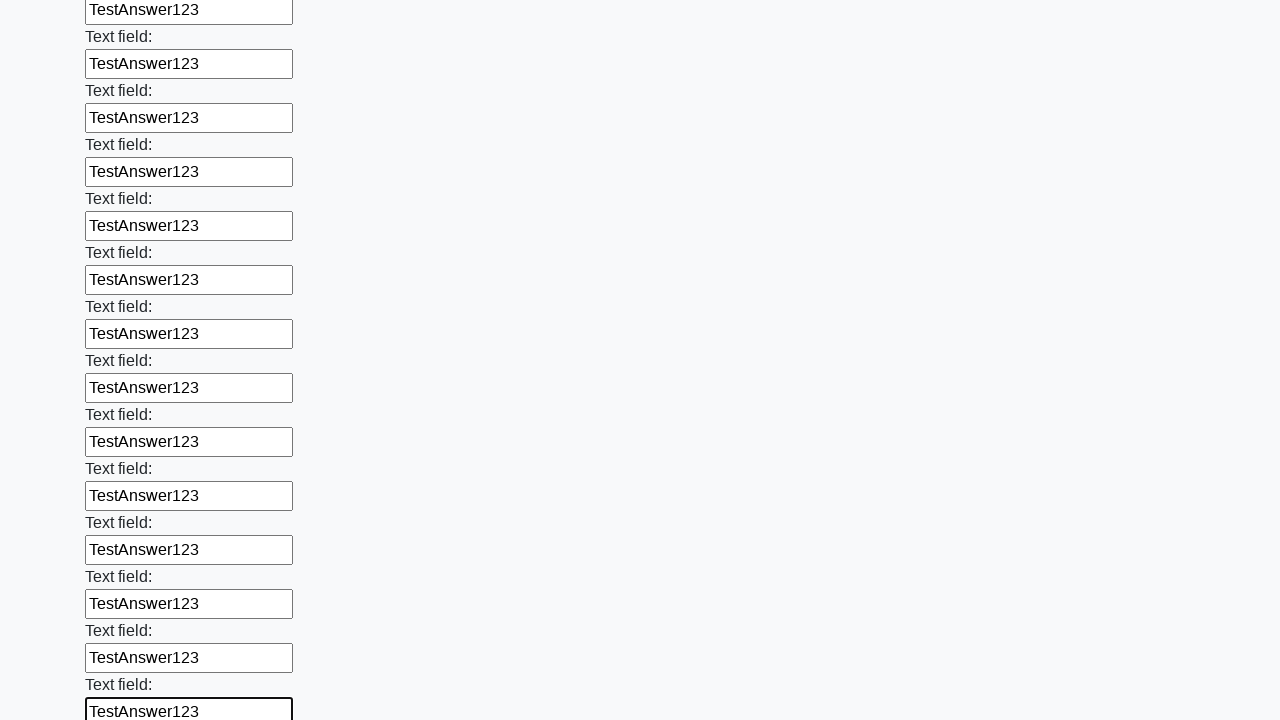

Filled an input field with 'TestAnswer123' on input >> nth=48
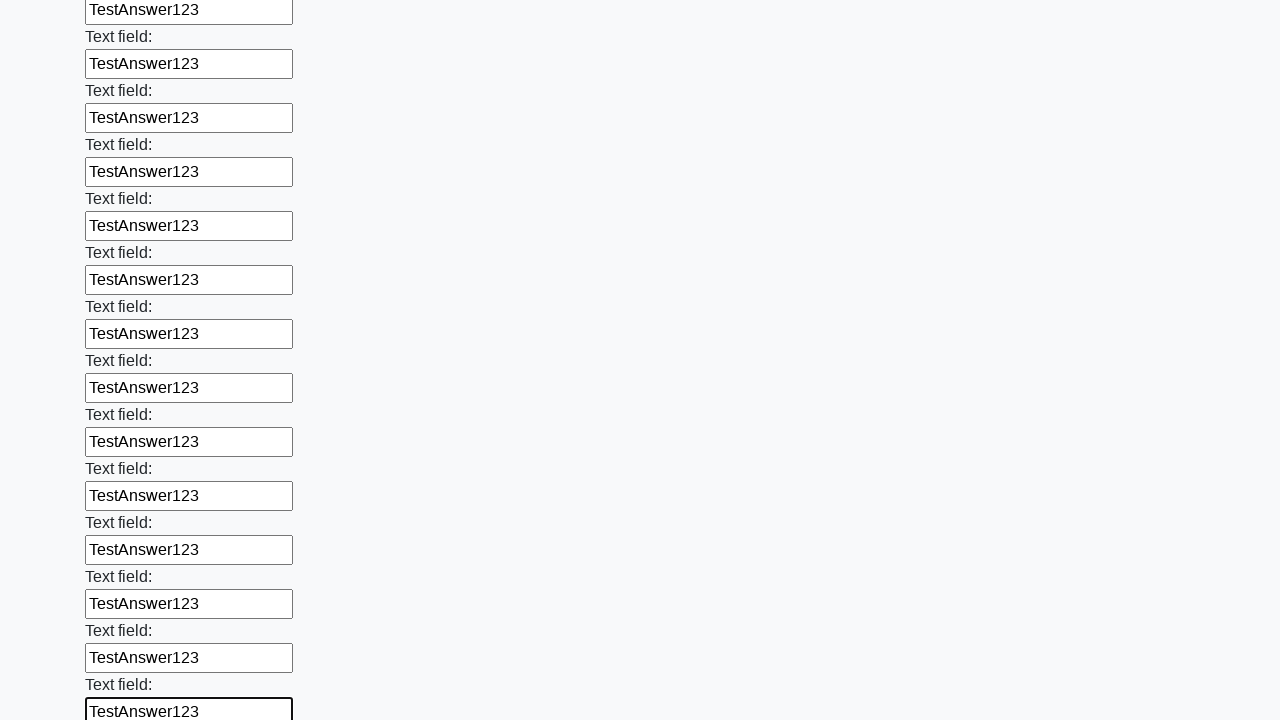

Filled an input field with 'TestAnswer123' on input >> nth=49
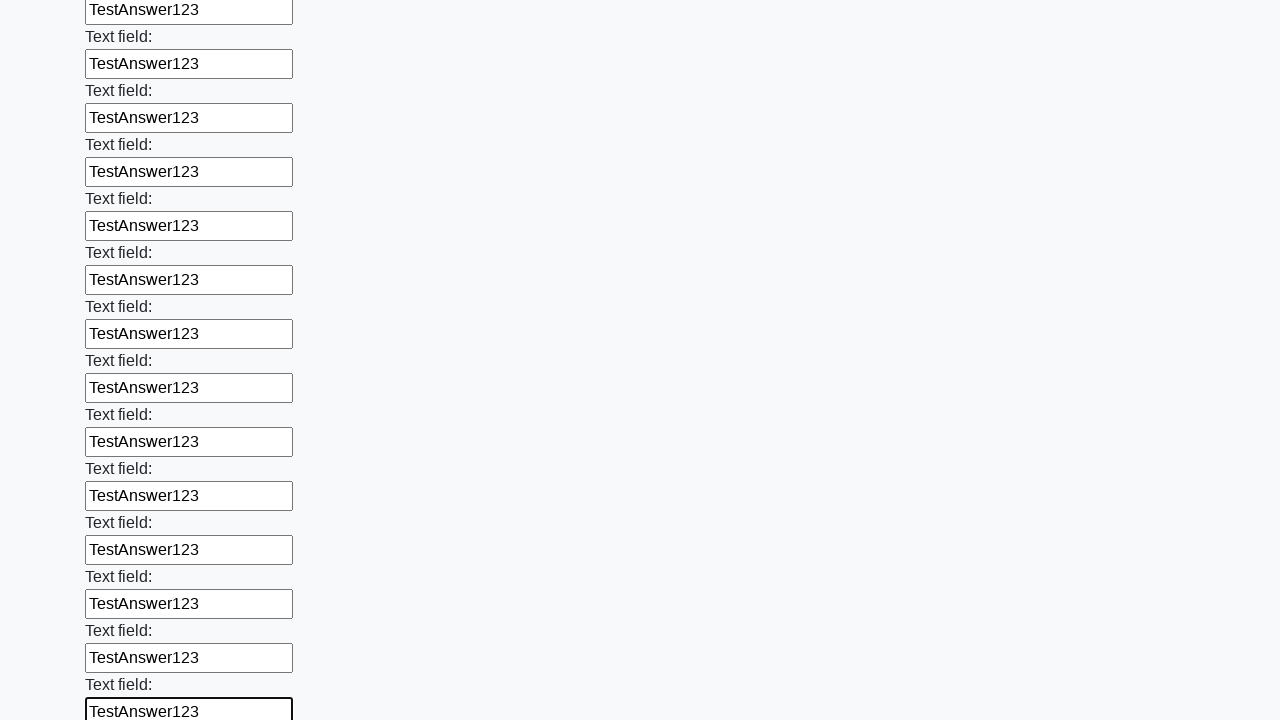

Filled an input field with 'TestAnswer123' on input >> nth=50
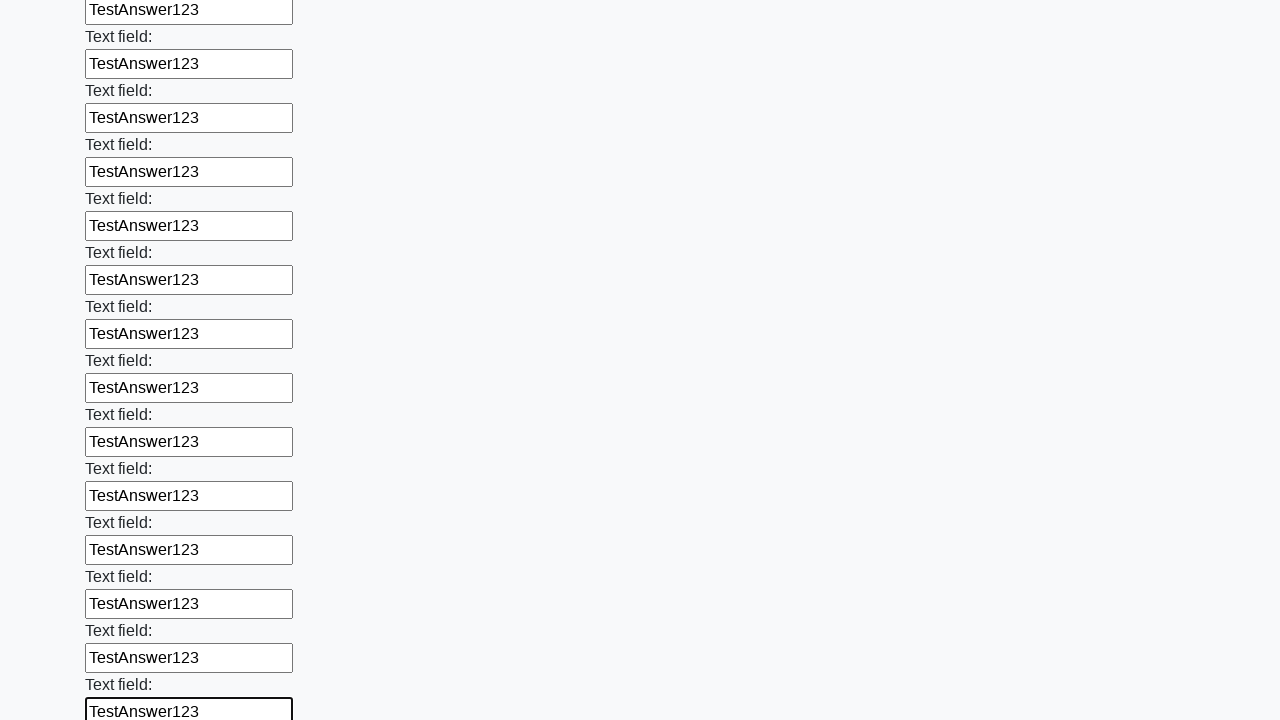

Filled an input field with 'TestAnswer123' on input >> nth=51
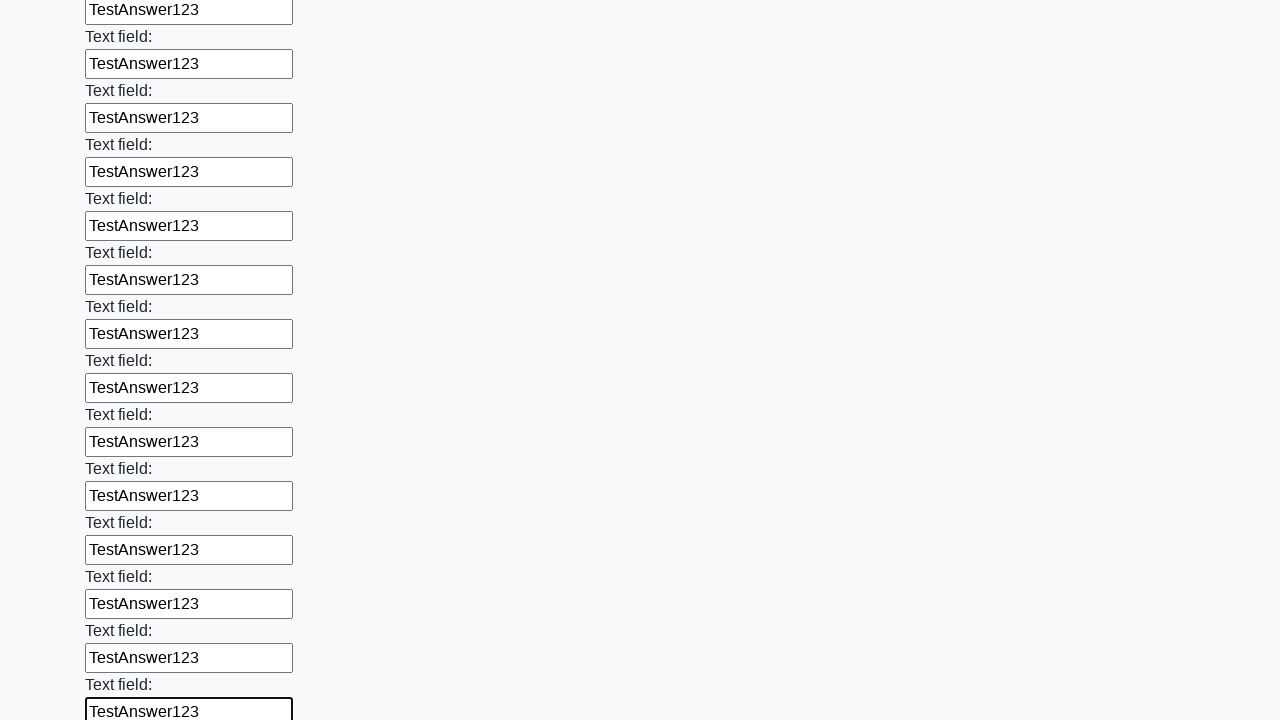

Filled an input field with 'TestAnswer123' on input >> nth=52
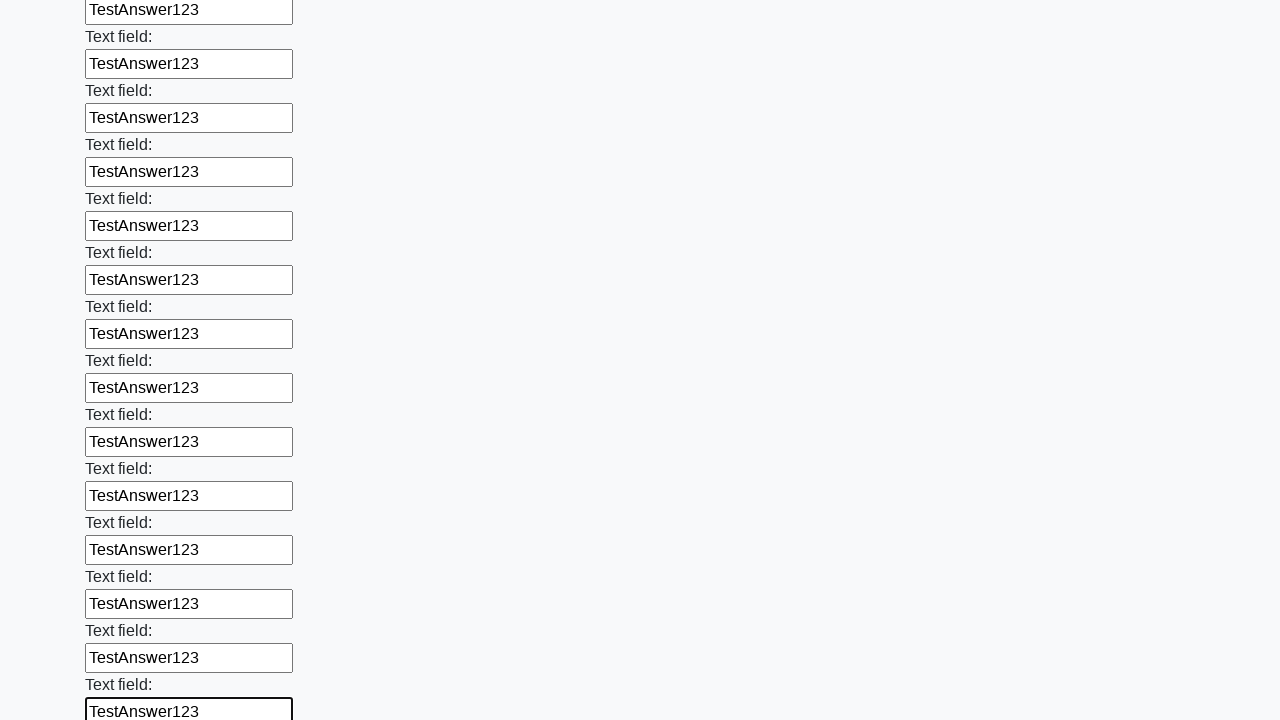

Filled an input field with 'TestAnswer123' on input >> nth=53
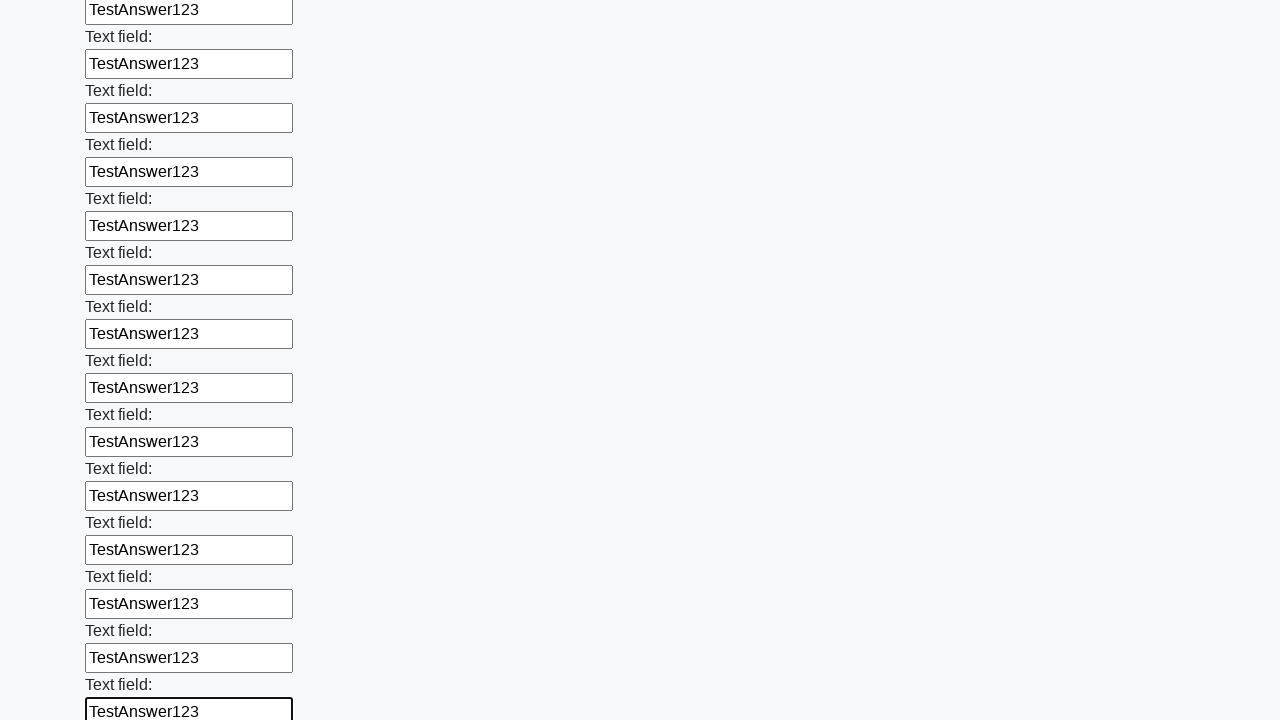

Filled an input field with 'TestAnswer123' on input >> nth=54
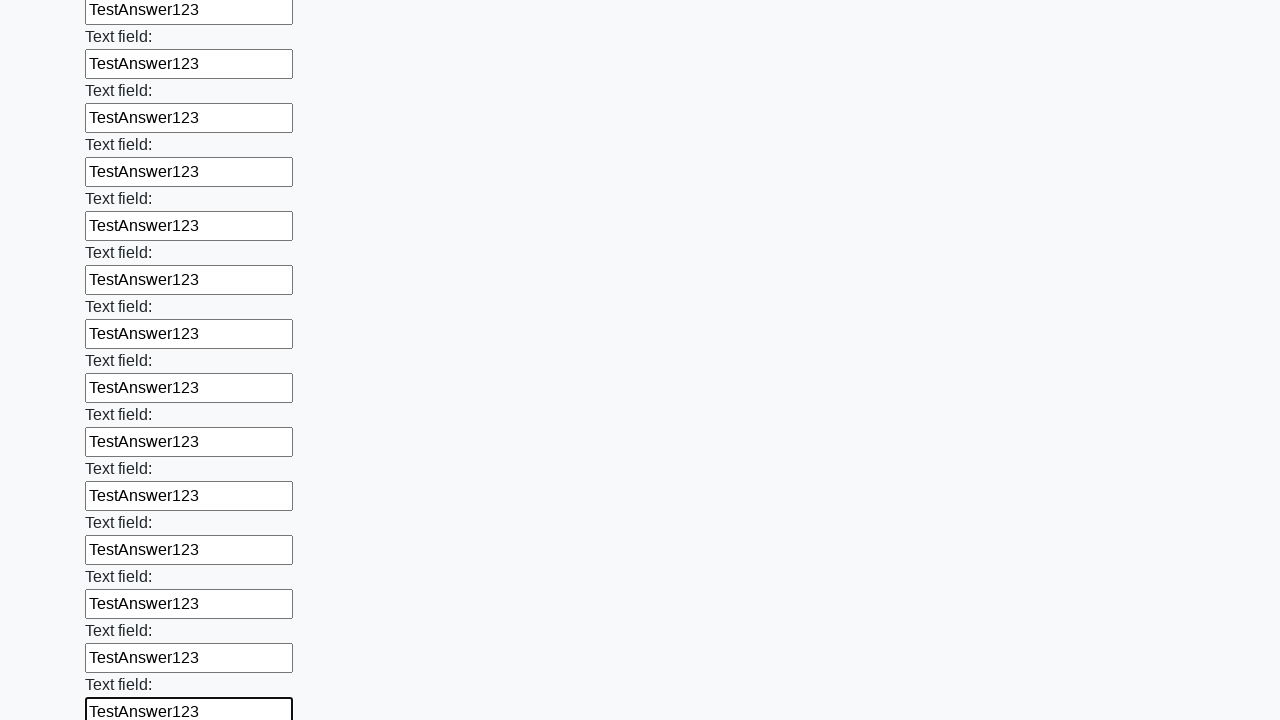

Filled an input field with 'TestAnswer123' on input >> nth=55
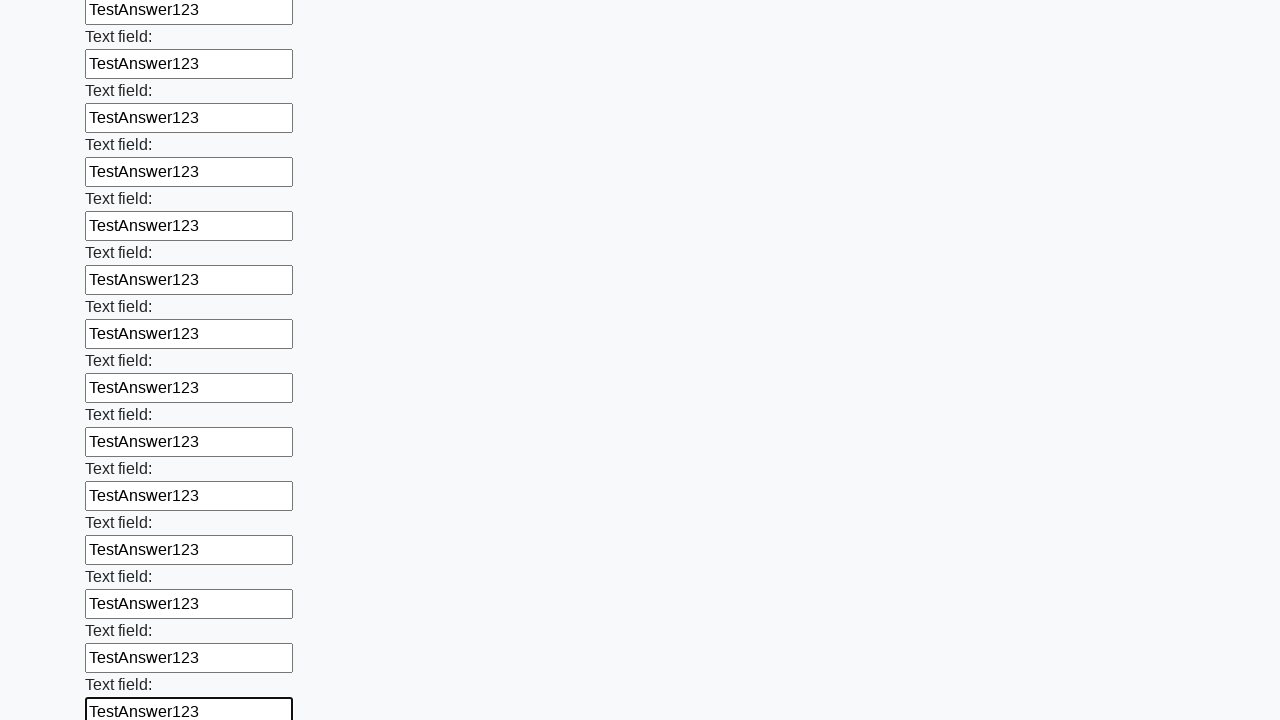

Filled an input field with 'TestAnswer123' on input >> nth=56
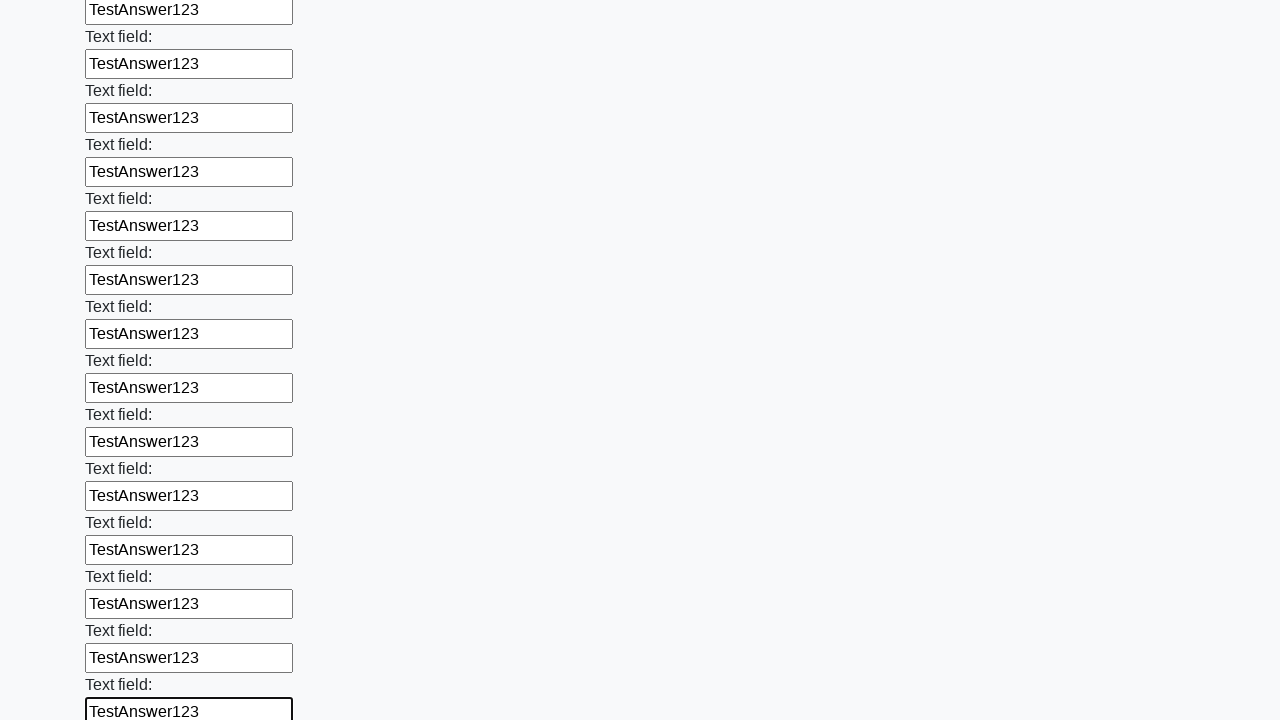

Filled an input field with 'TestAnswer123' on input >> nth=57
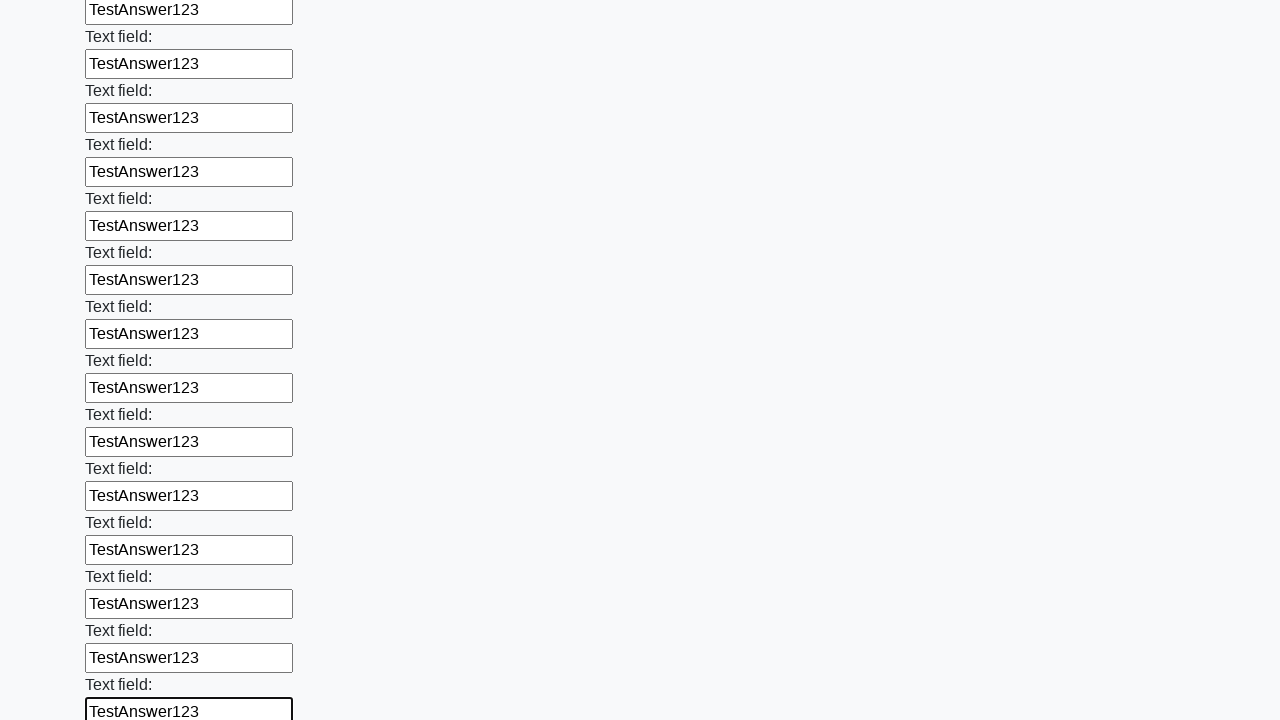

Filled an input field with 'TestAnswer123' on input >> nth=58
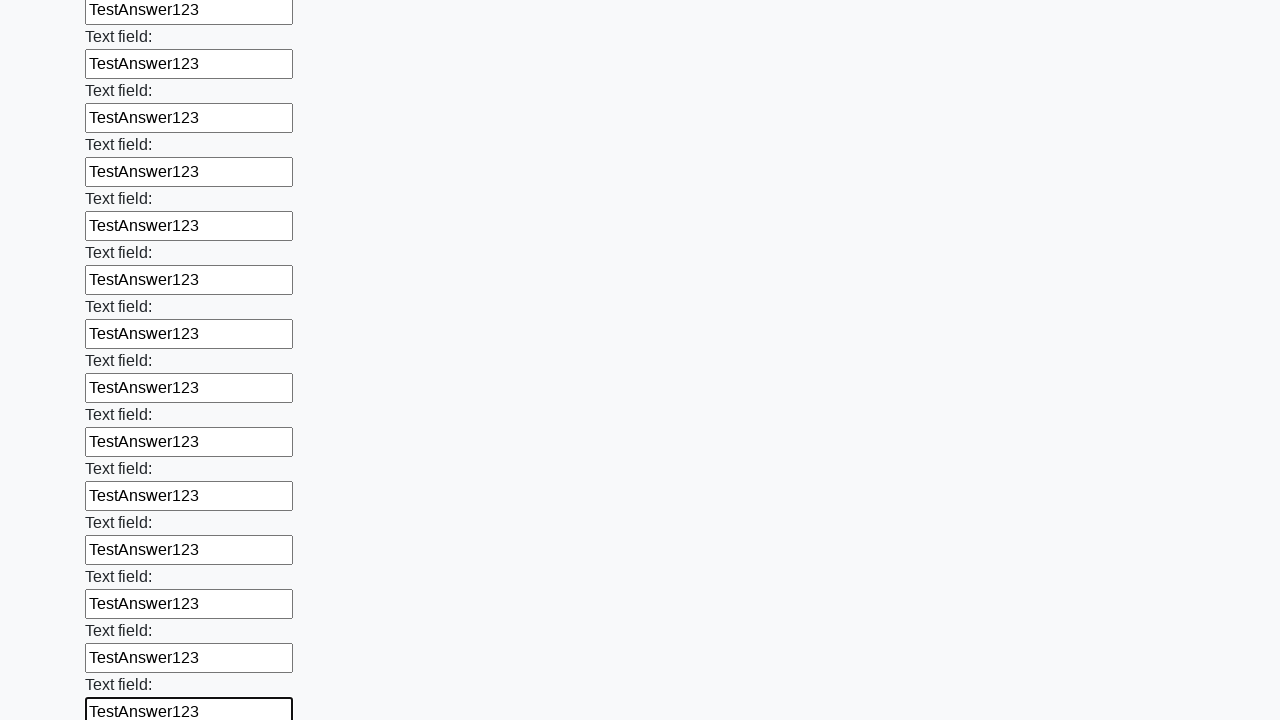

Filled an input field with 'TestAnswer123' on input >> nth=59
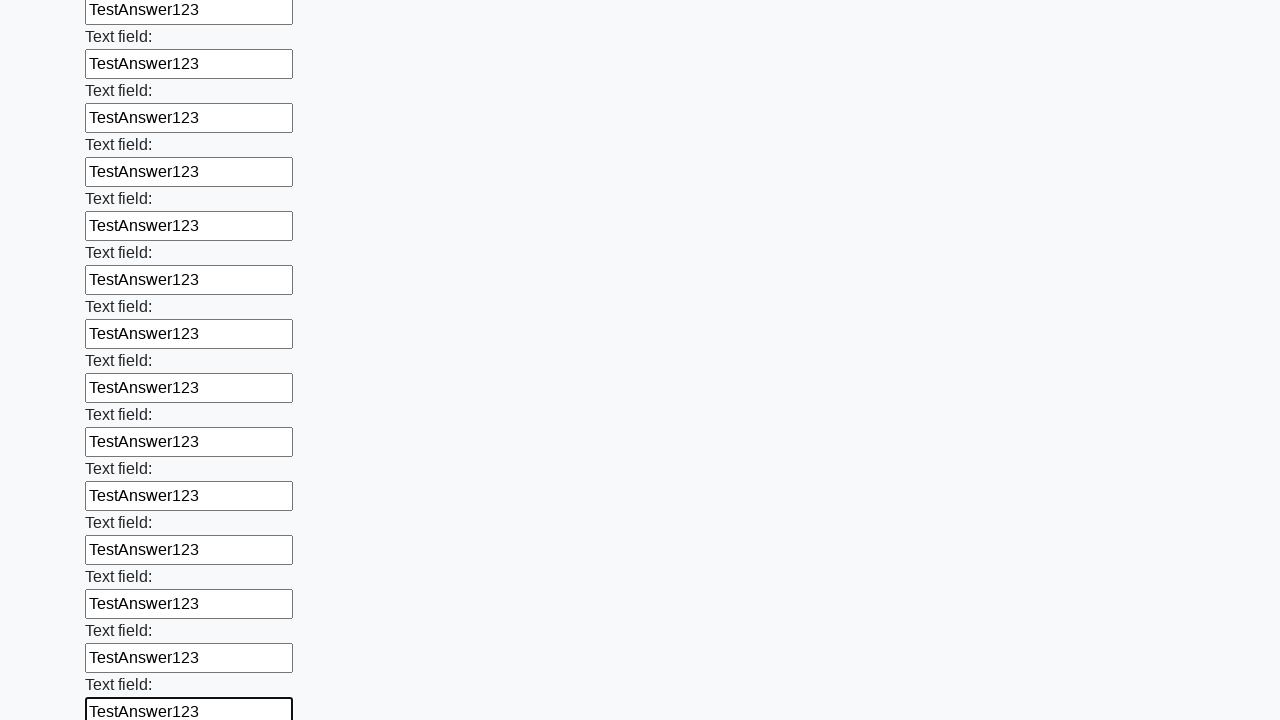

Filled an input field with 'TestAnswer123' on input >> nth=60
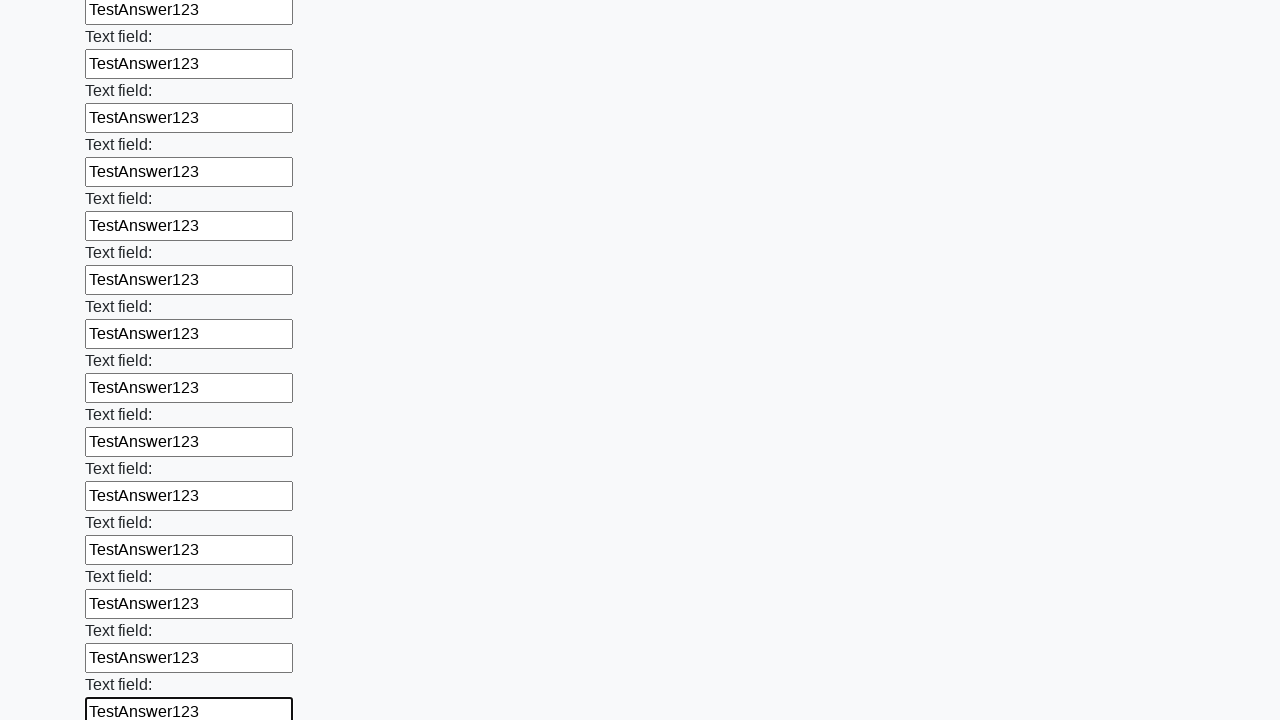

Filled an input field with 'TestAnswer123' on input >> nth=61
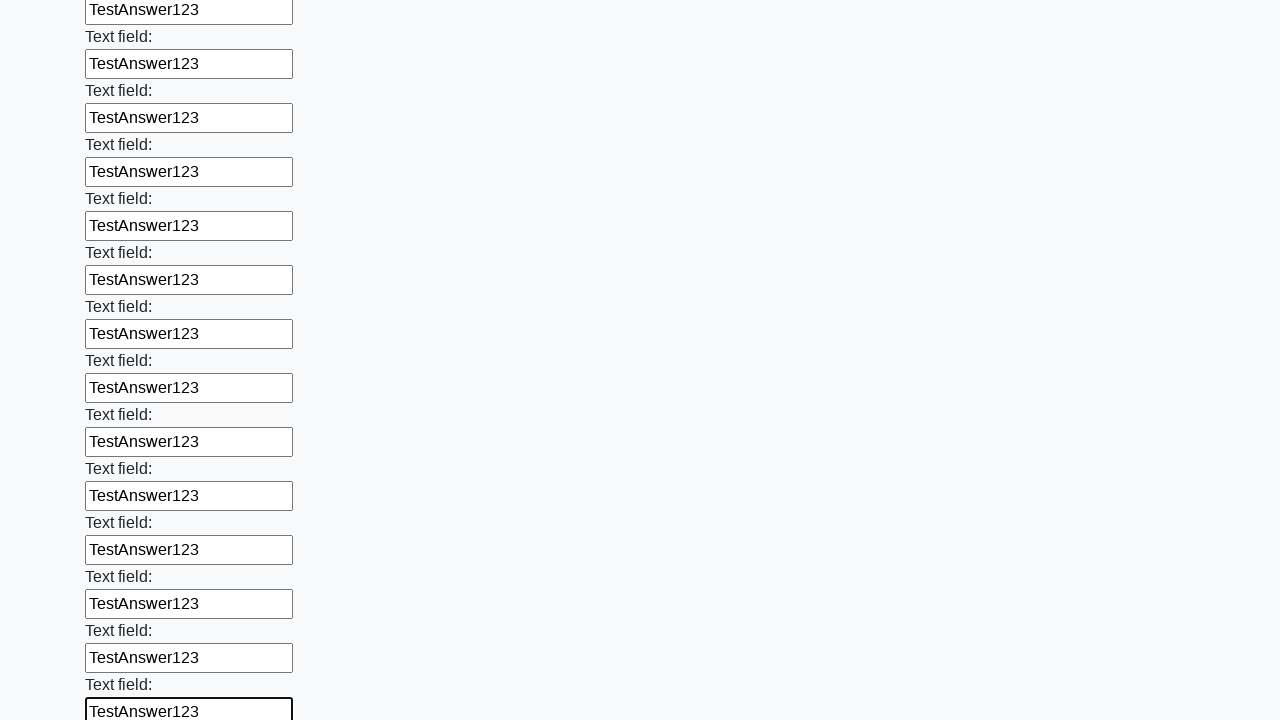

Filled an input field with 'TestAnswer123' on input >> nth=62
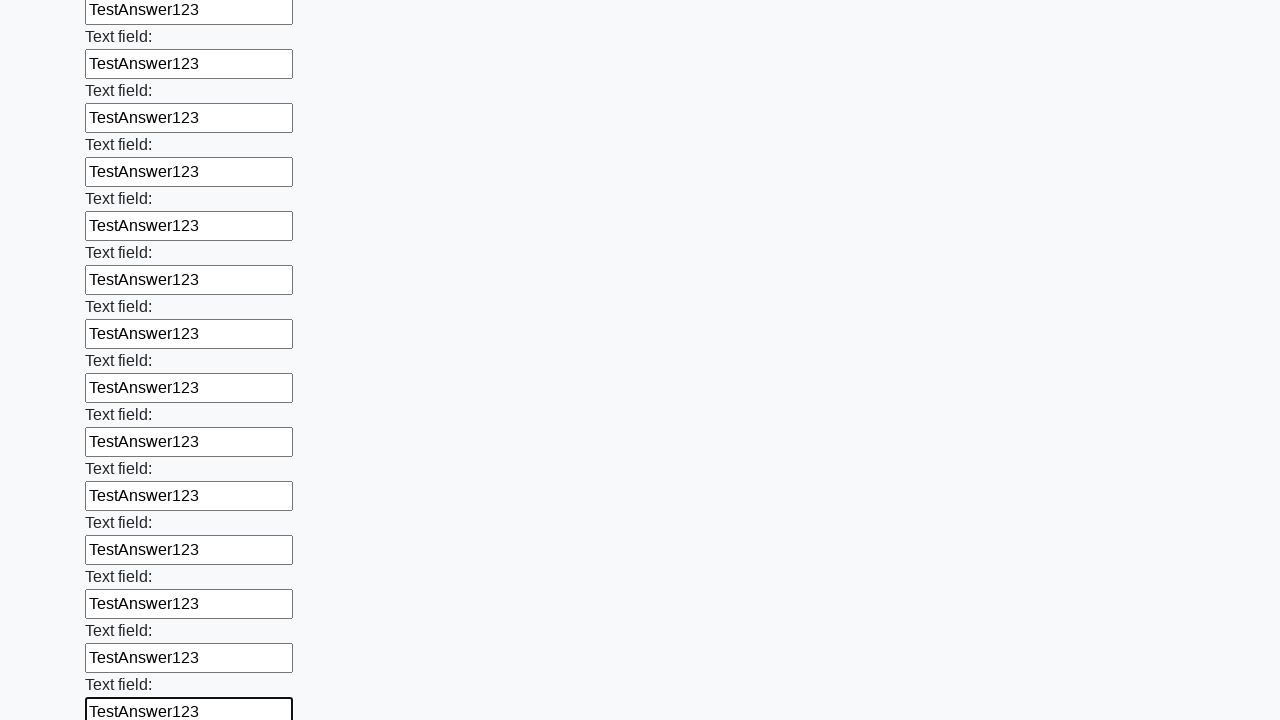

Filled an input field with 'TestAnswer123' on input >> nth=63
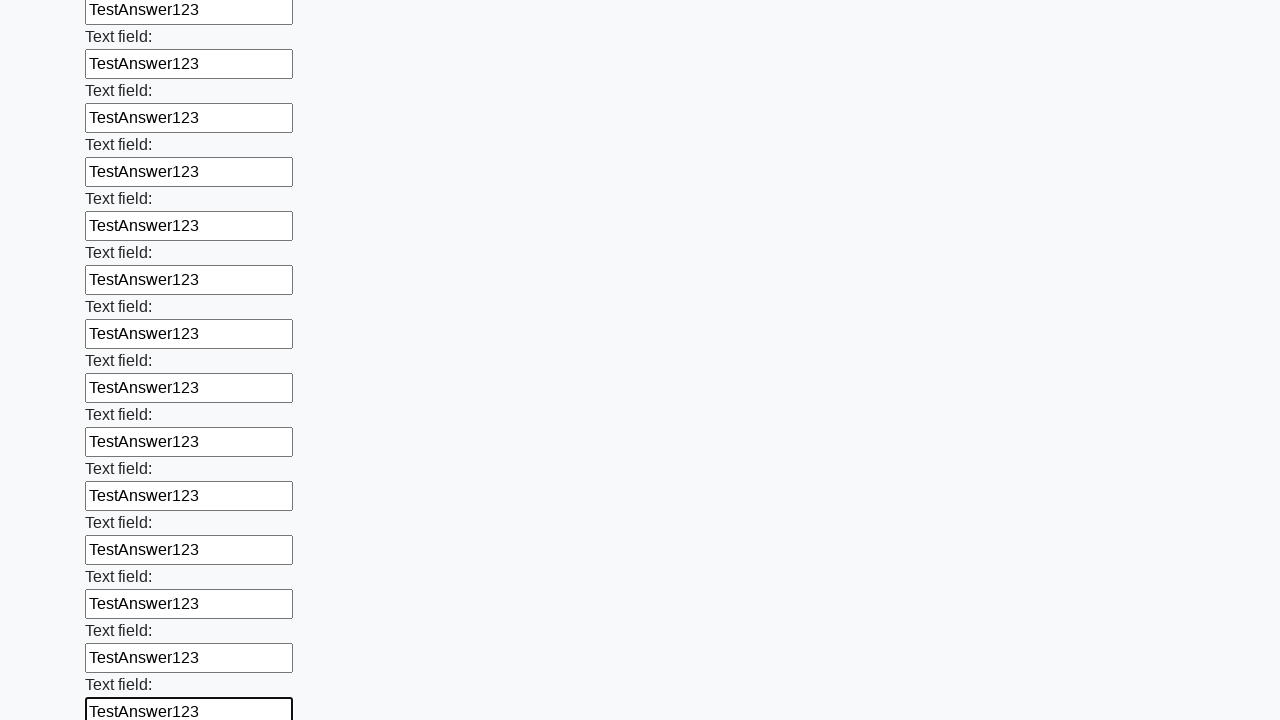

Filled an input field with 'TestAnswer123' on input >> nth=64
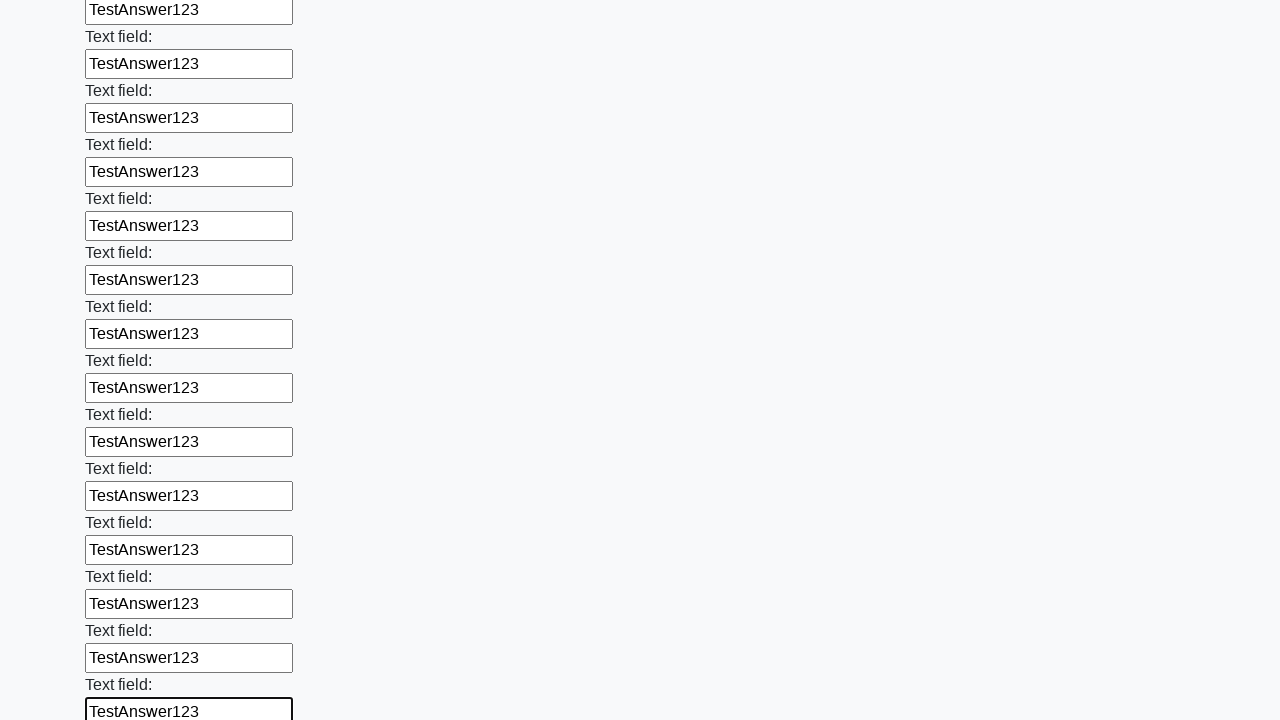

Filled an input field with 'TestAnswer123' on input >> nth=65
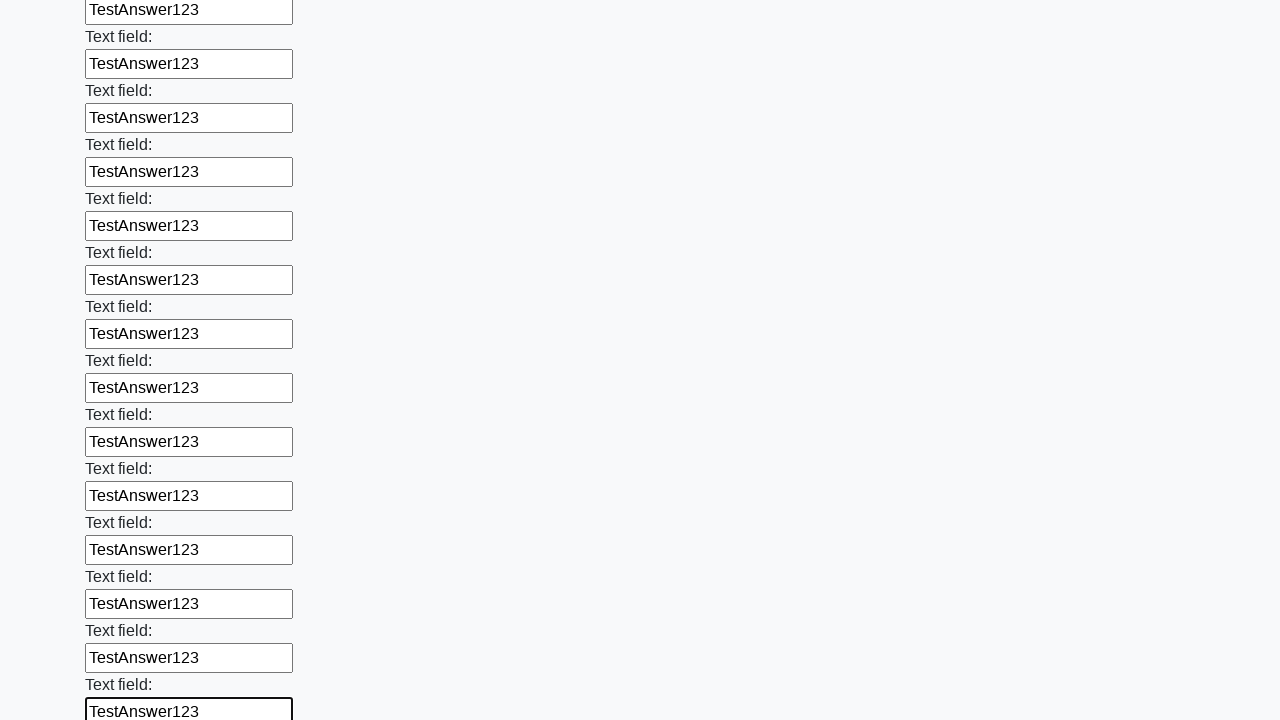

Filled an input field with 'TestAnswer123' on input >> nth=66
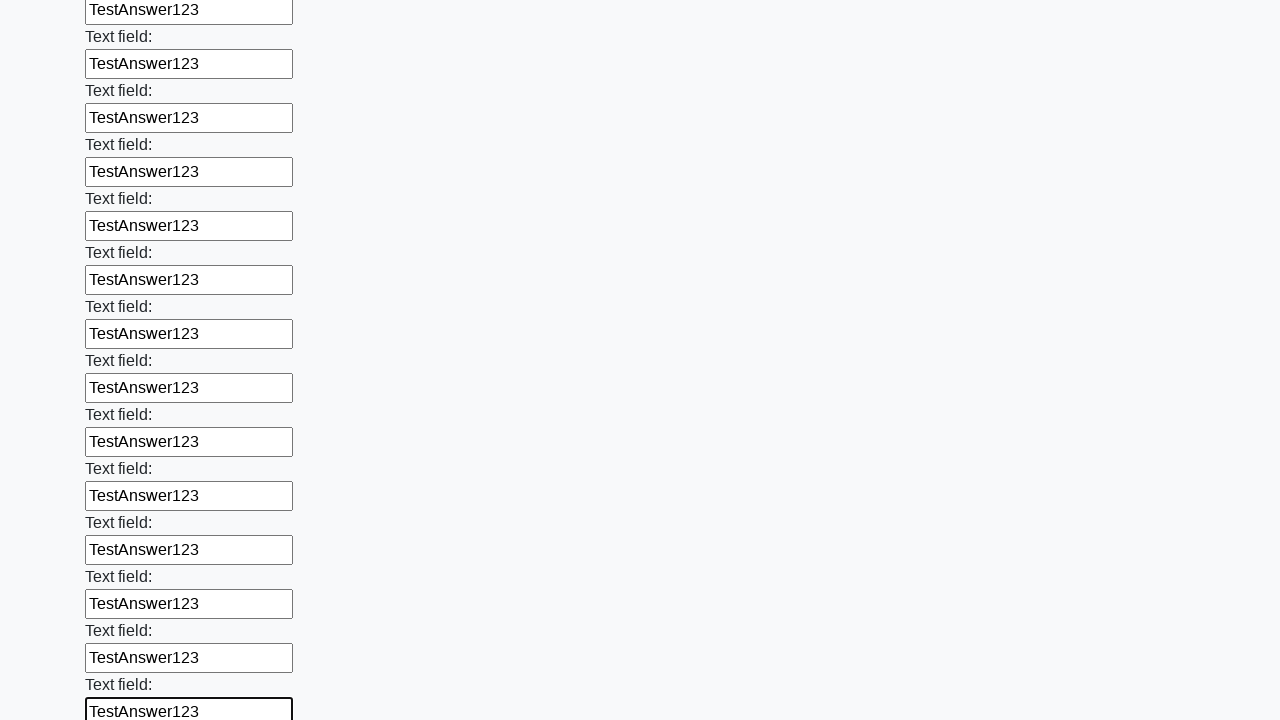

Filled an input field with 'TestAnswer123' on input >> nth=67
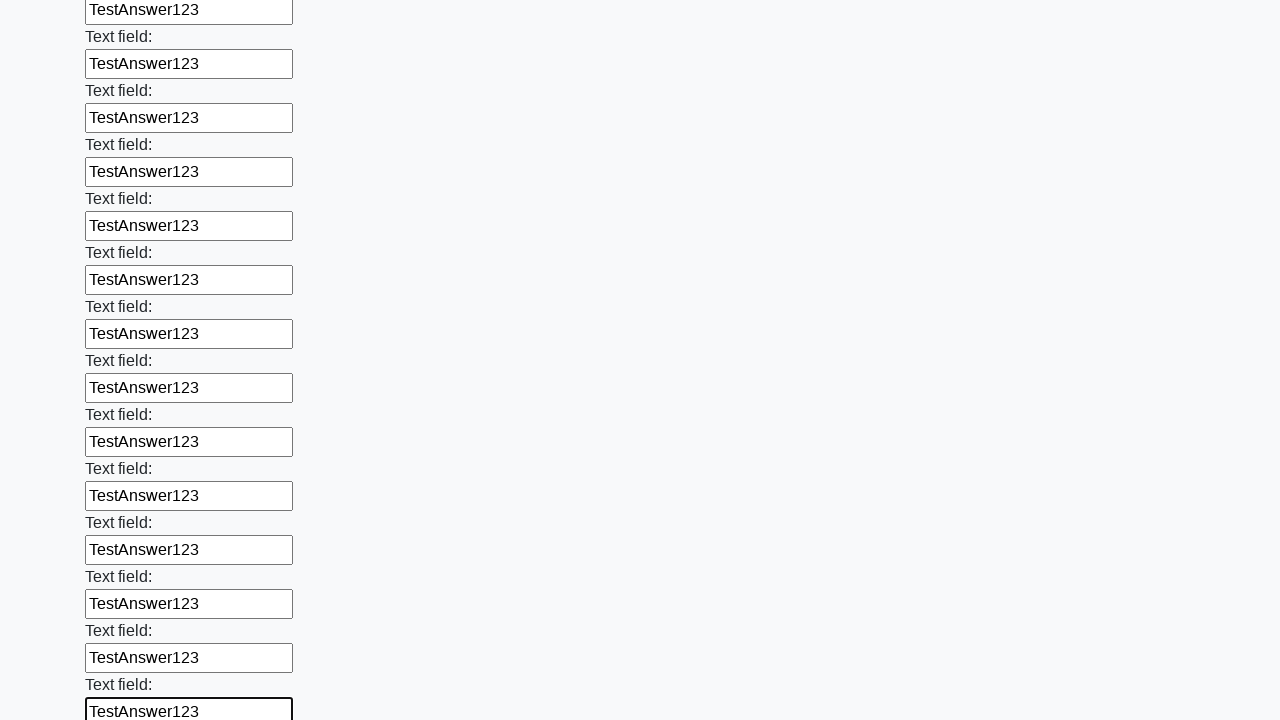

Filled an input field with 'TestAnswer123' on input >> nth=68
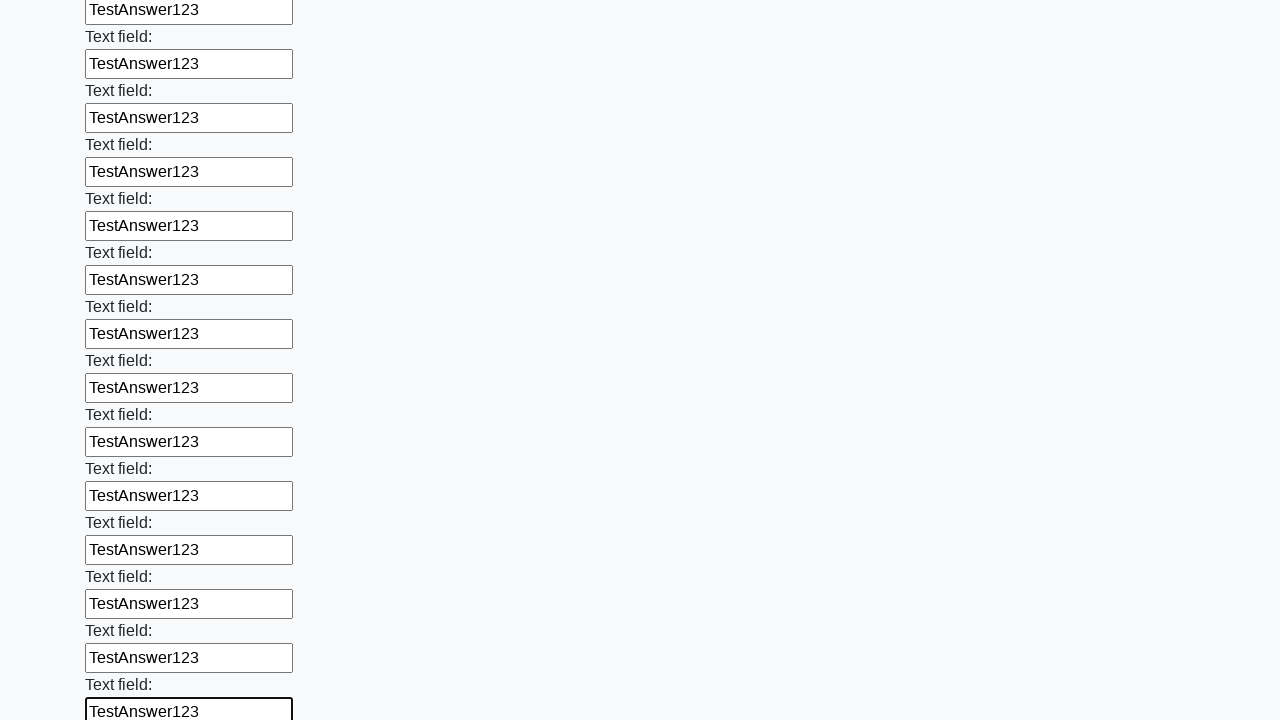

Filled an input field with 'TestAnswer123' on input >> nth=69
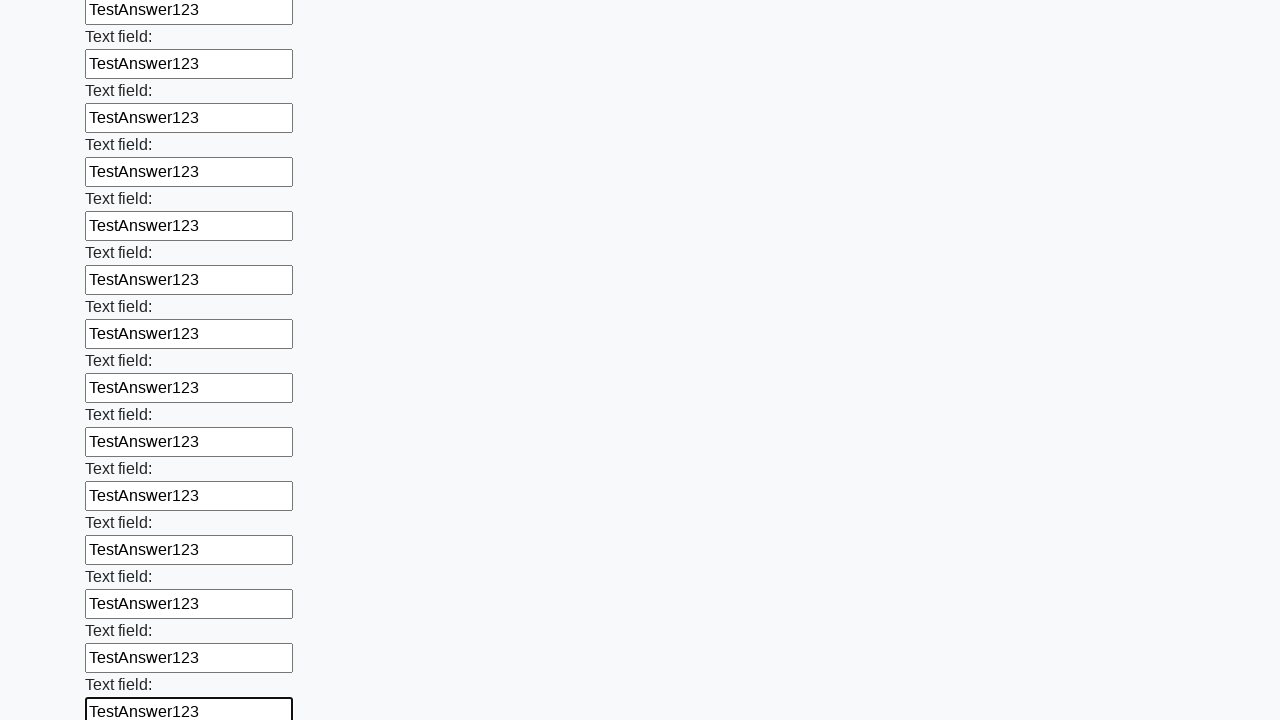

Filled an input field with 'TestAnswer123' on input >> nth=70
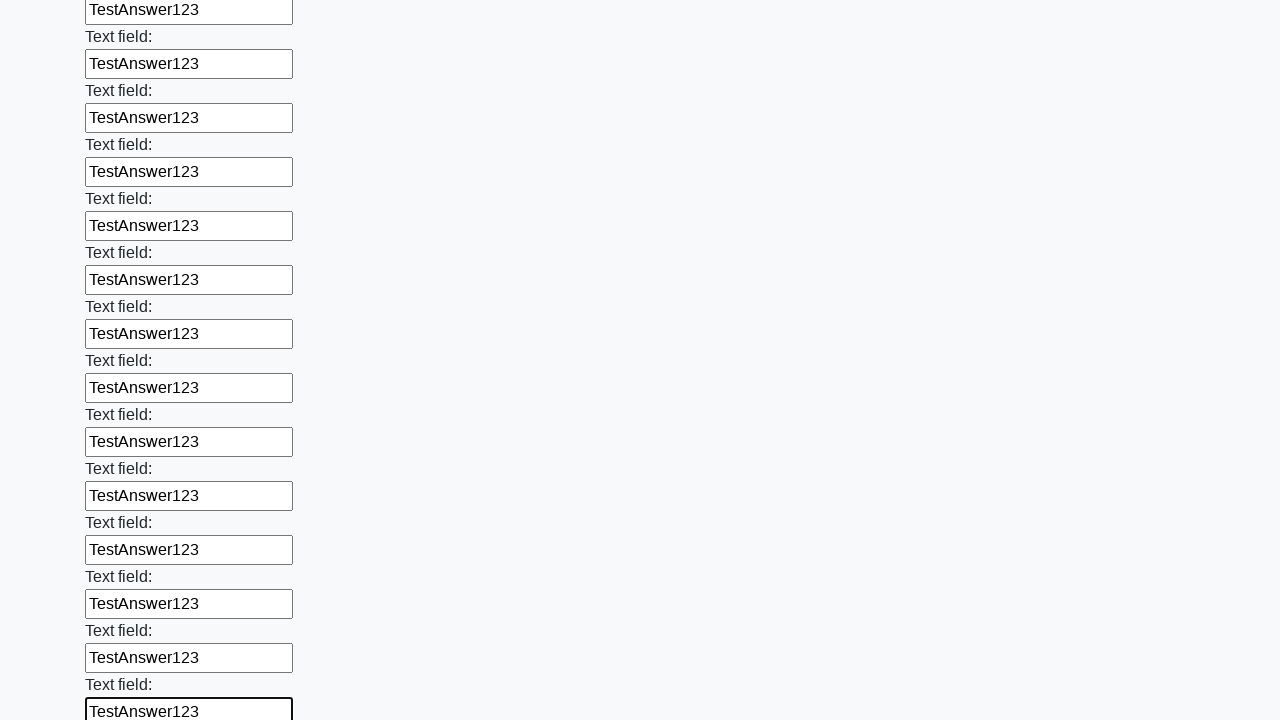

Filled an input field with 'TestAnswer123' on input >> nth=71
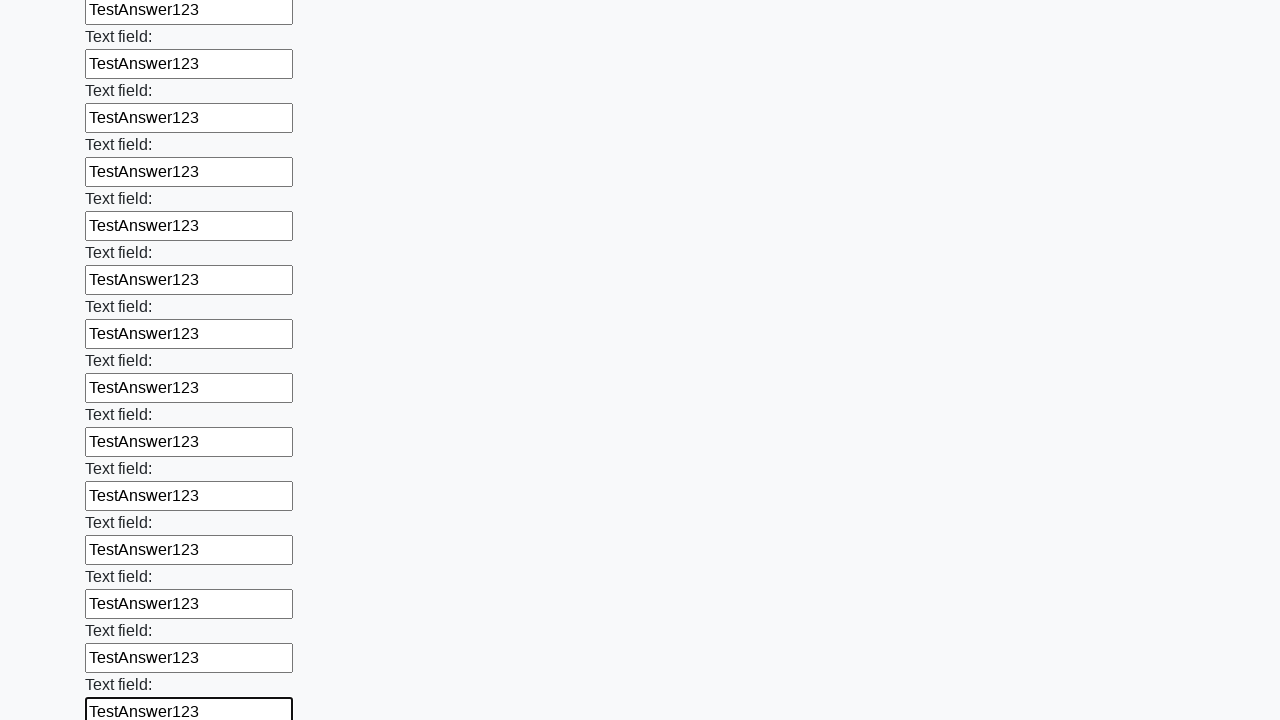

Filled an input field with 'TestAnswer123' on input >> nth=72
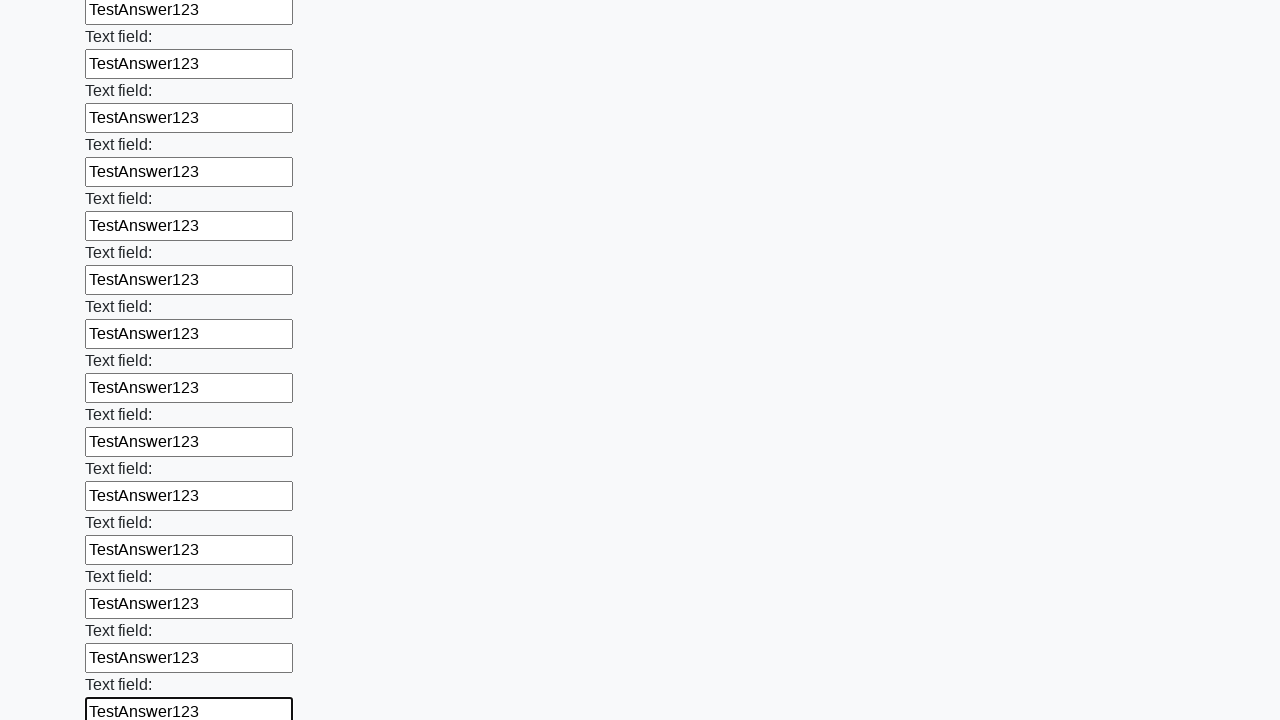

Filled an input field with 'TestAnswer123' on input >> nth=73
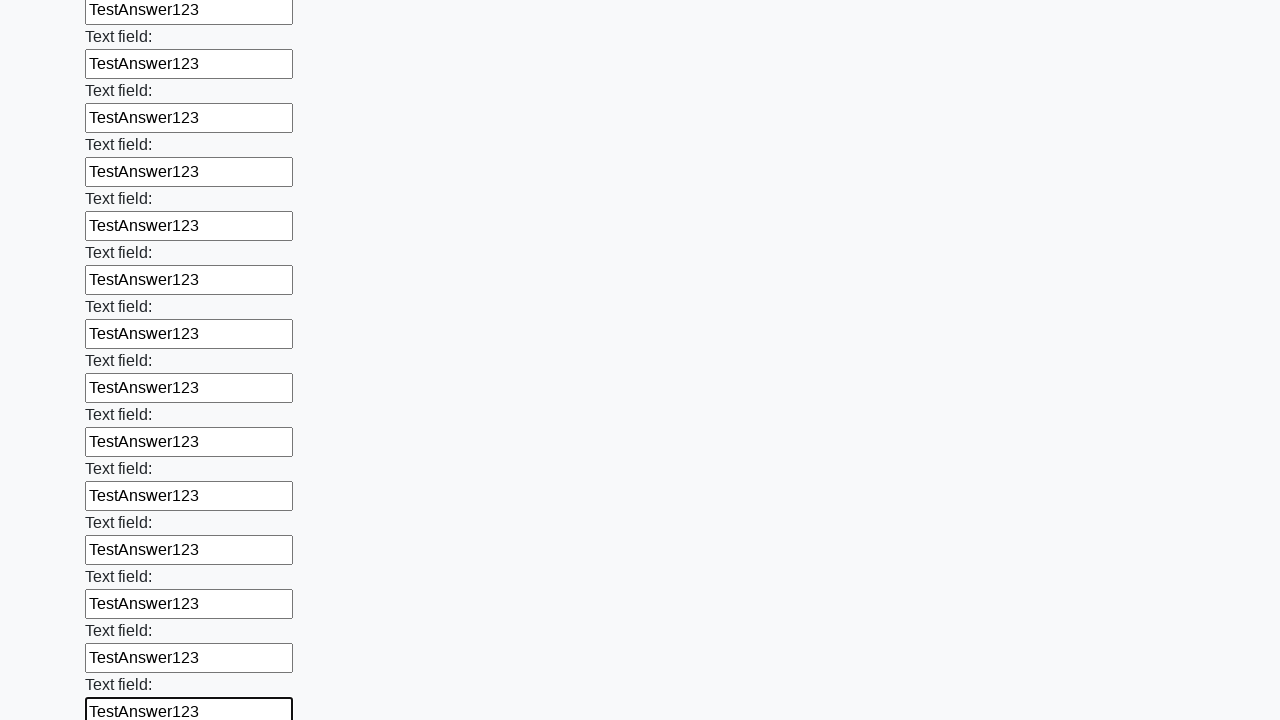

Filled an input field with 'TestAnswer123' on input >> nth=74
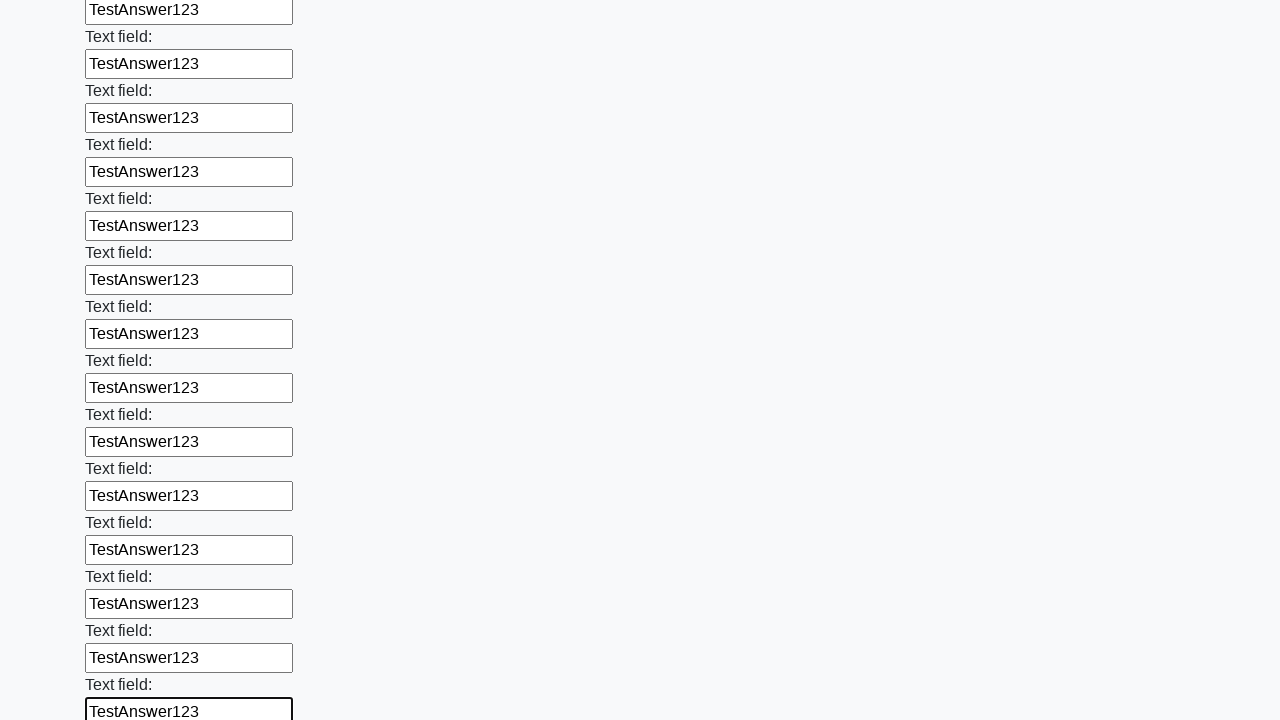

Filled an input field with 'TestAnswer123' on input >> nth=75
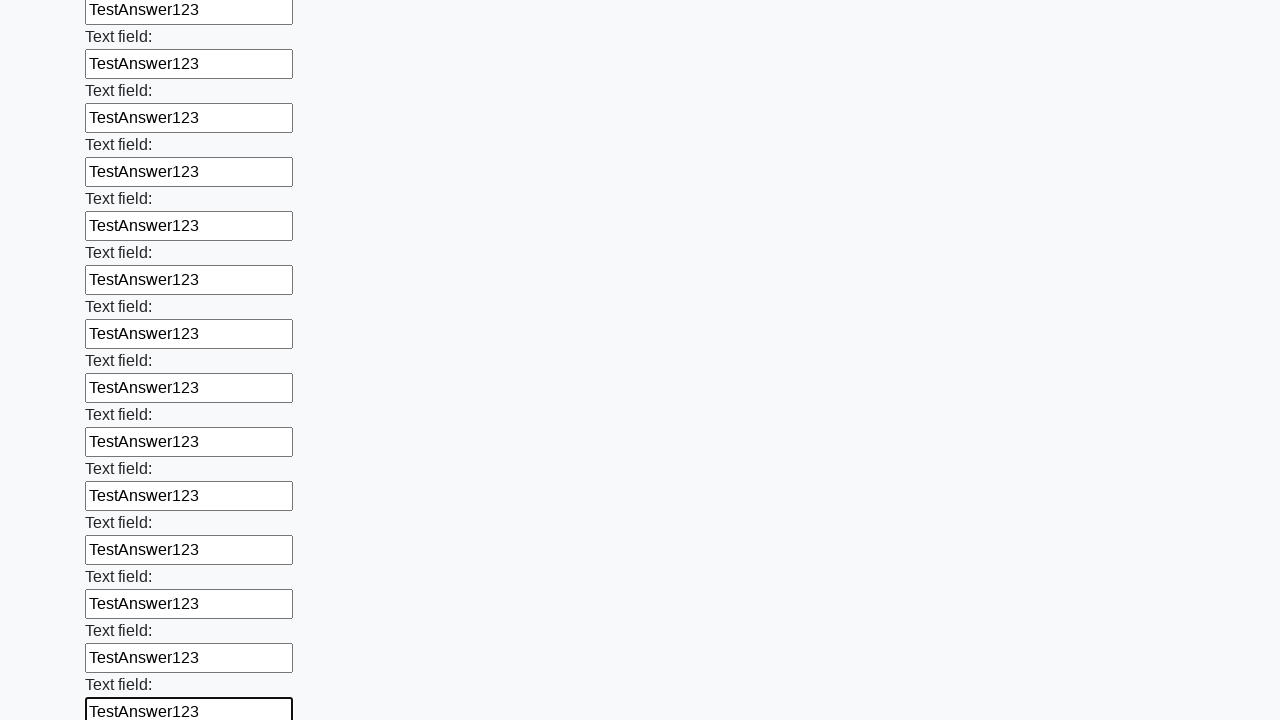

Filled an input field with 'TestAnswer123' on input >> nth=76
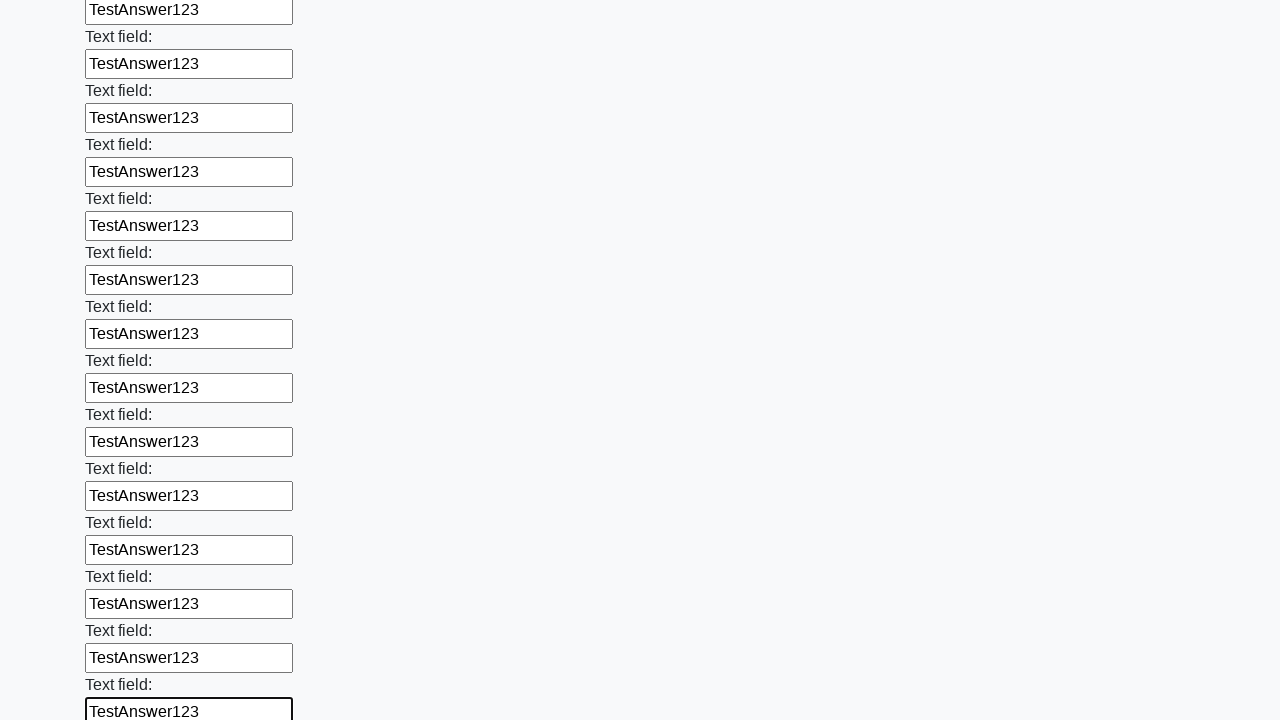

Filled an input field with 'TestAnswer123' on input >> nth=77
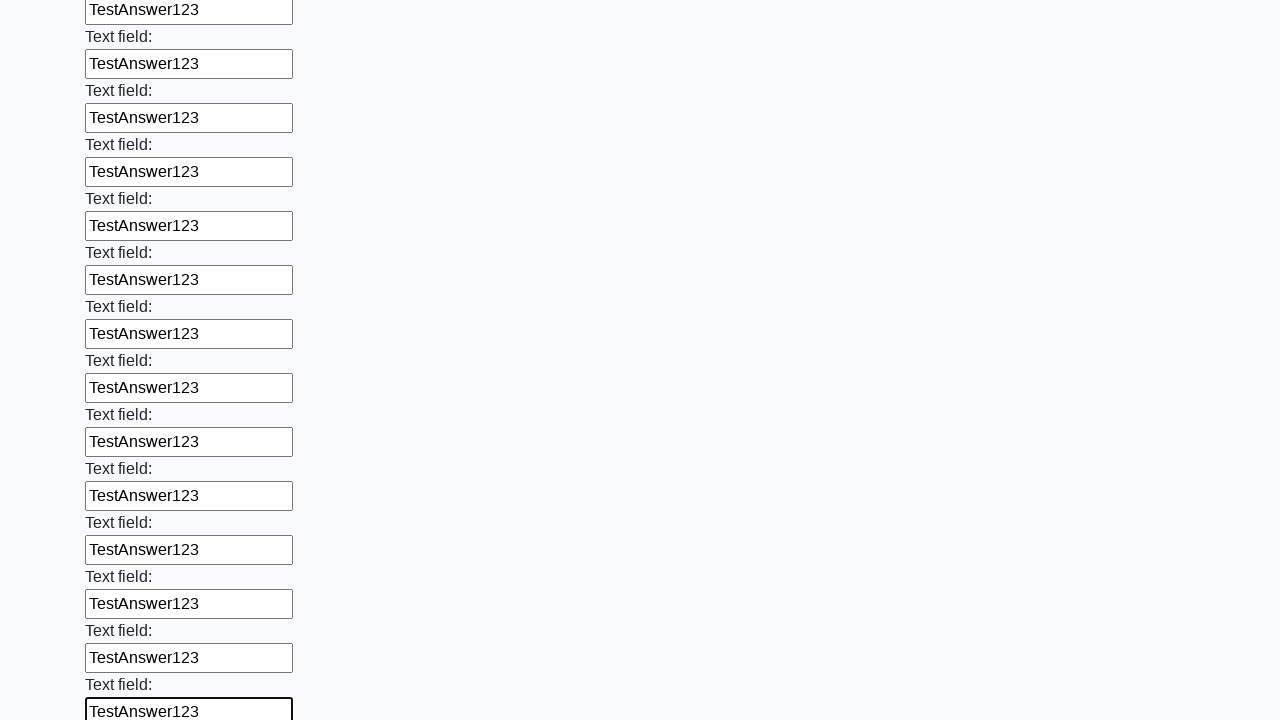

Filled an input field with 'TestAnswer123' on input >> nth=78
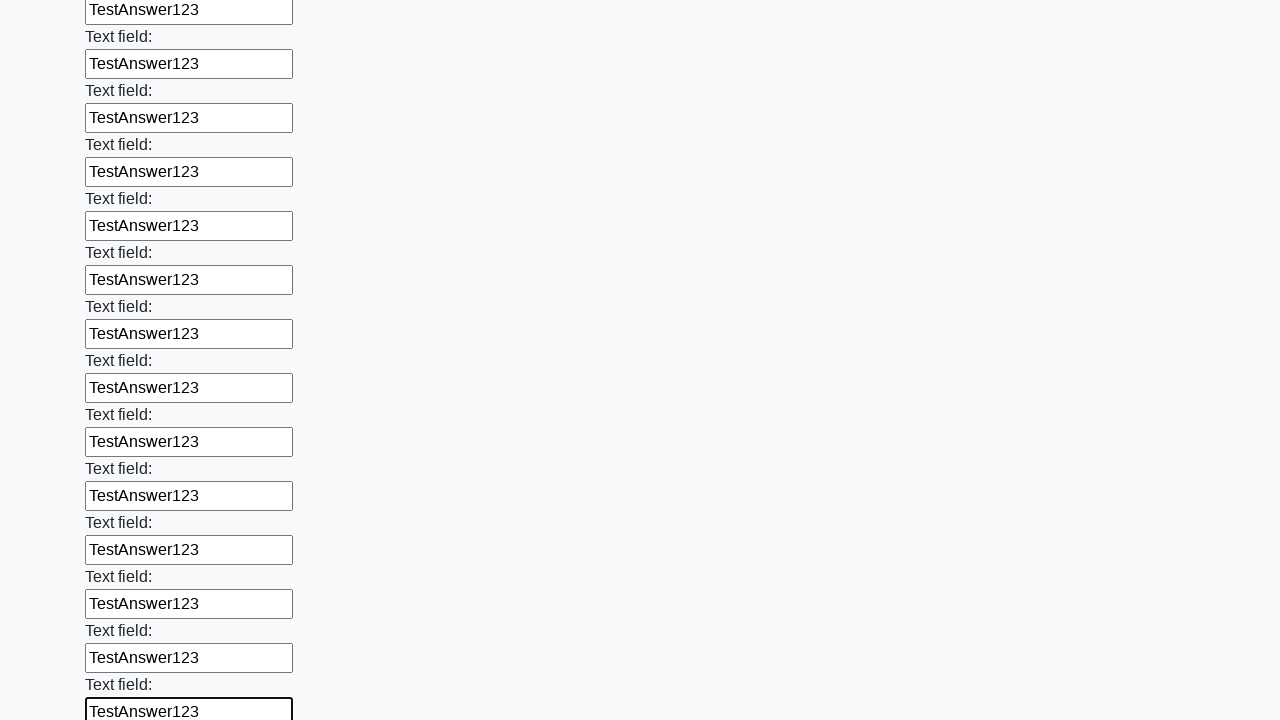

Filled an input field with 'TestAnswer123' on input >> nth=79
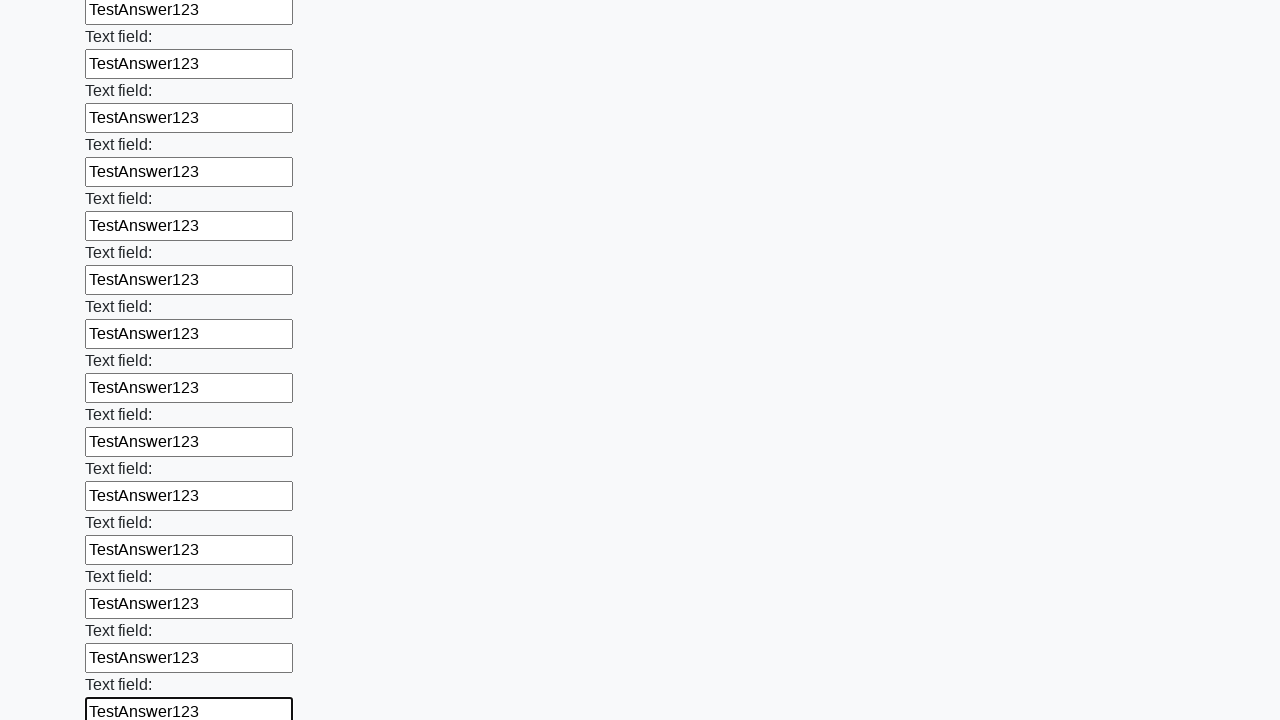

Filled an input field with 'TestAnswer123' on input >> nth=80
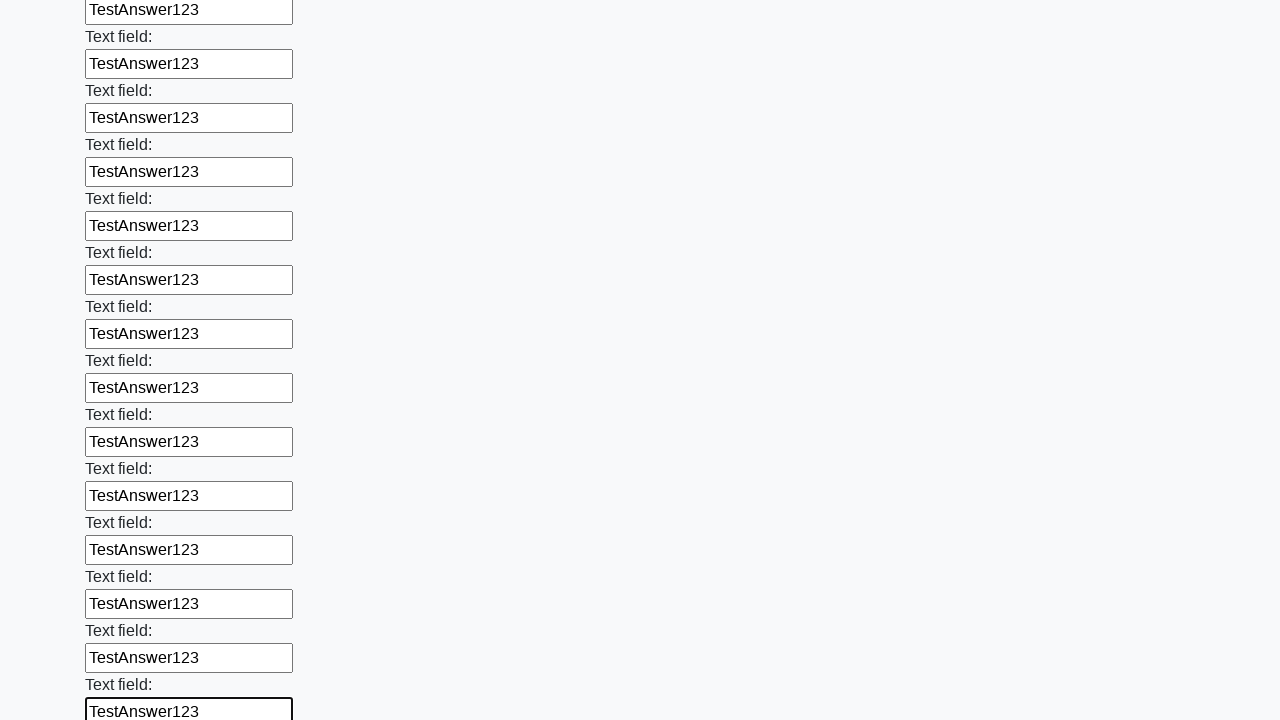

Filled an input field with 'TestAnswer123' on input >> nth=81
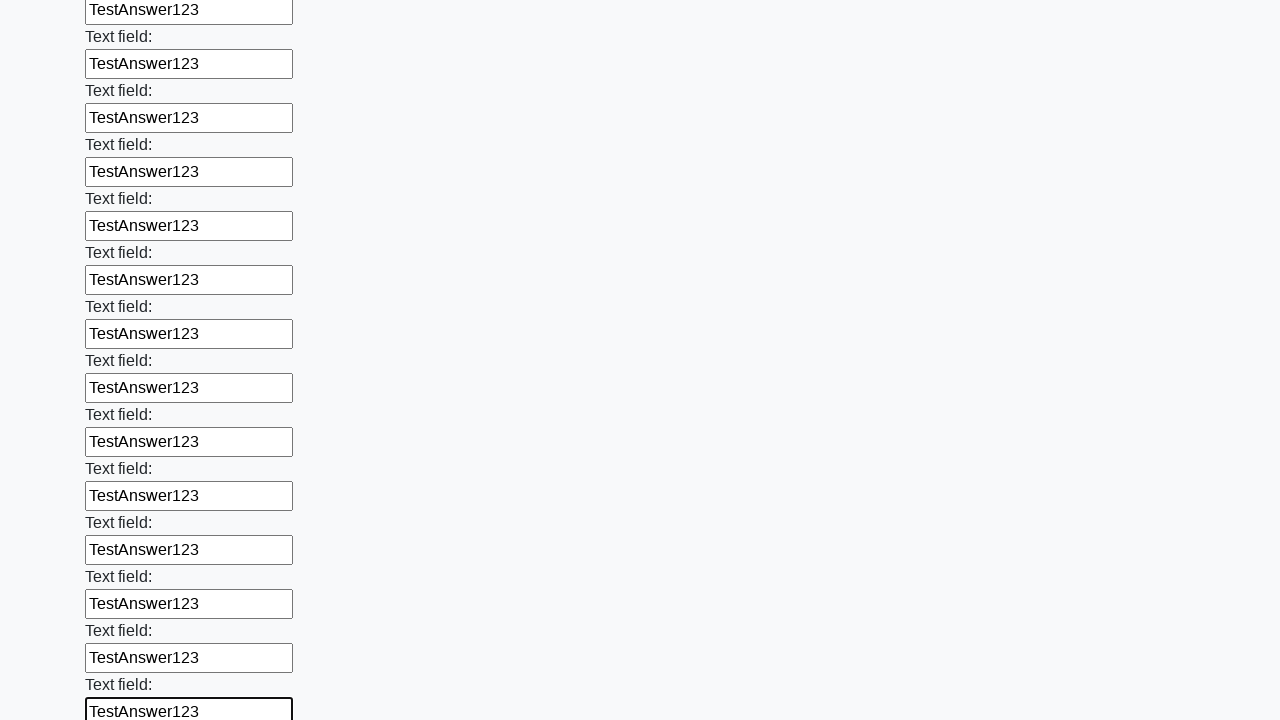

Filled an input field with 'TestAnswer123' on input >> nth=82
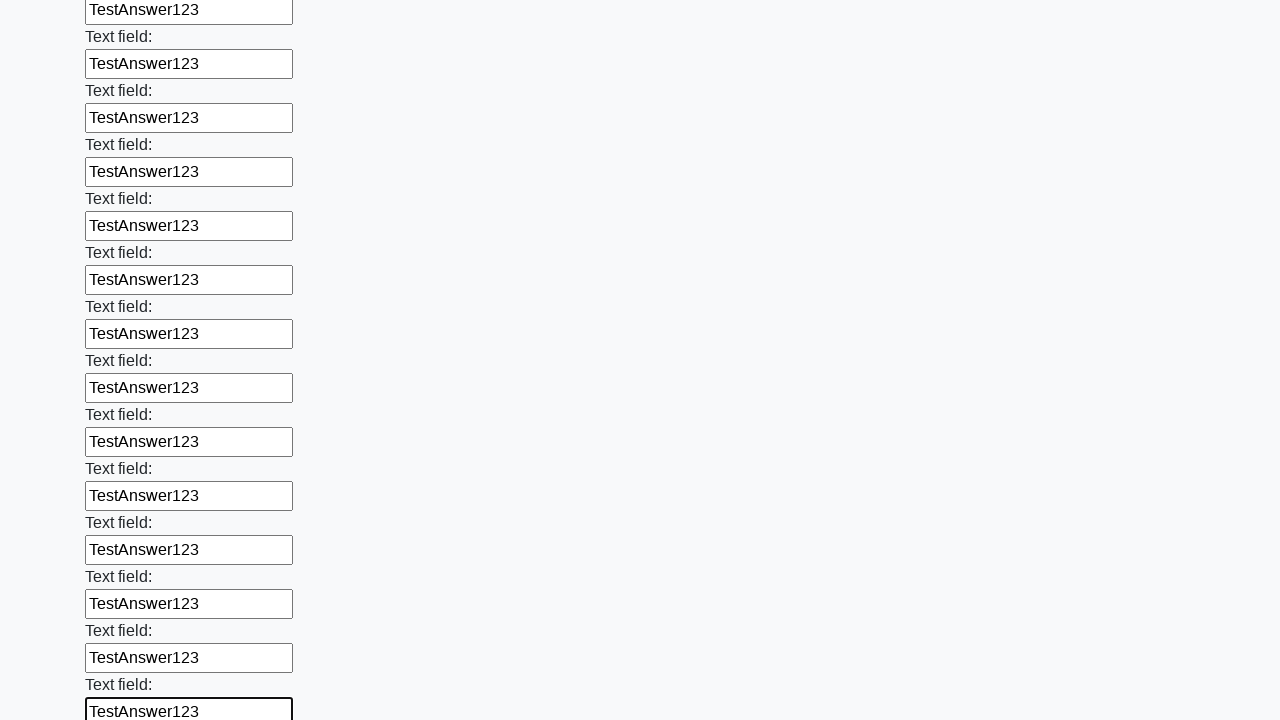

Filled an input field with 'TestAnswer123' on input >> nth=83
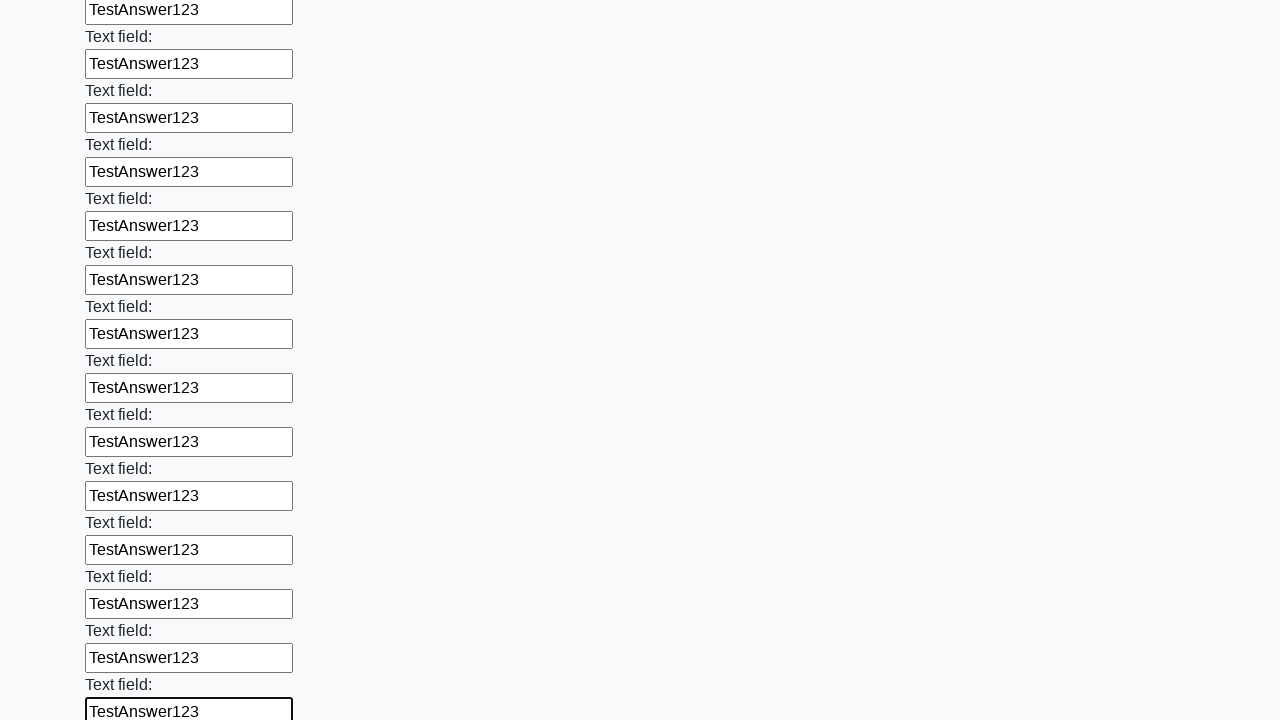

Filled an input field with 'TestAnswer123' on input >> nth=84
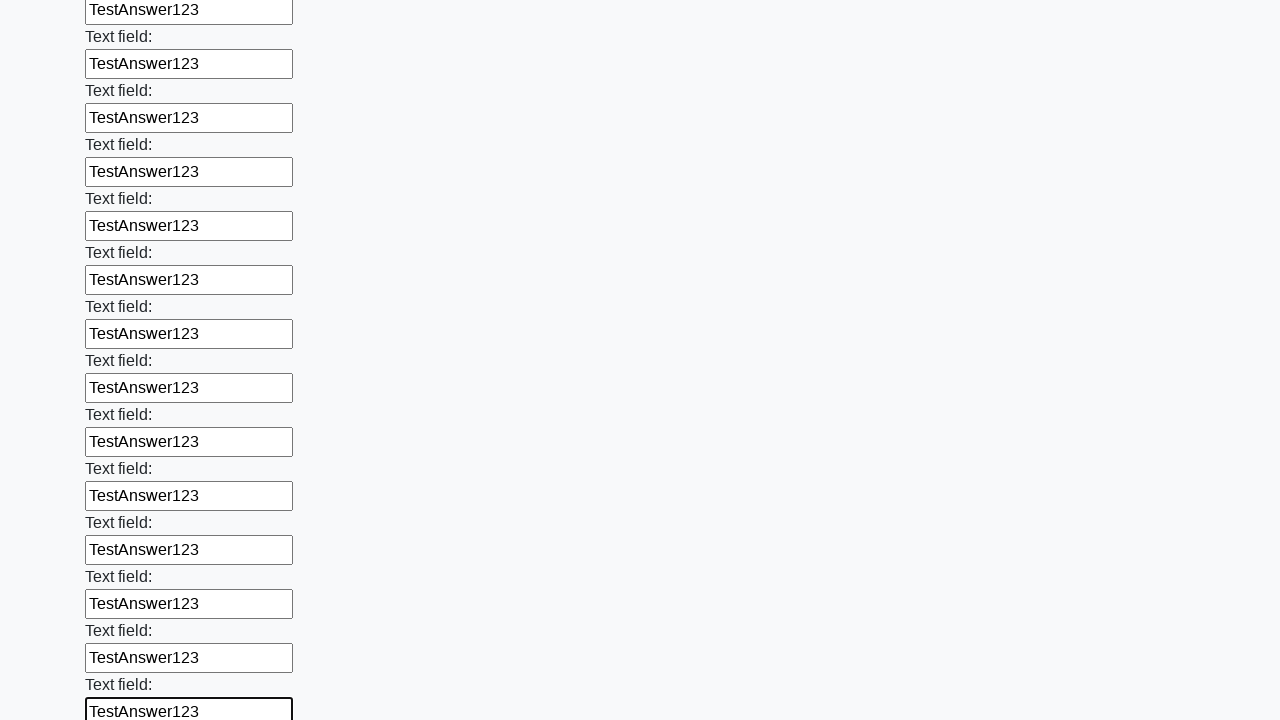

Filled an input field with 'TestAnswer123' on input >> nth=85
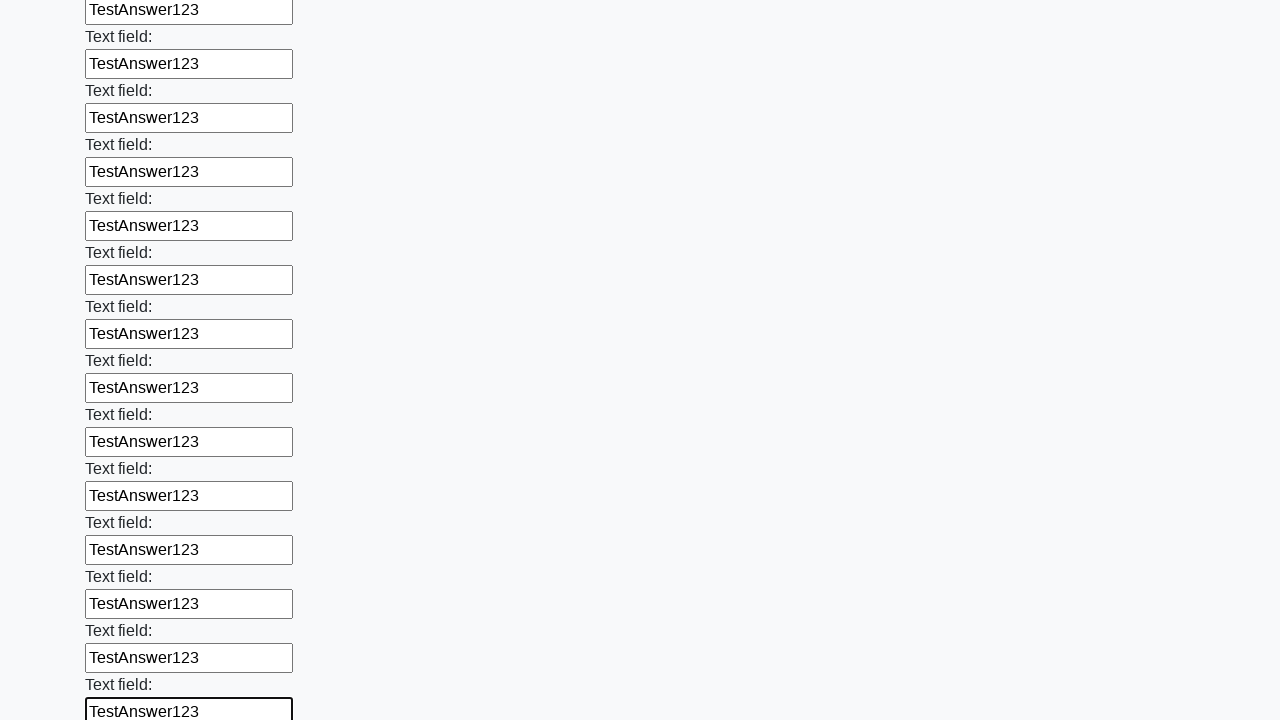

Filled an input field with 'TestAnswer123' on input >> nth=86
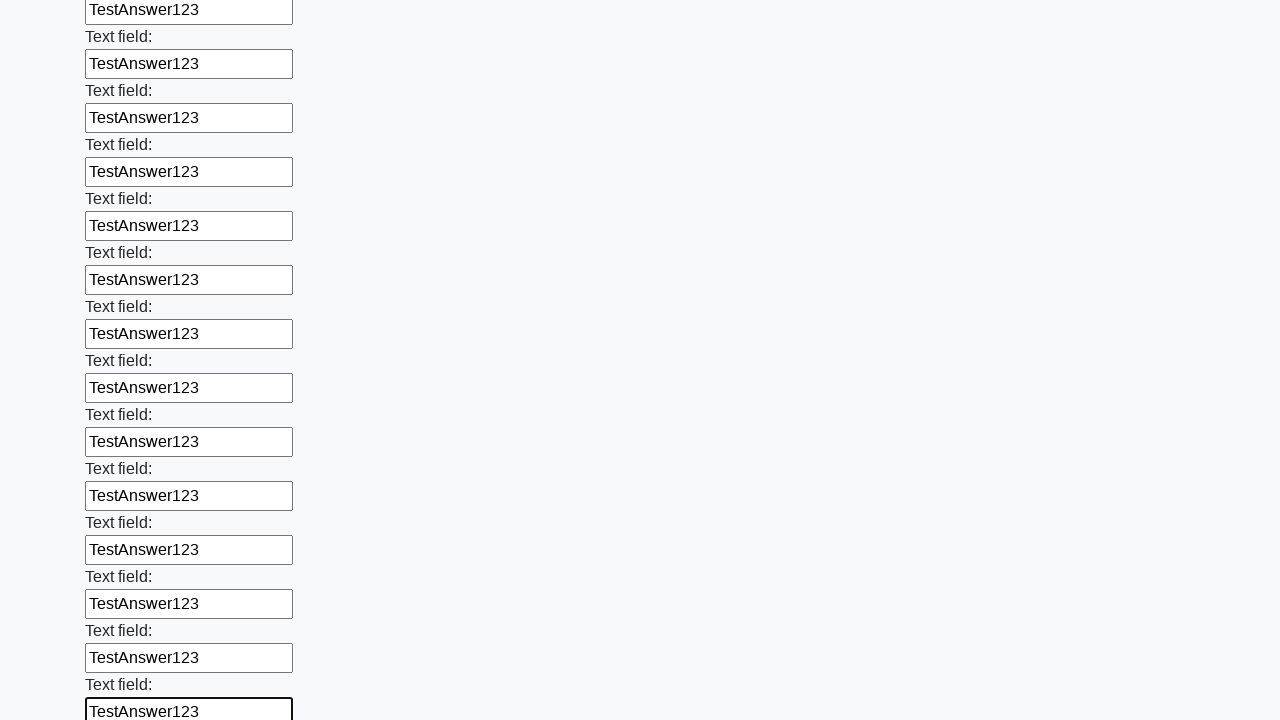

Filled an input field with 'TestAnswer123' on input >> nth=87
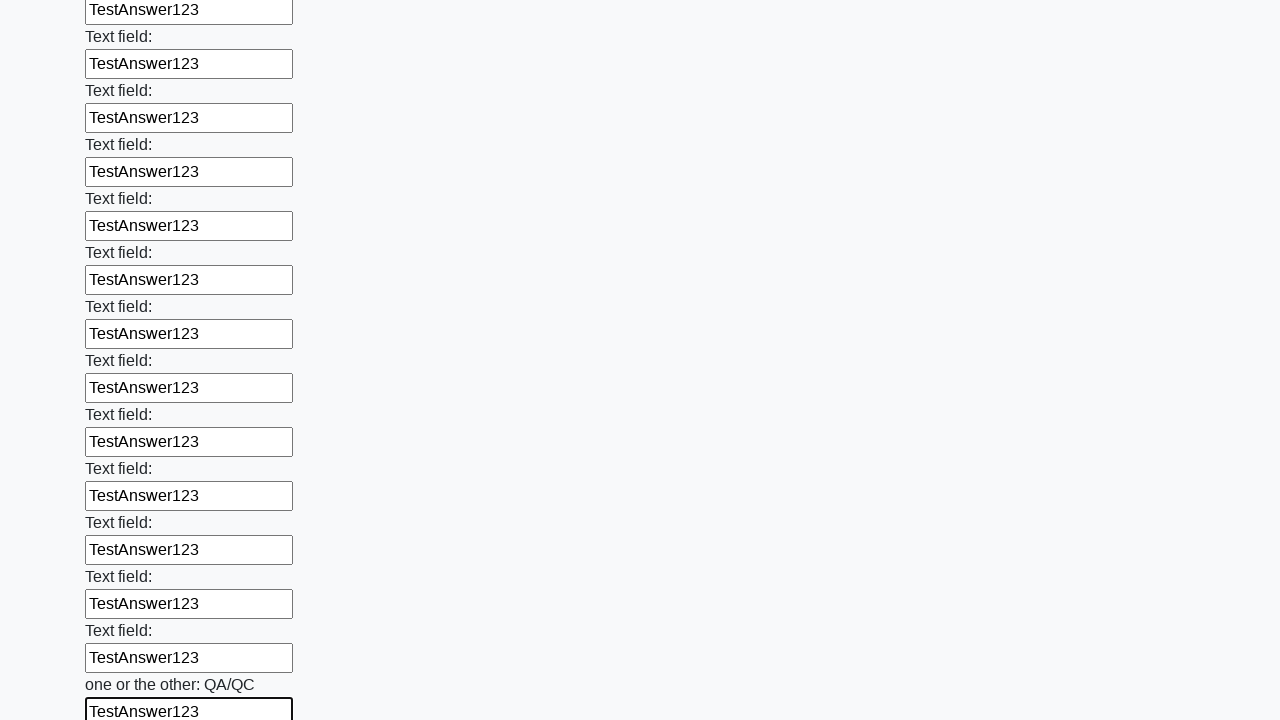

Filled an input field with 'TestAnswer123' on input >> nth=88
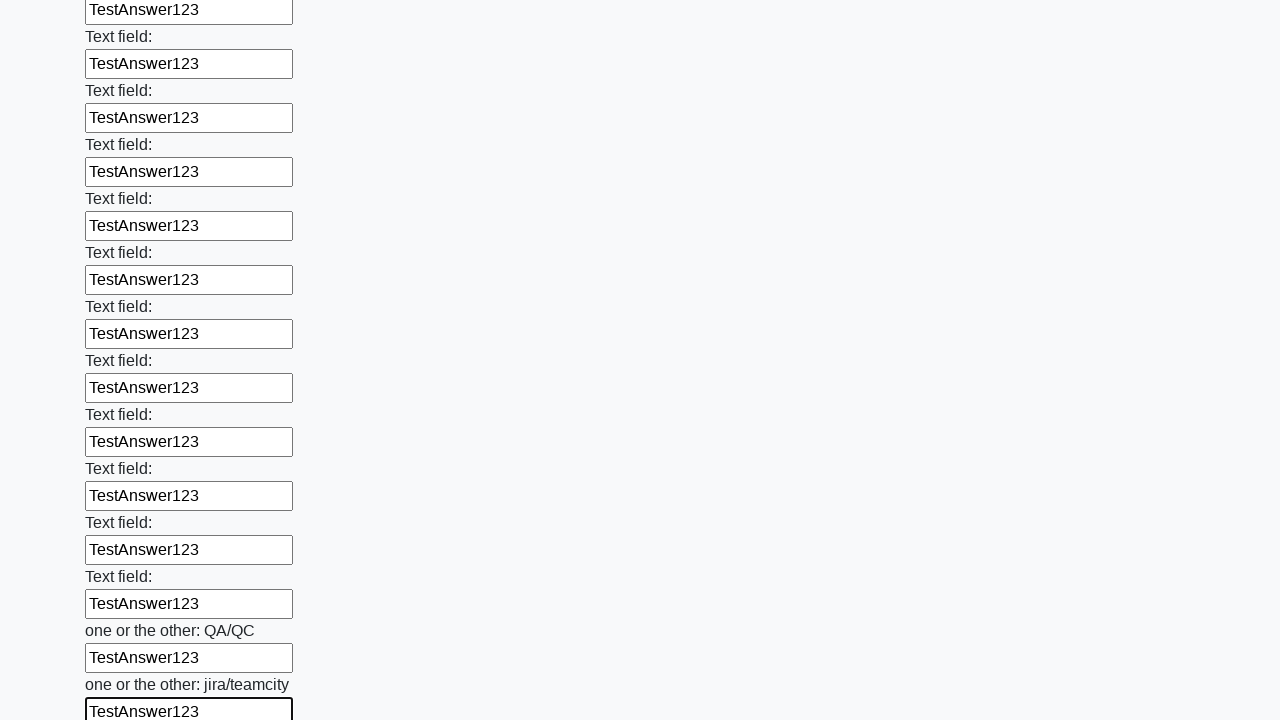

Filled an input field with 'TestAnswer123' on input >> nth=89
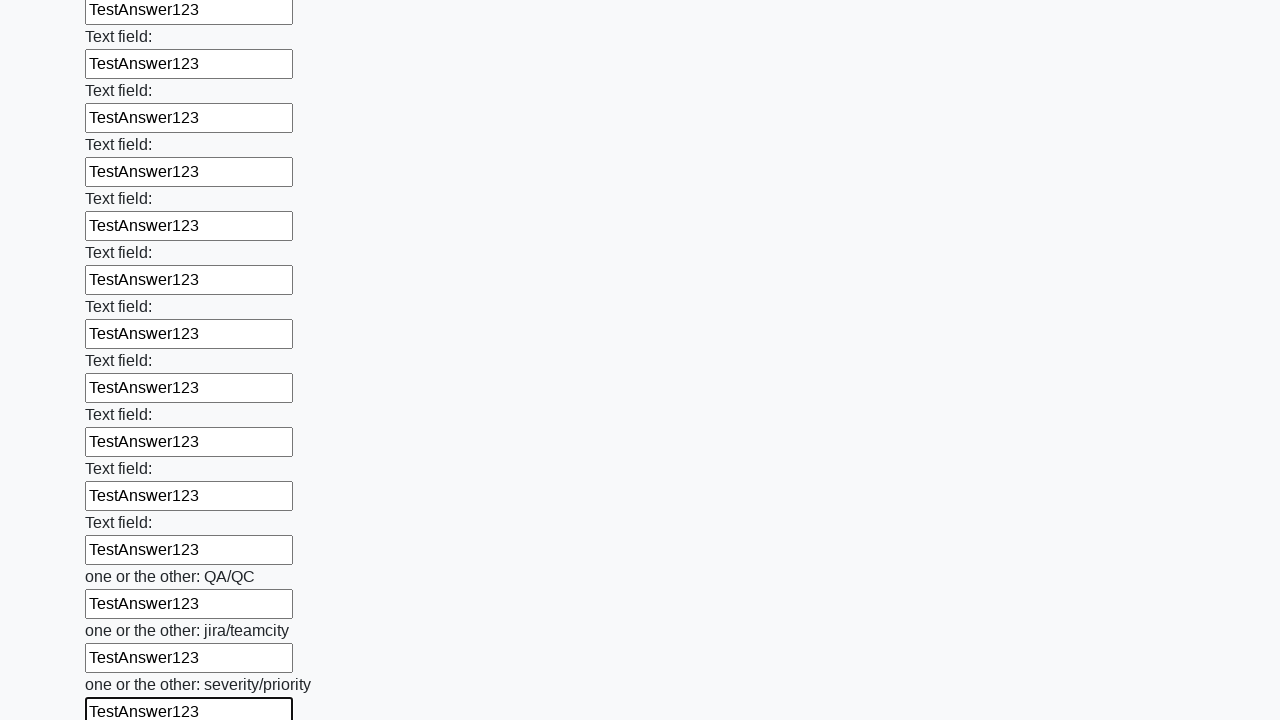

Filled an input field with 'TestAnswer123' on input >> nth=90
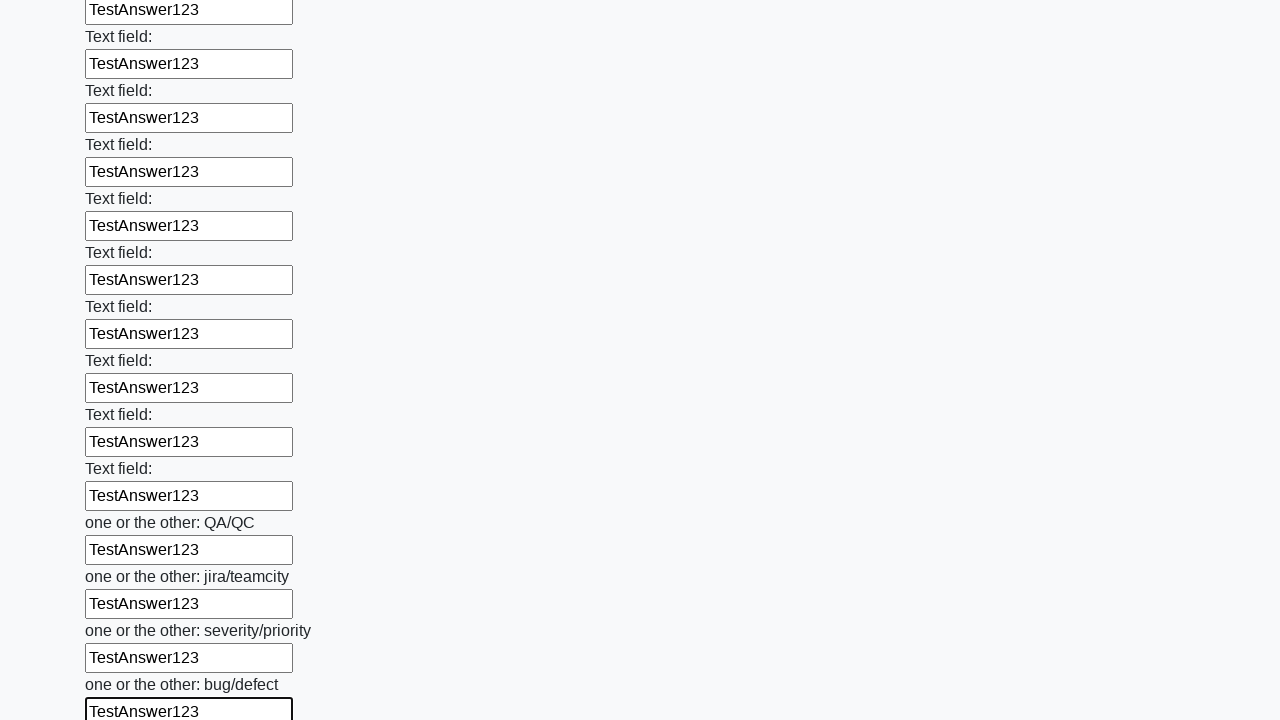

Filled an input field with 'TestAnswer123' on input >> nth=91
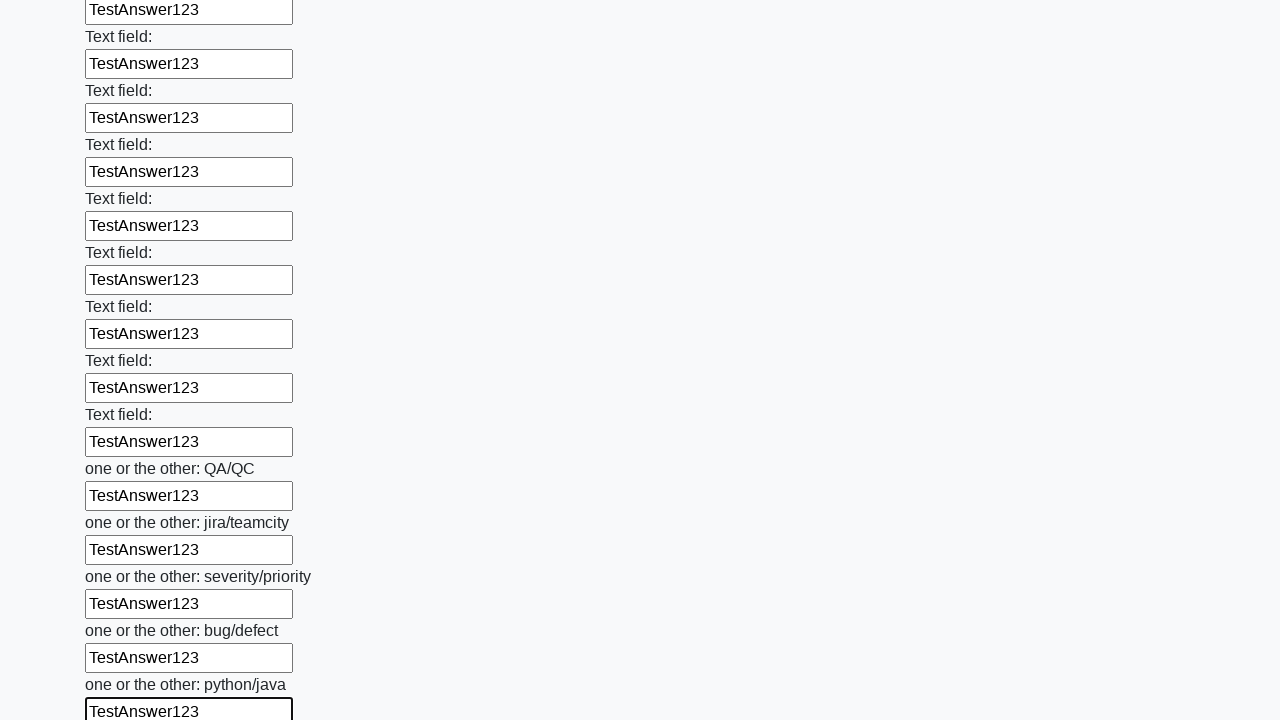

Filled an input field with 'TestAnswer123' on input >> nth=92
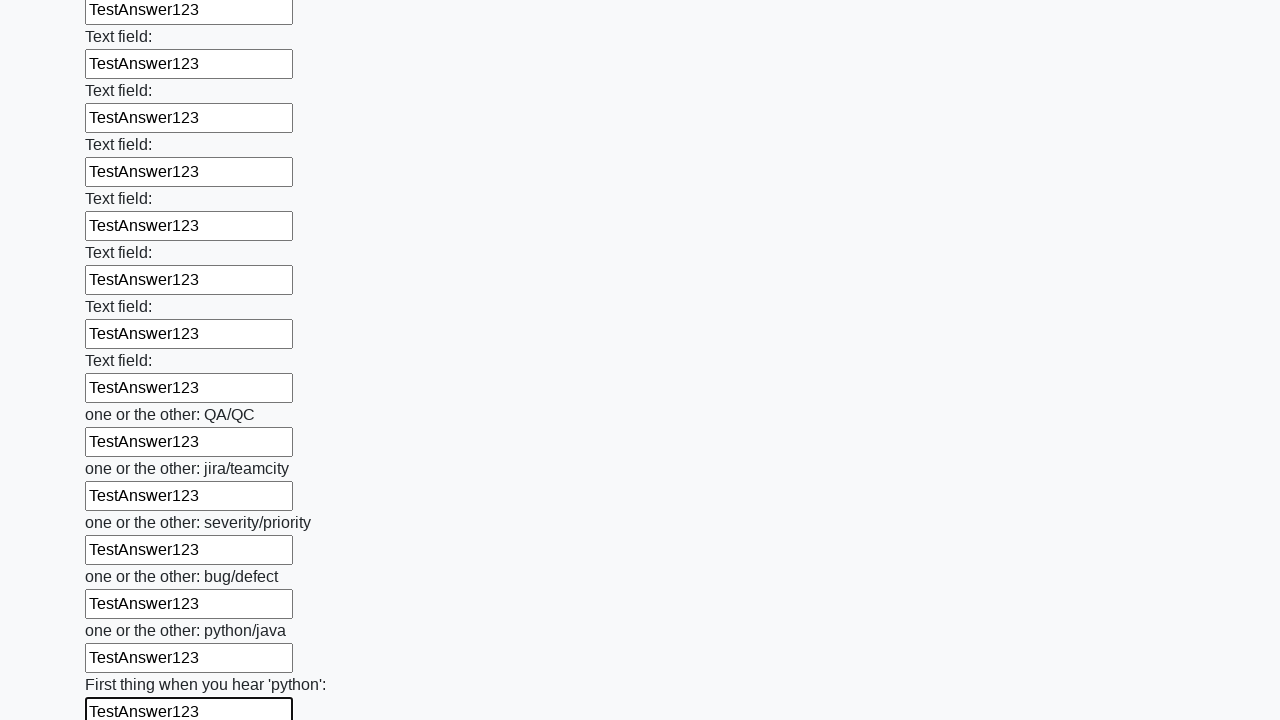

Filled an input field with 'TestAnswer123' on input >> nth=93
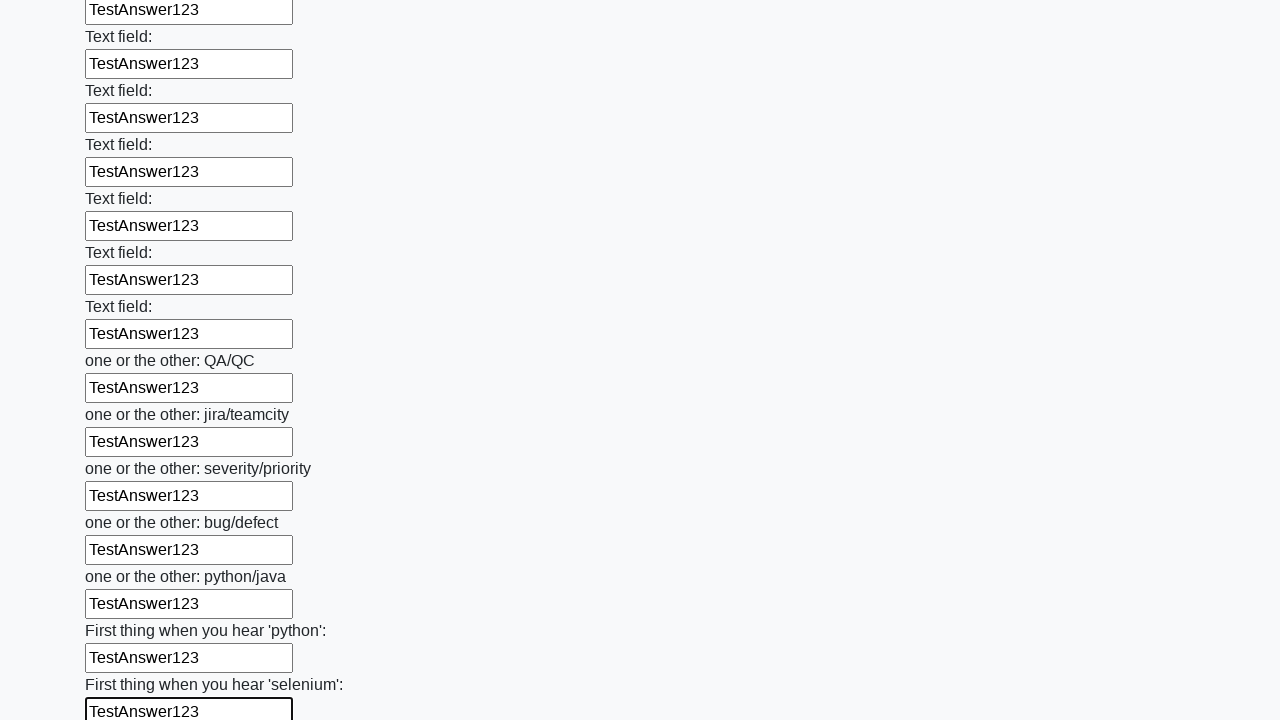

Filled an input field with 'TestAnswer123' on input >> nth=94
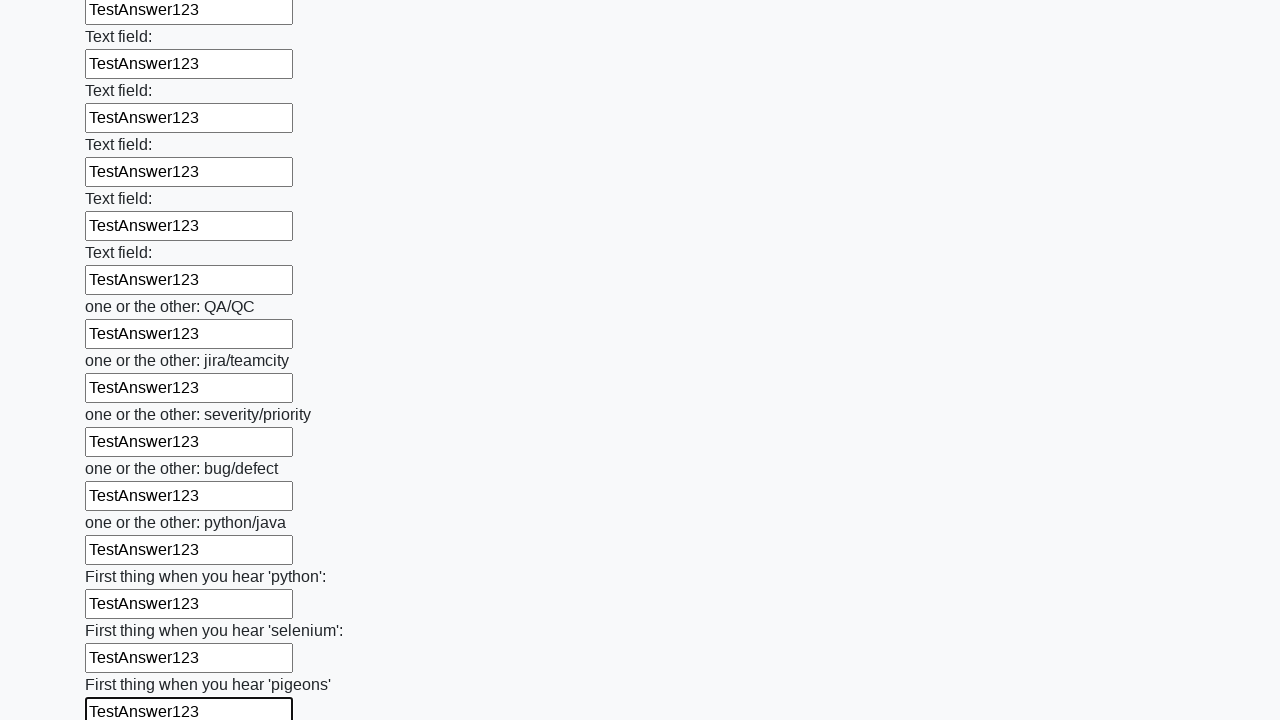

Filled an input field with 'TestAnswer123' on input >> nth=95
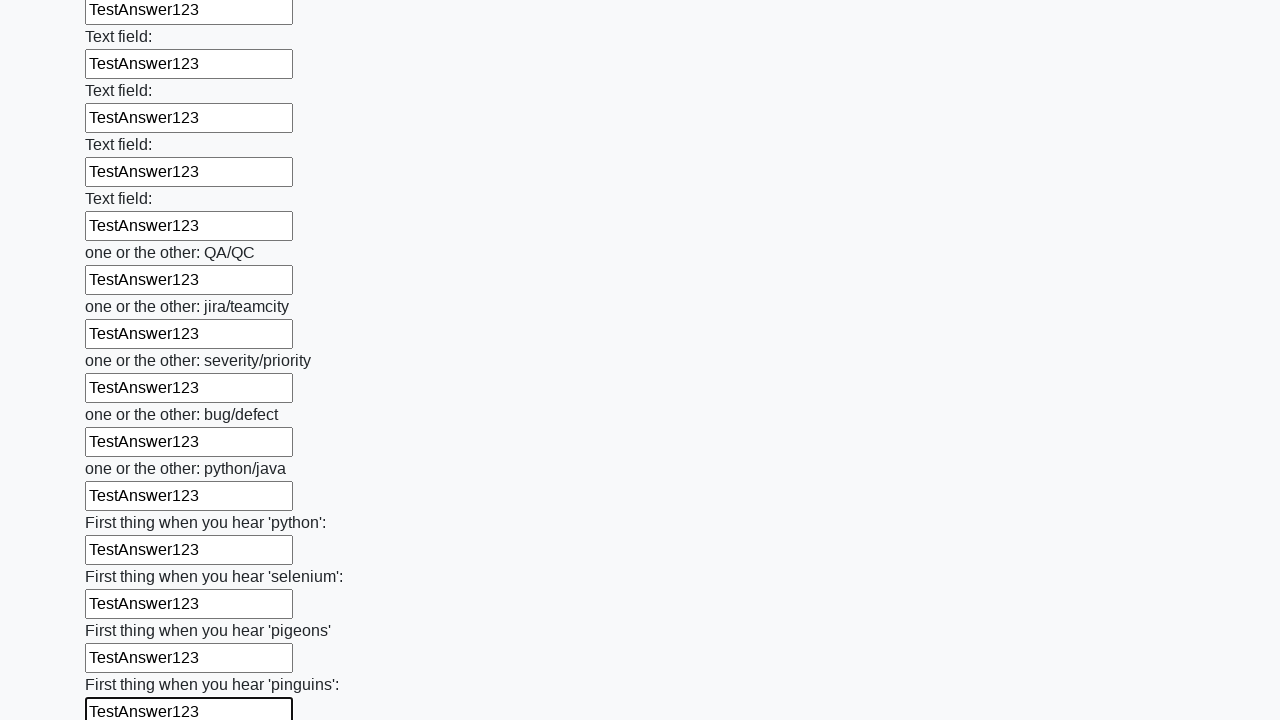

Filled an input field with 'TestAnswer123' on input >> nth=96
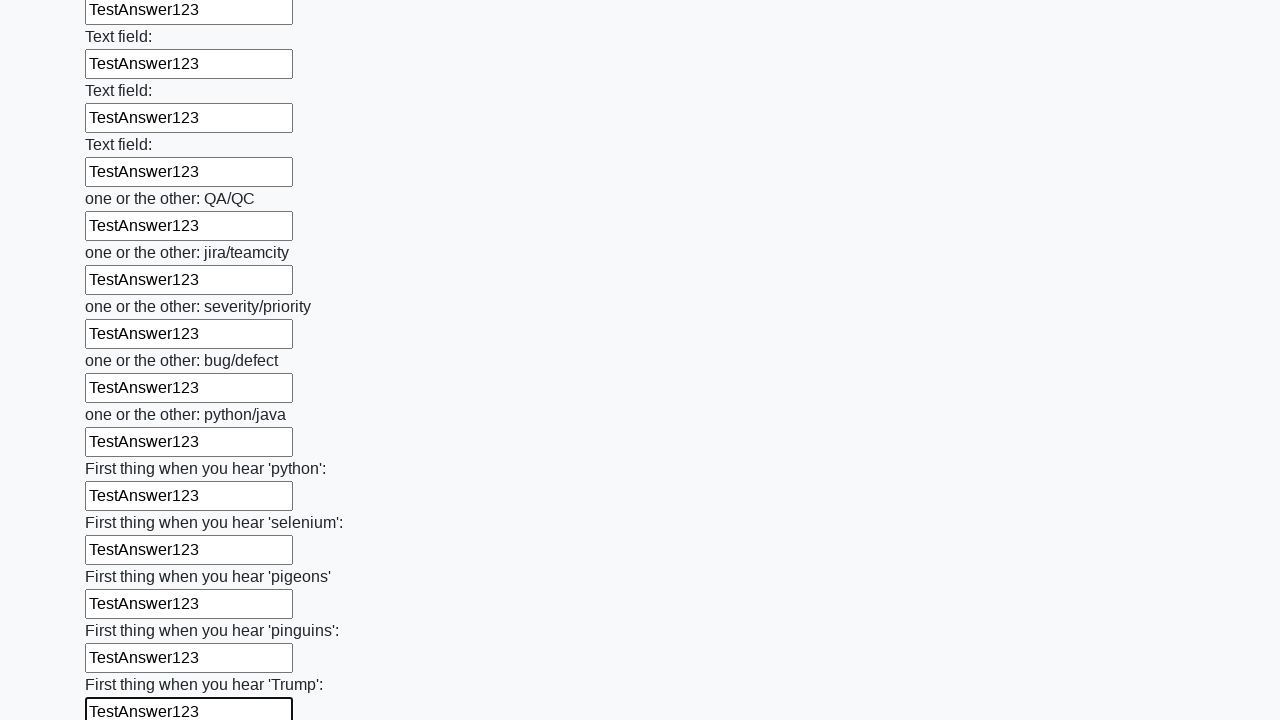

Filled an input field with 'TestAnswer123' on input >> nth=97
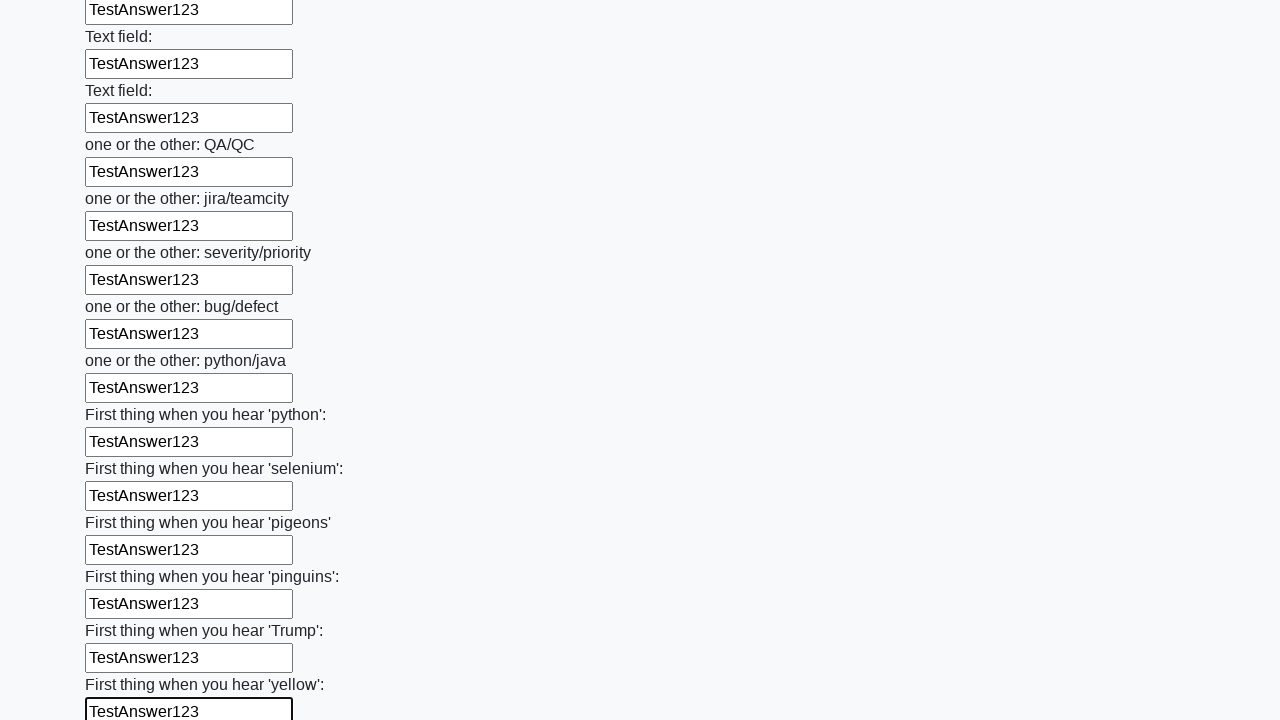

Filled an input field with 'TestAnswer123' on input >> nth=98
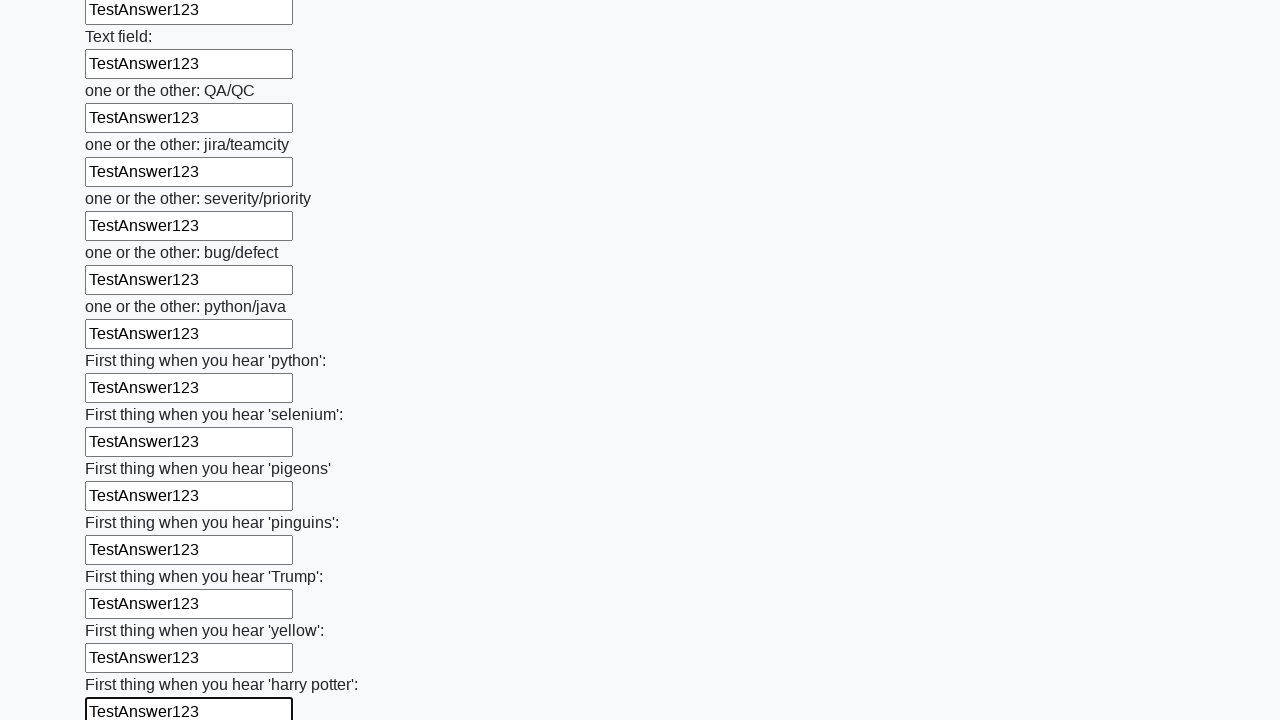

Filled an input field with 'TestAnswer123' on input >> nth=99
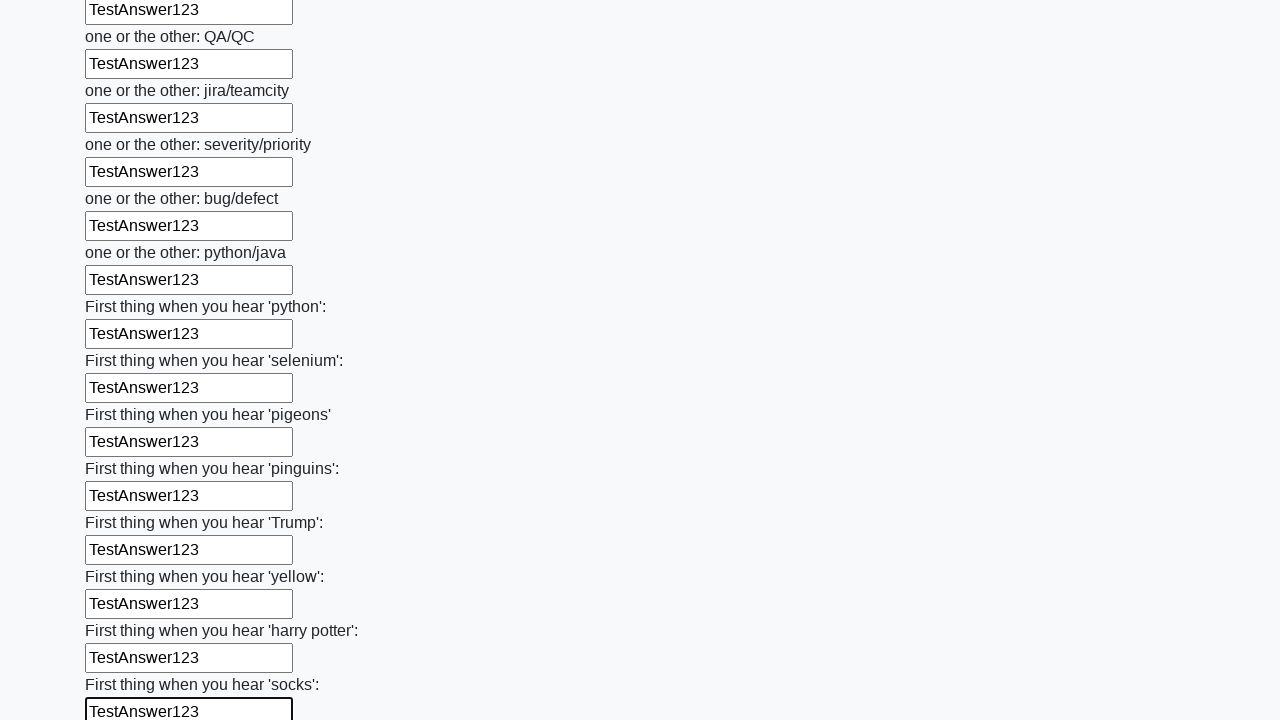

Clicked the submit button to submit the form at (123, 611) on button.btn
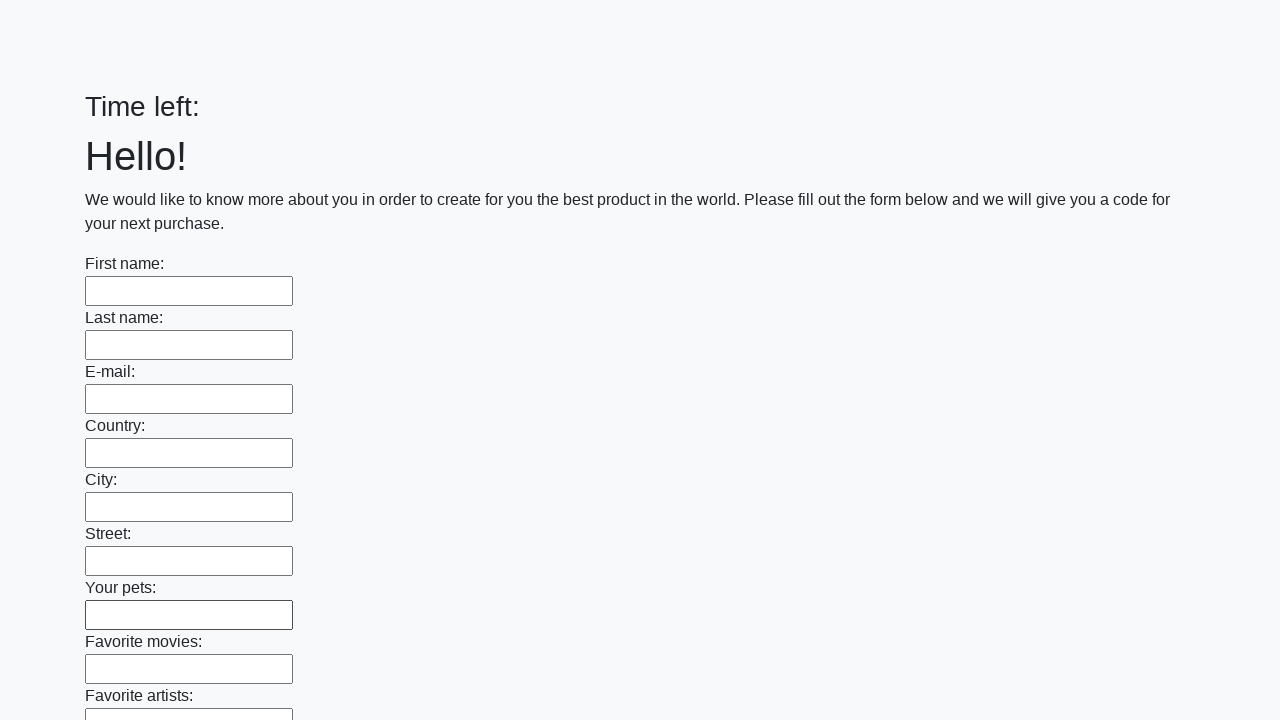

Form submission completed and page finished loading
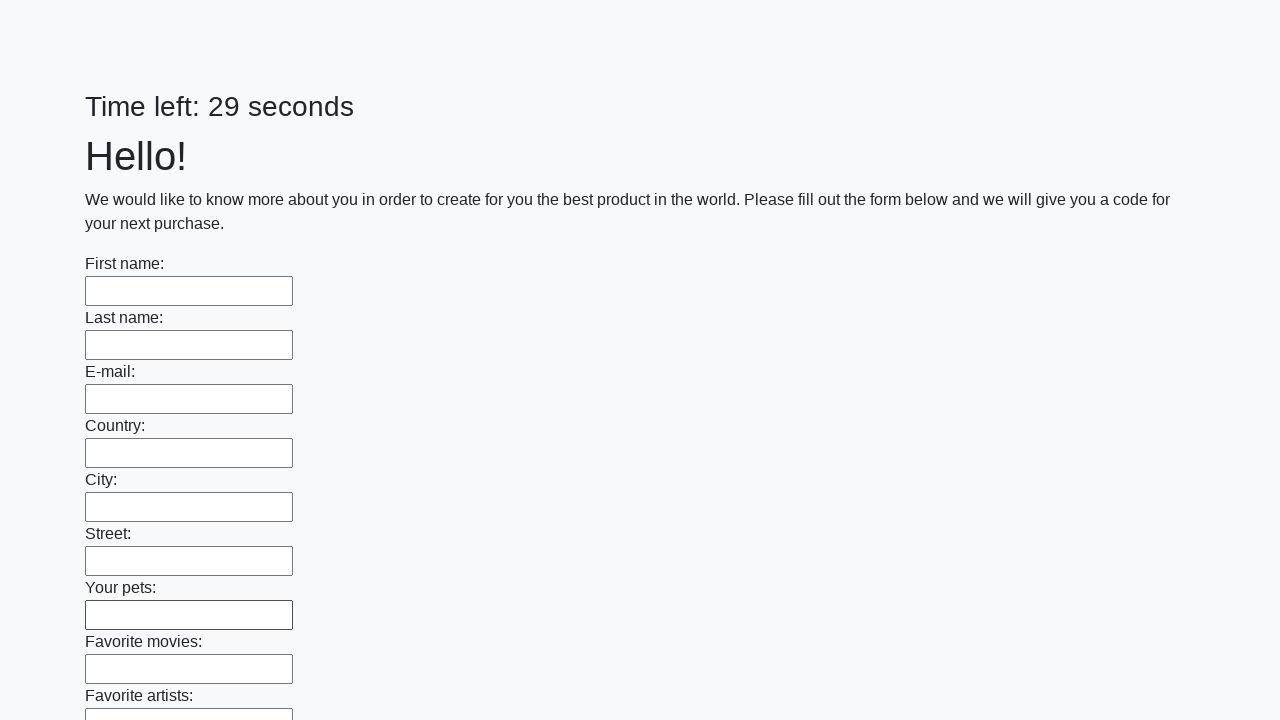

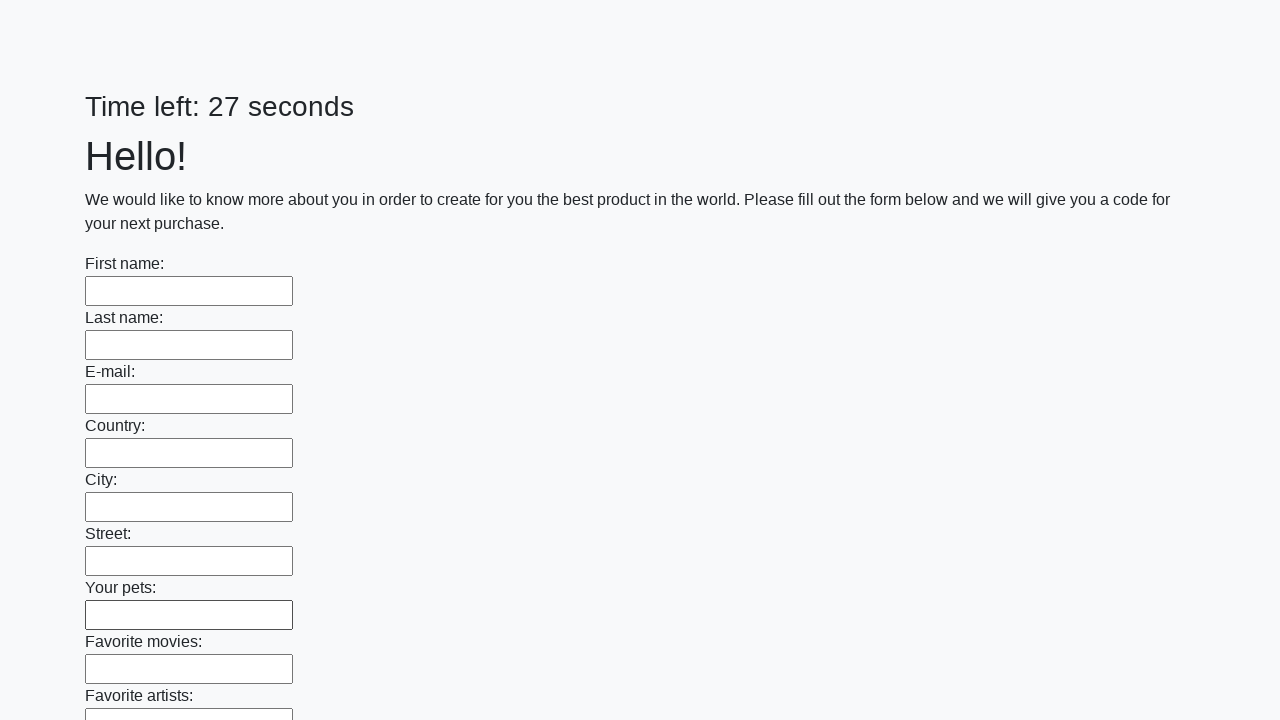